Tests filling out a large form by entering text into all input fields and submitting the form

Starting URL: http://suninjuly.github.io/huge_form.html

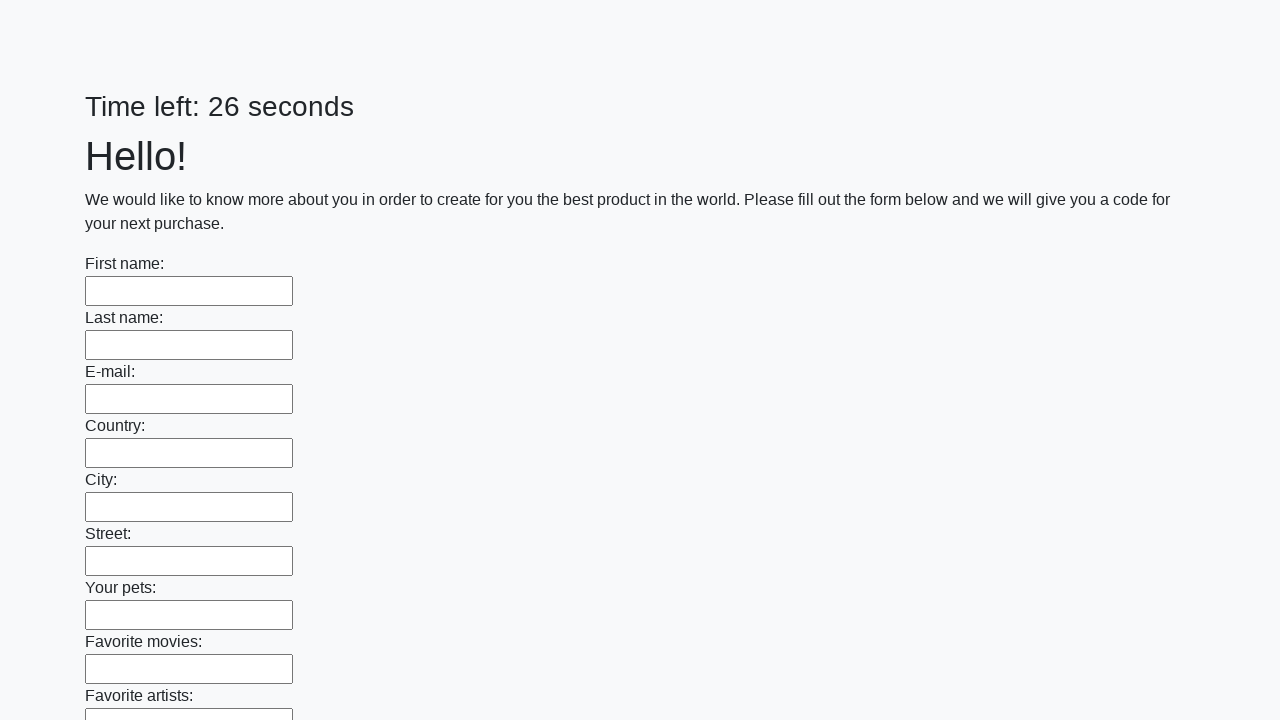

Located all input fields on the huge form
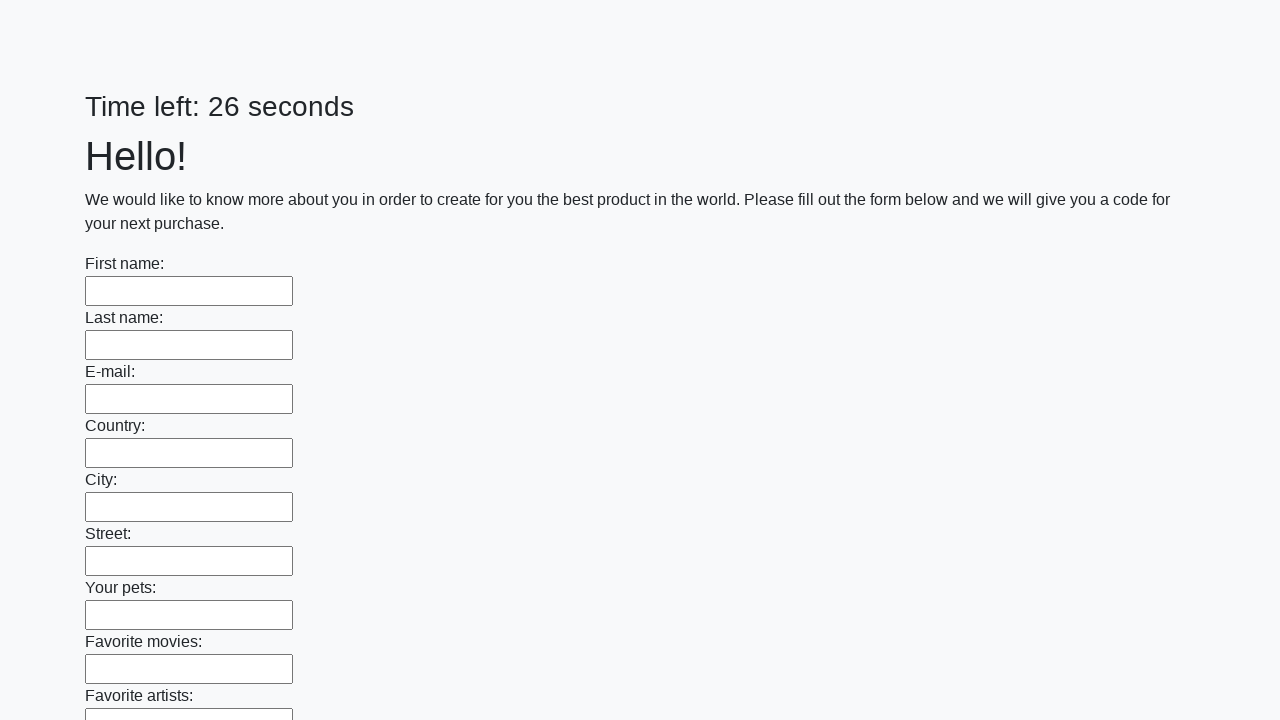

Filled an input field with text 'a' on input >> nth=0
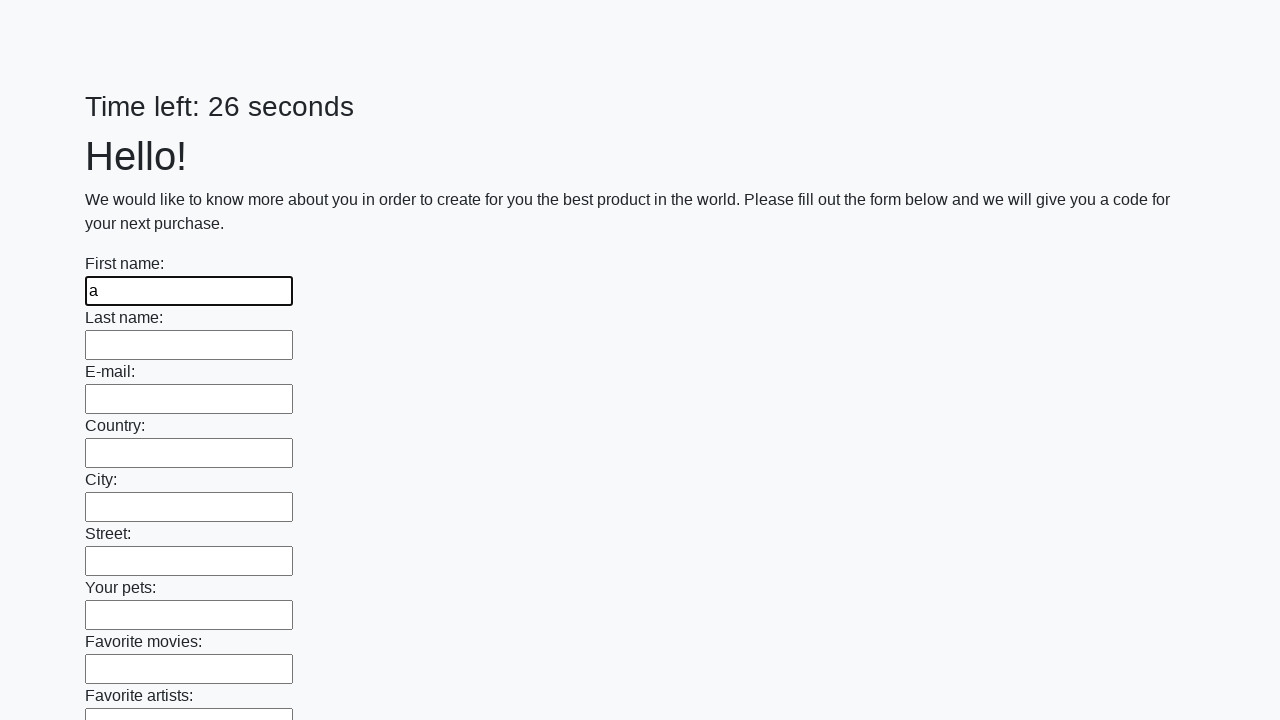

Filled an input field with text 'a' on input >> nth=1
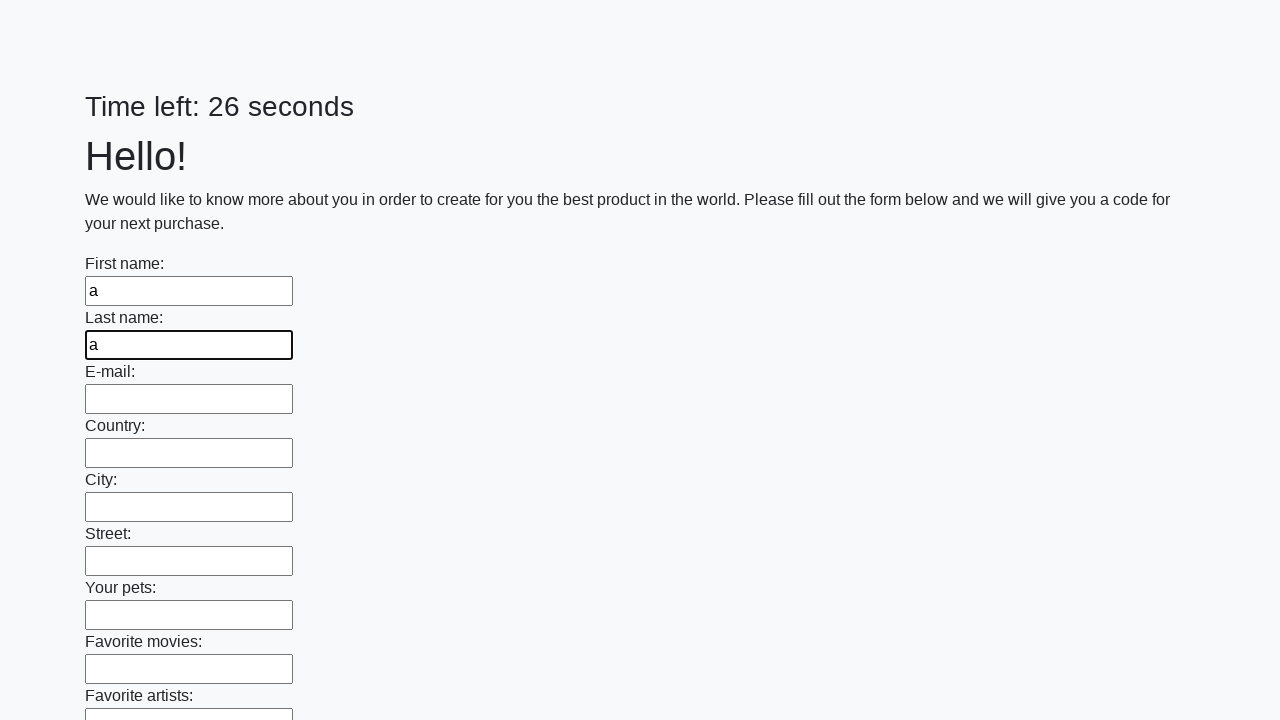

Filled an input field with text 'a' on input >> nth=2
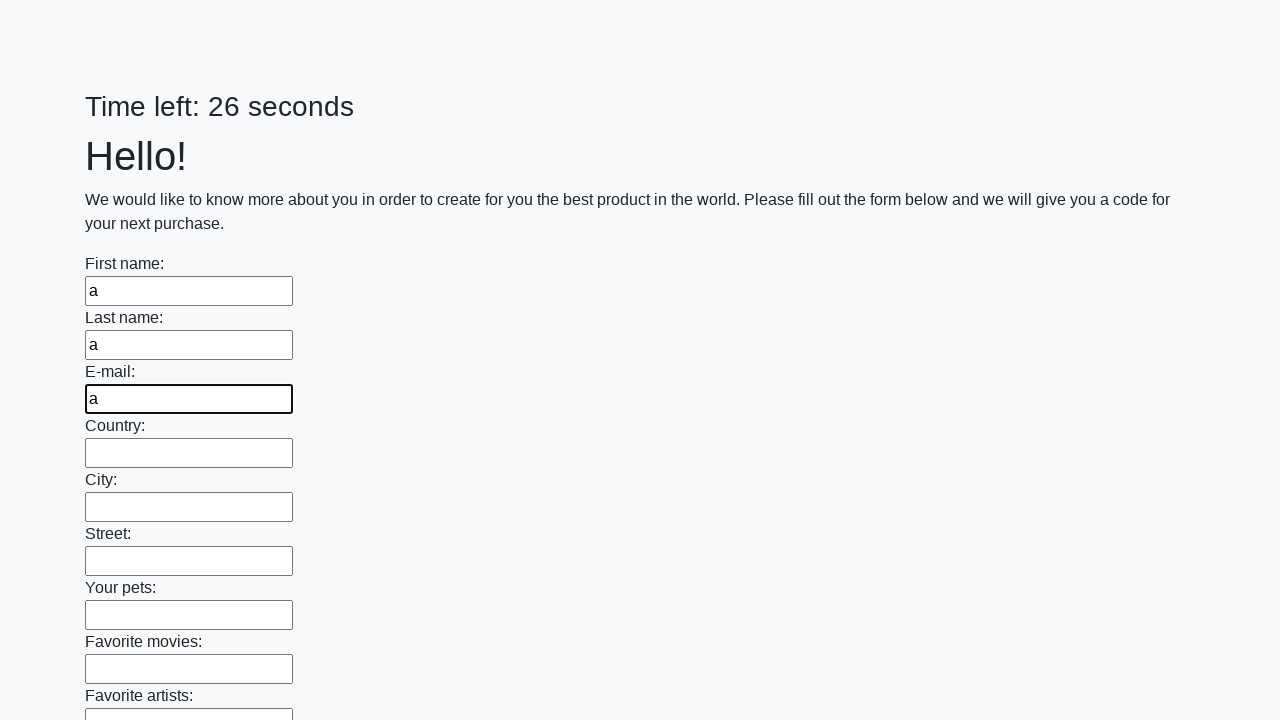

Filled an input field with text 'a' on input >> nth=3
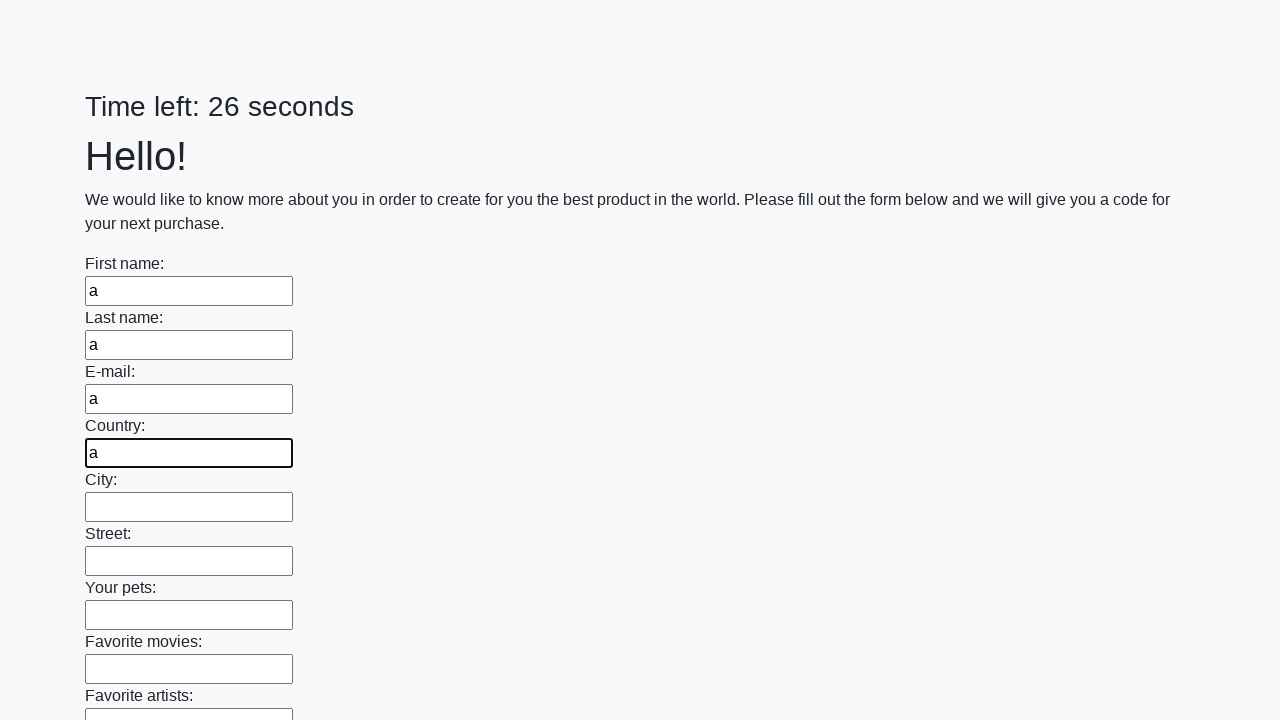

Filled an input field with text 'a' on input >> nth=4
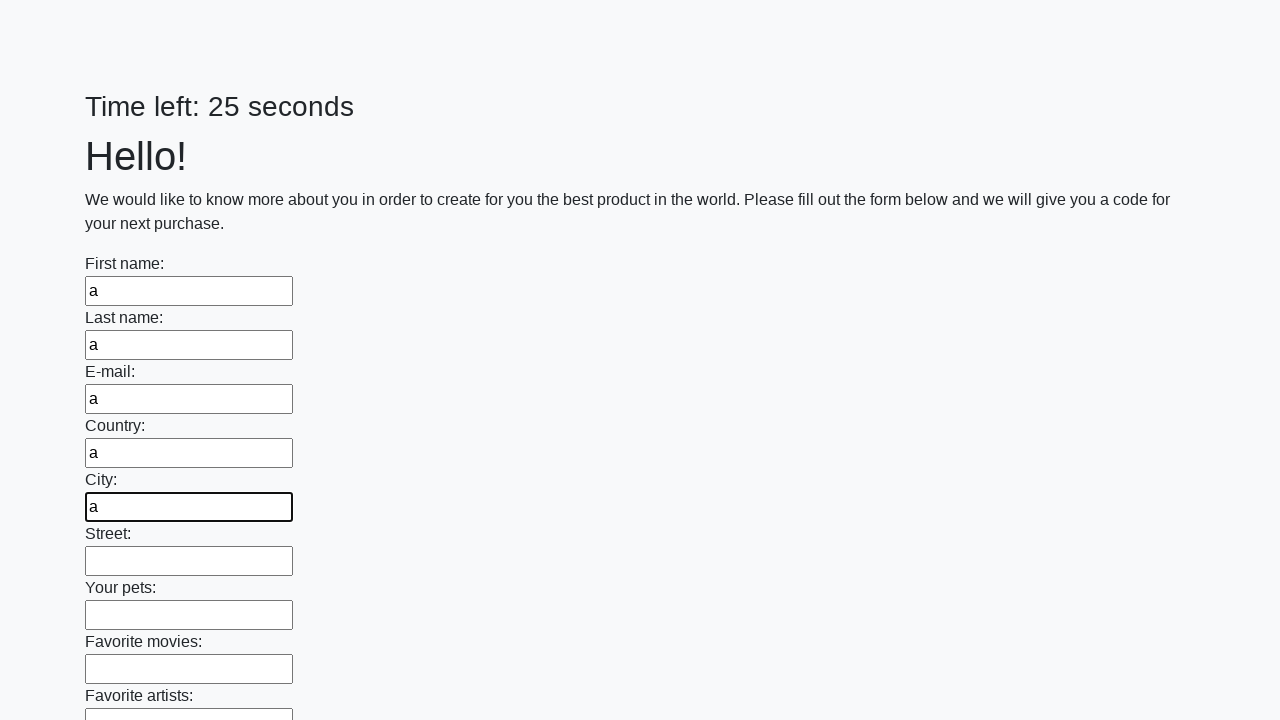

Filled an input field with text 'a' on input >> nth=5
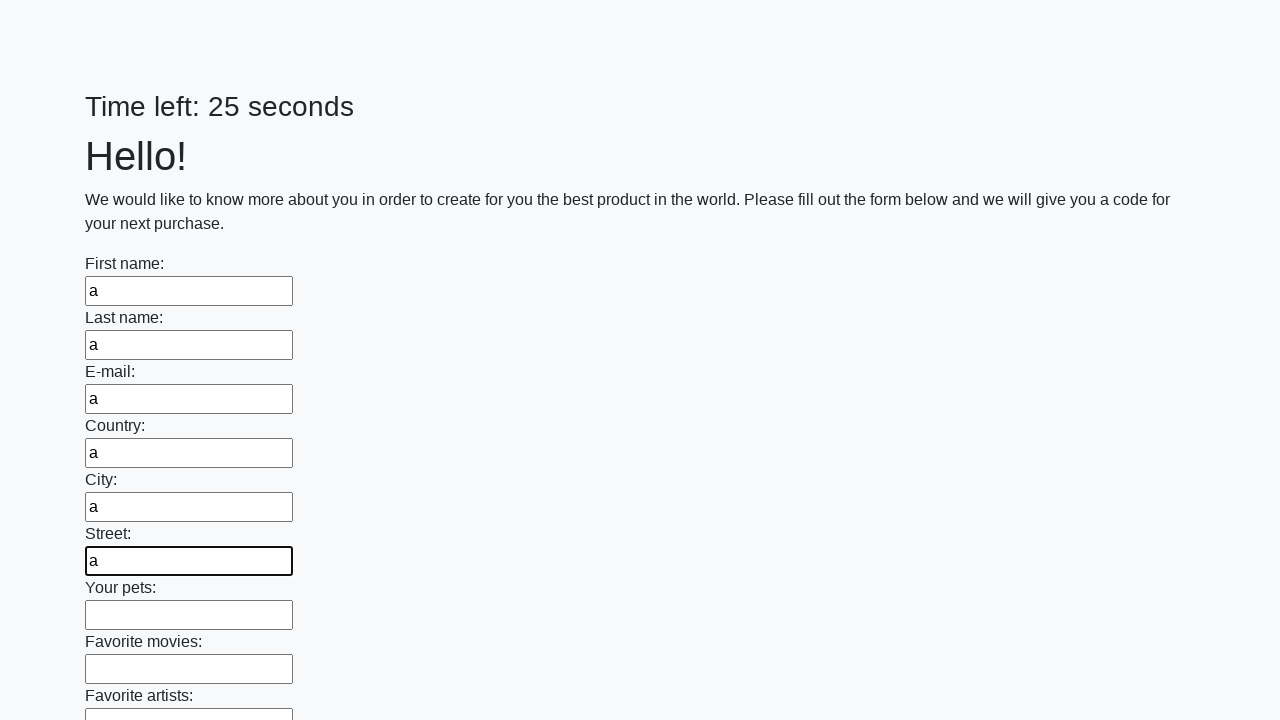

Filled an input field with text 'a' on input >> nth=6
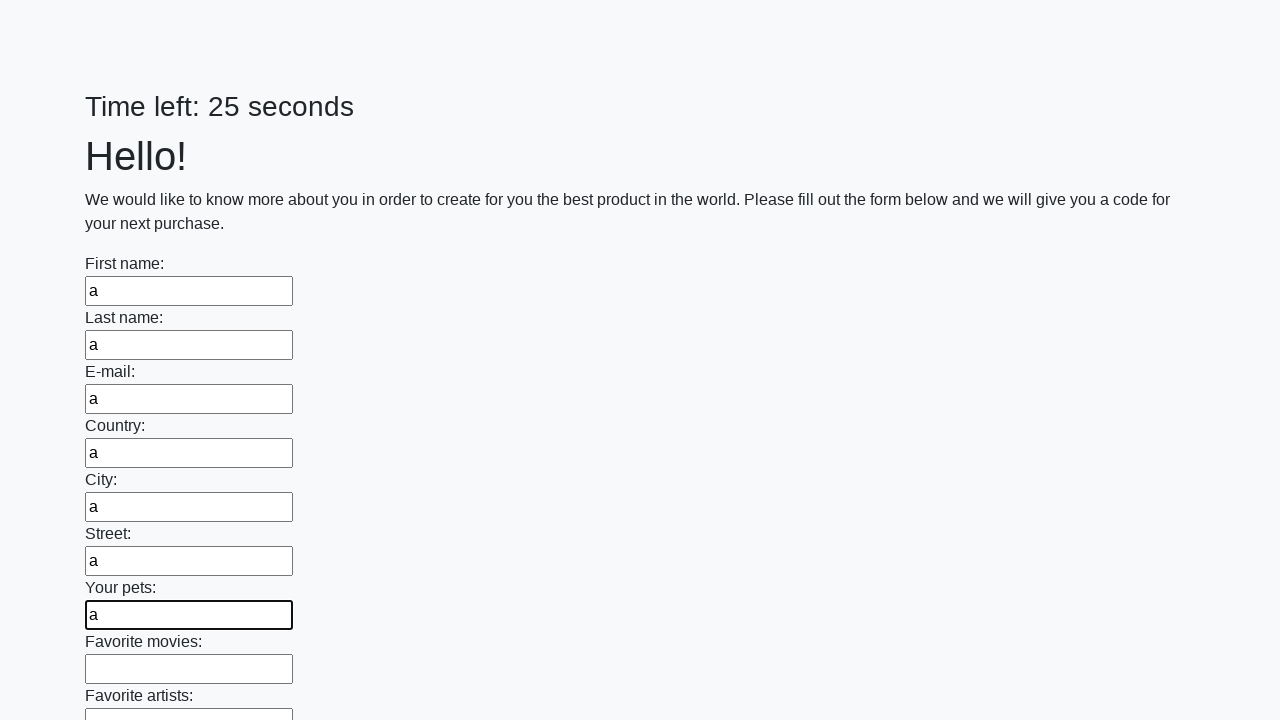

Filled an input field with text 'a' on input >> nth=7
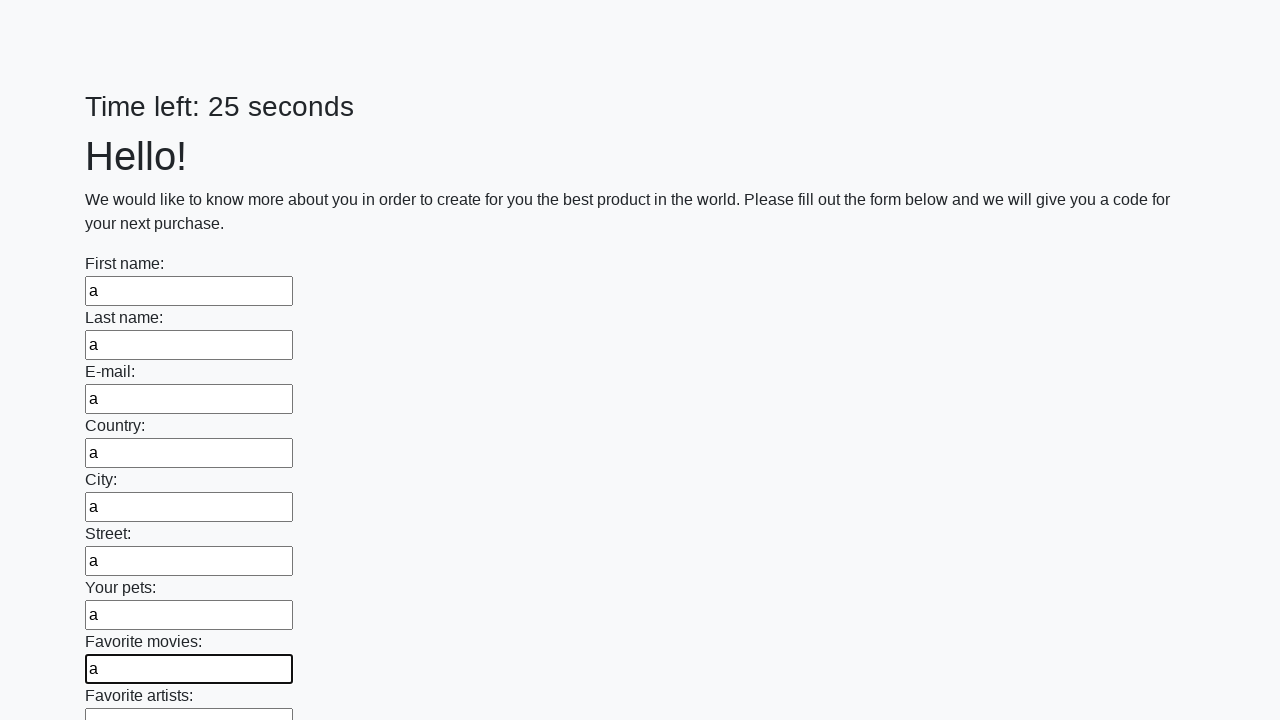

Filled an input field with text 'a' on input >> nth=8
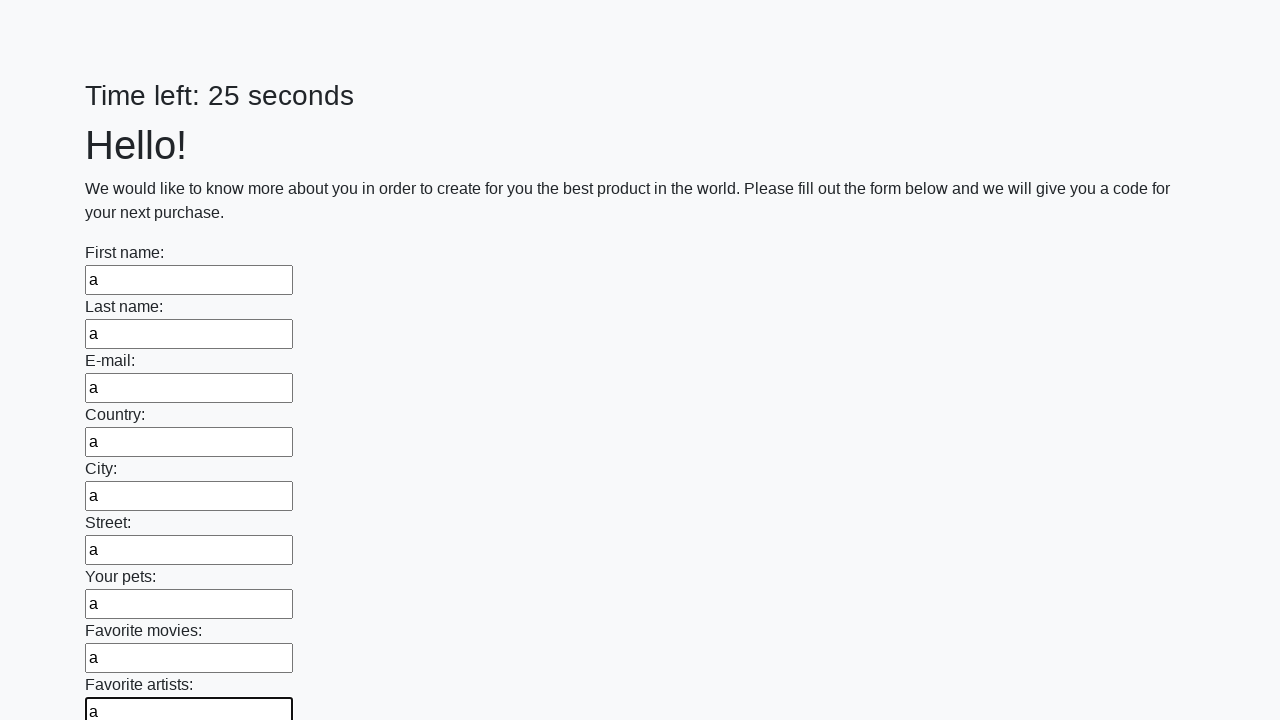

Filled an input field with text 'a' on input >> nth=9
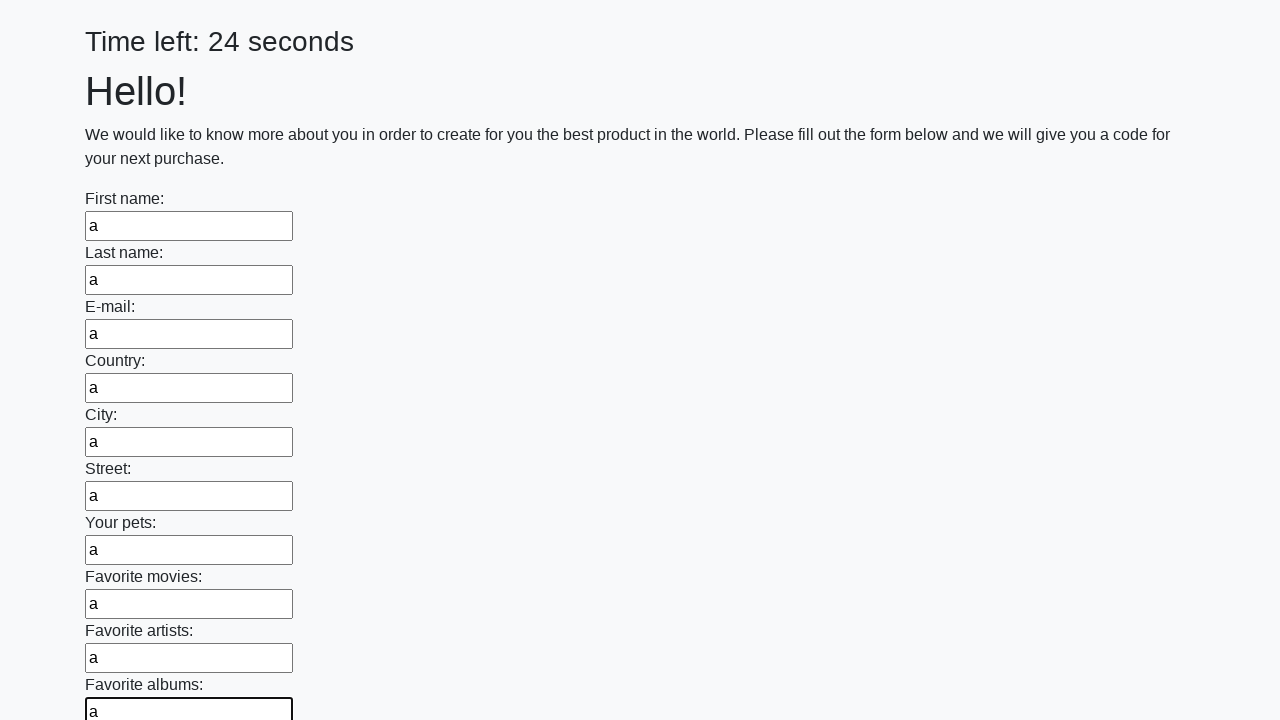

Filled an input field with text 'a' on input >> nth=10
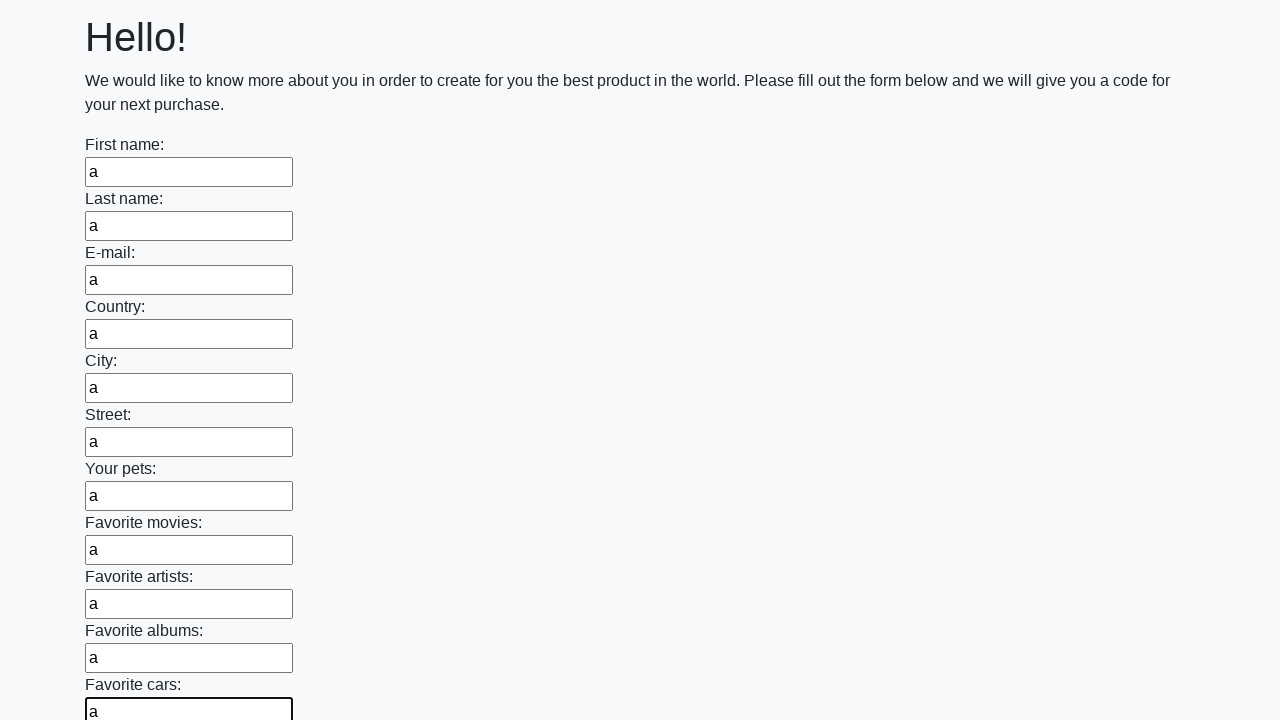

Filled an input field with text 'a' on input >> nth=11
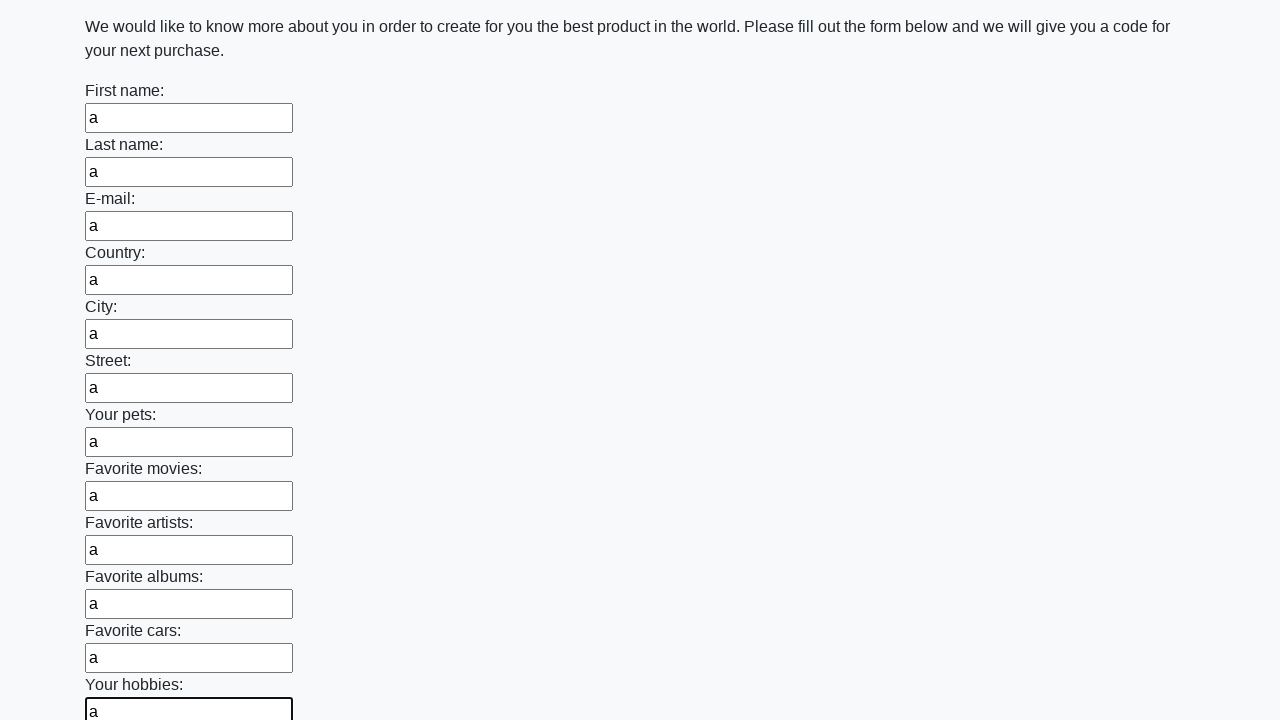

Filled an input field with text 'a' on input >> nth=12
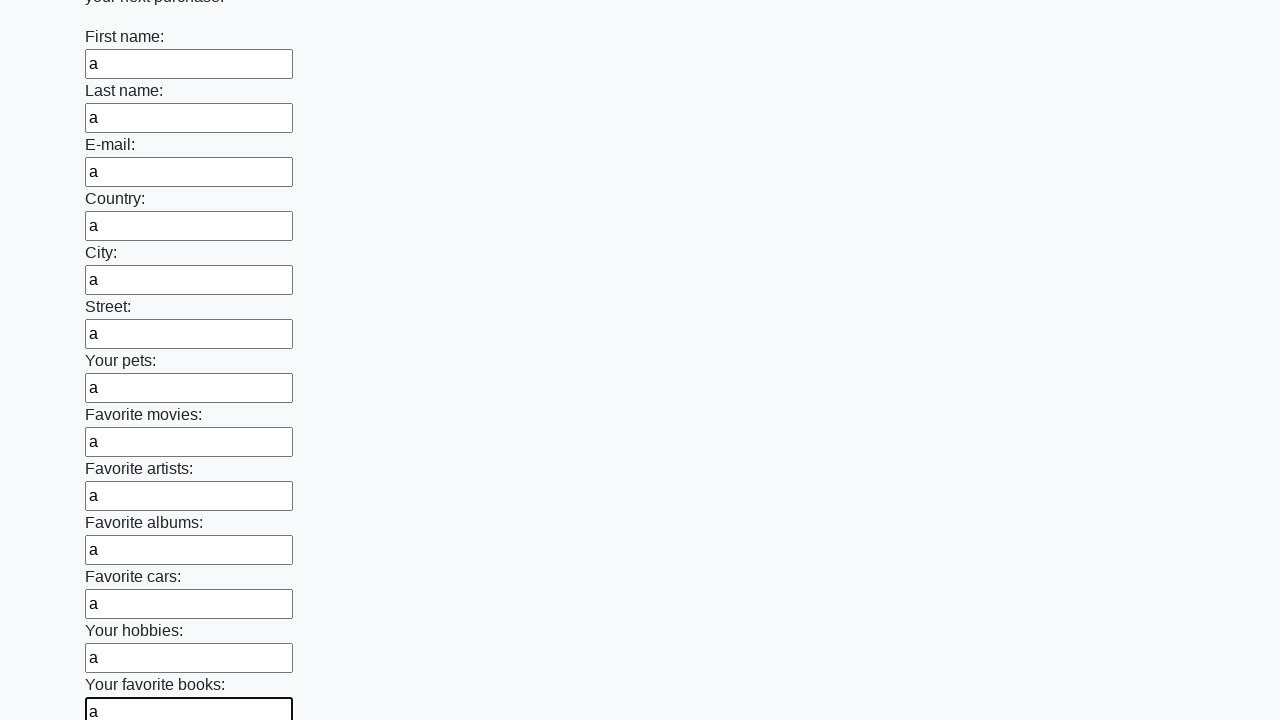

Filled an input field with text 'a' on input >> nth=13
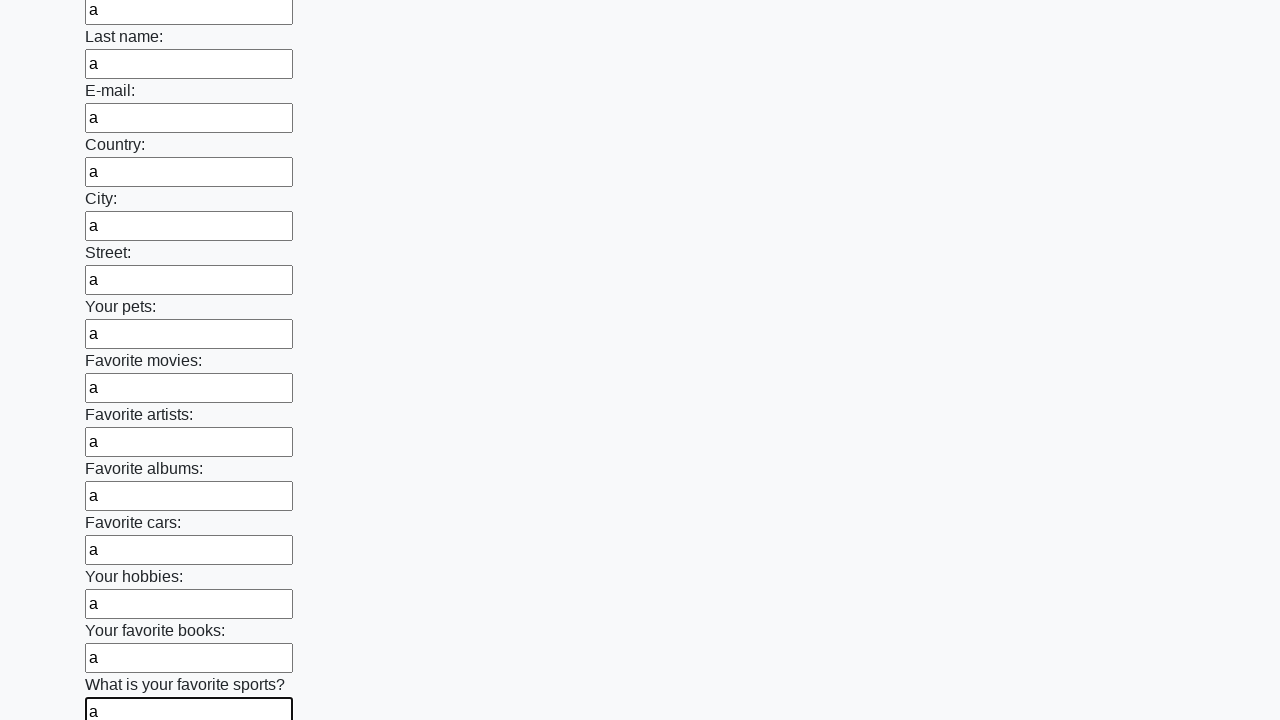

Filled an input field with text 'a' on input >> nth=14
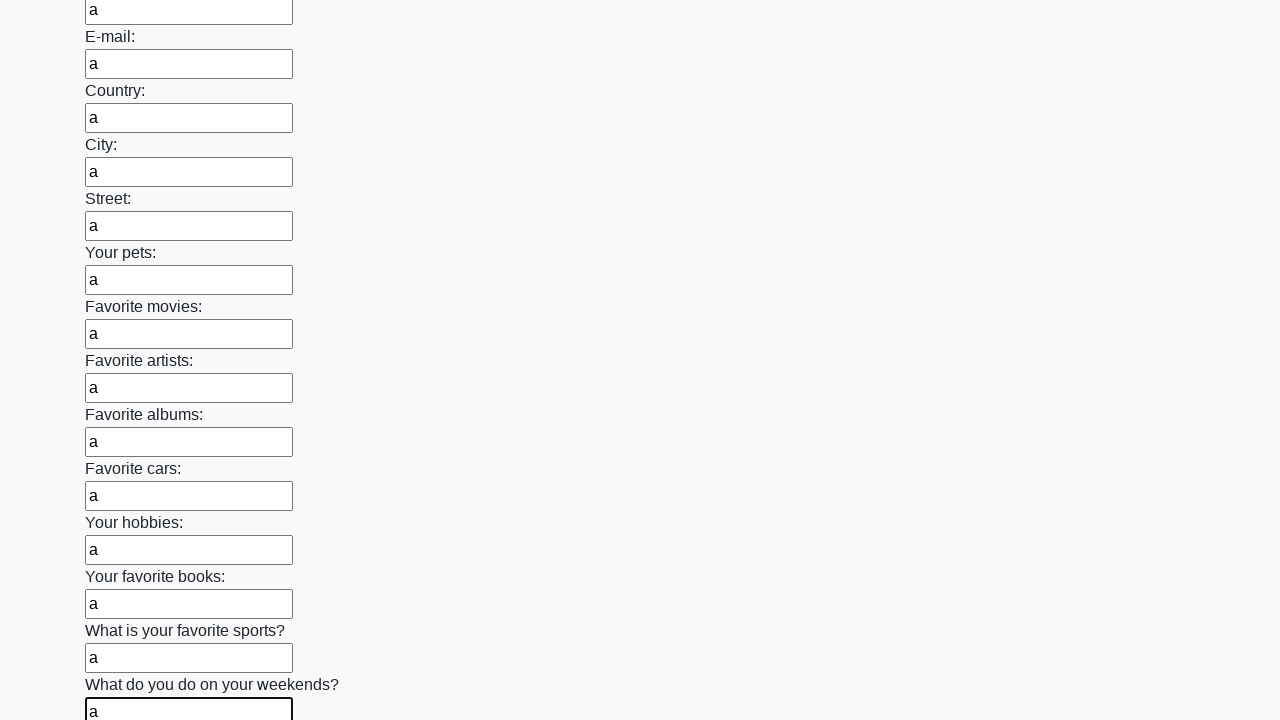

Filled an input field with text 'a' on input >> nth=15
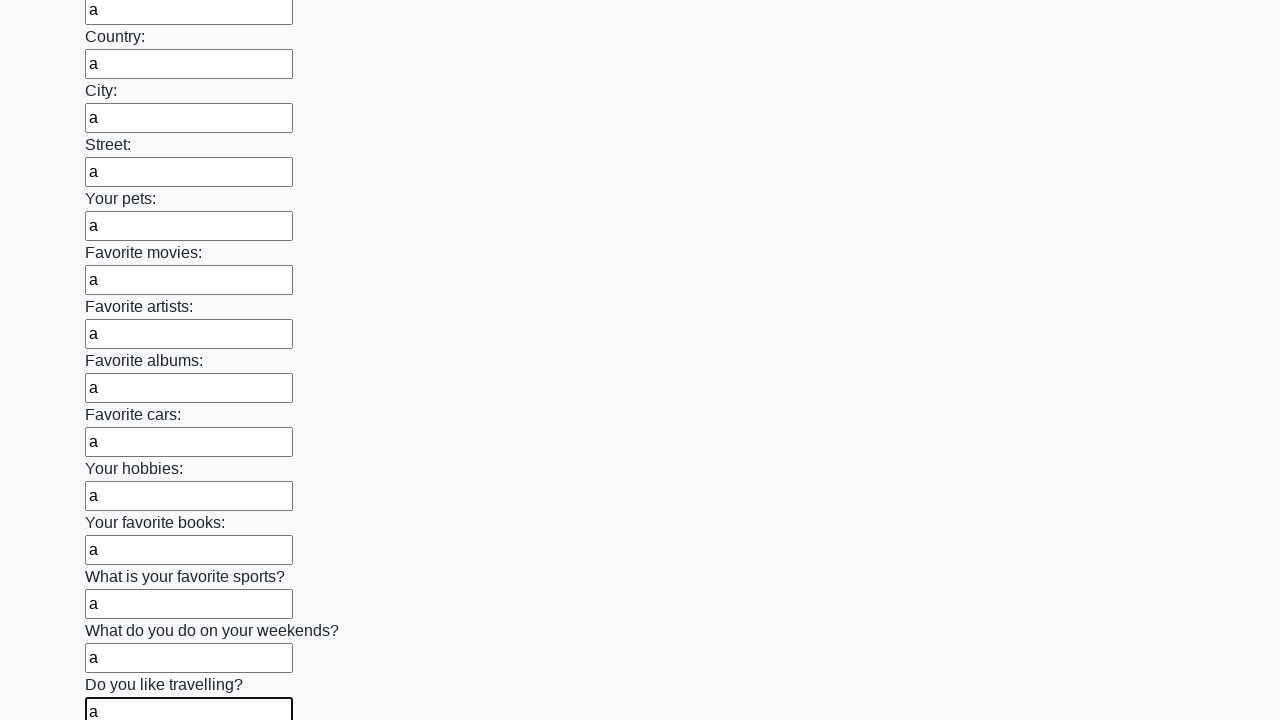

Filled an input field with text 'a' on input >> nth=16
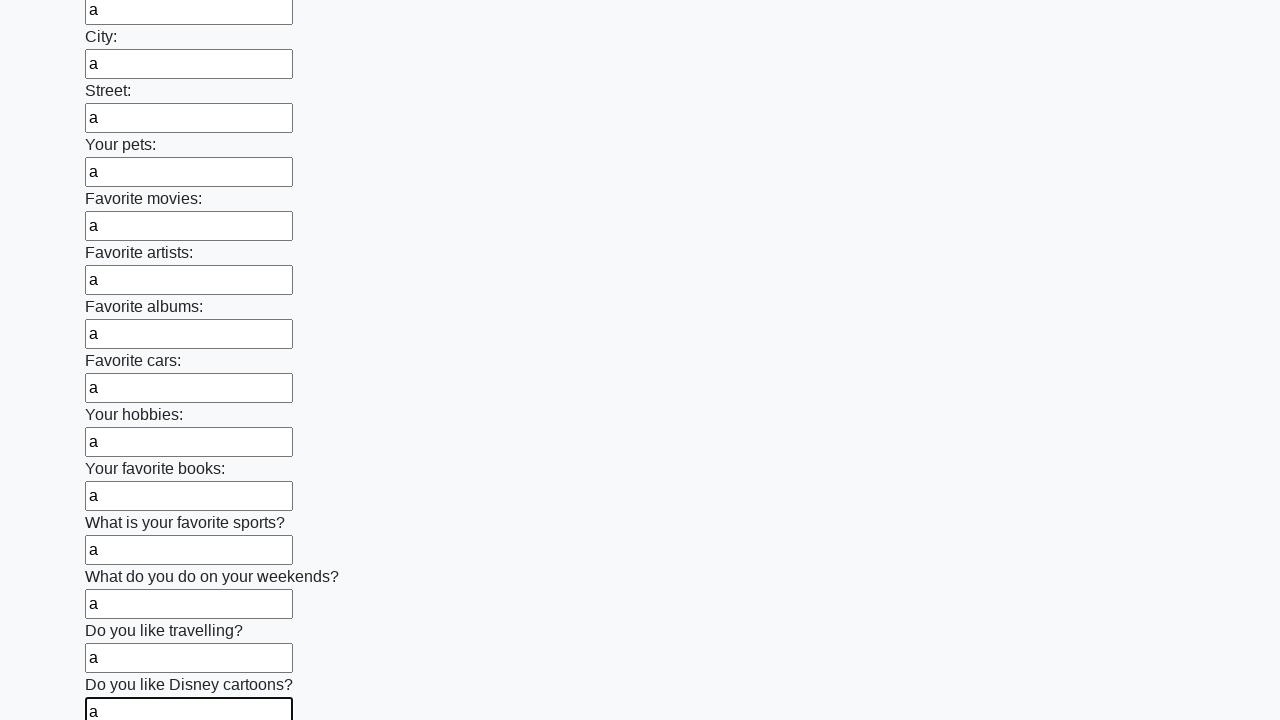

Filled an input field with text 'a' on input >> nth=17
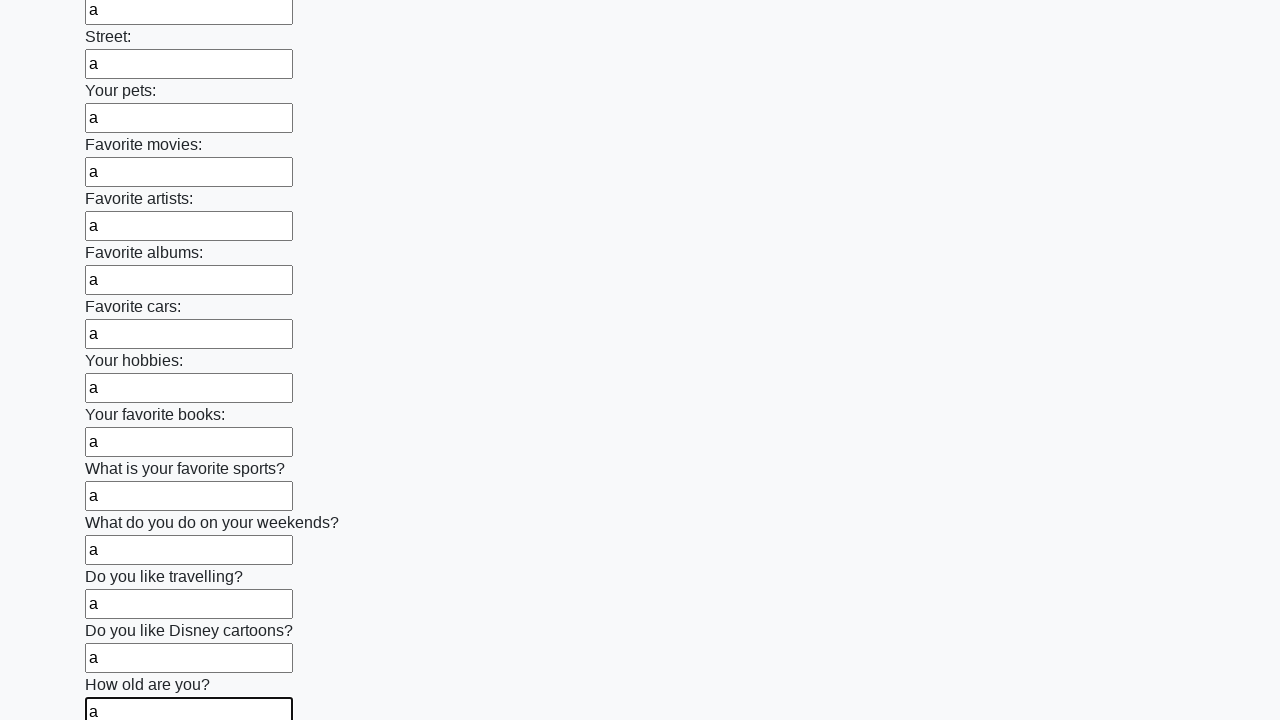

Filled an input field with text 'a' on input >> nth=18
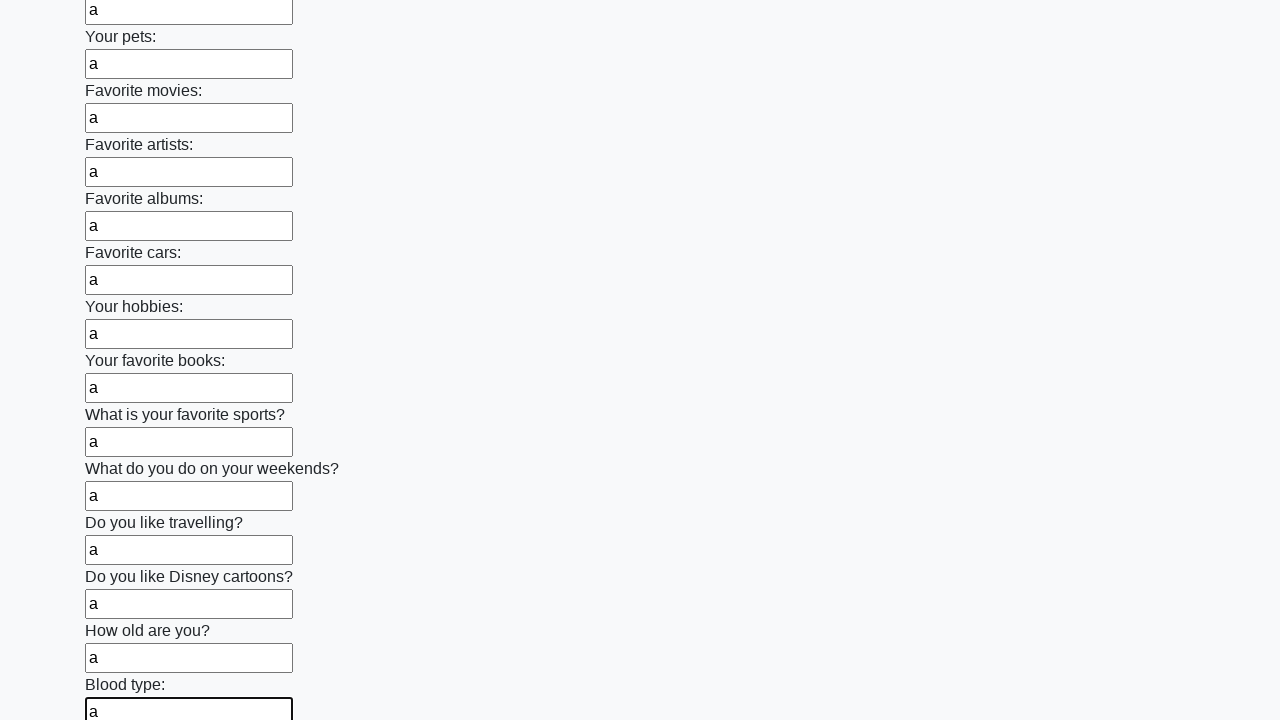

Filled an input field with text 'a' on input >> nth=19
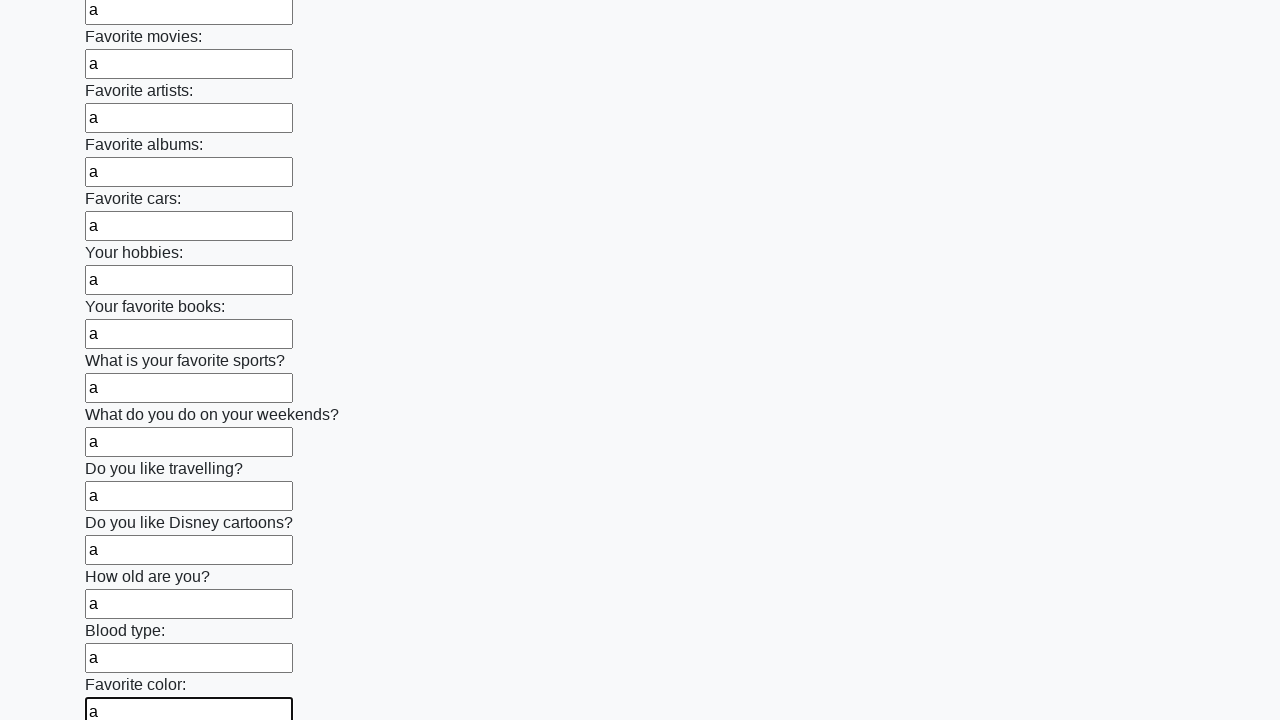

Filled an input field with text 'a' on input >> nth=20
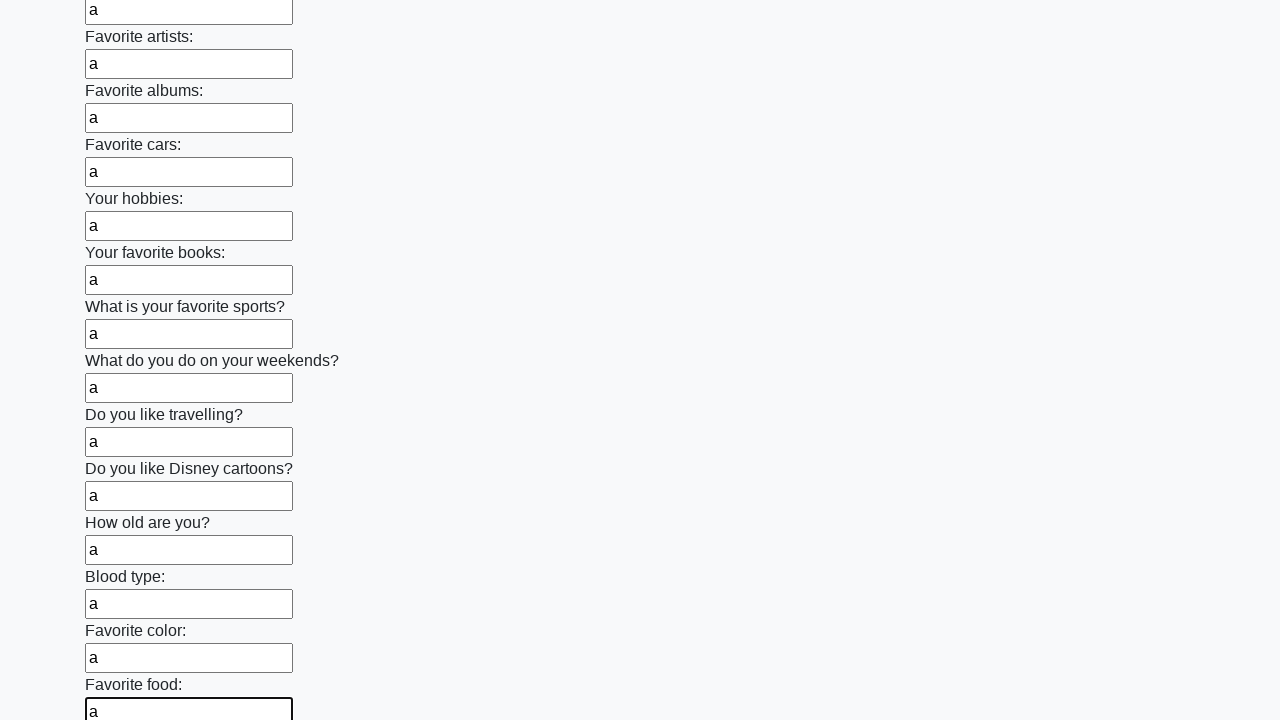

Filled an input field with text 'a' on input >> nth=21
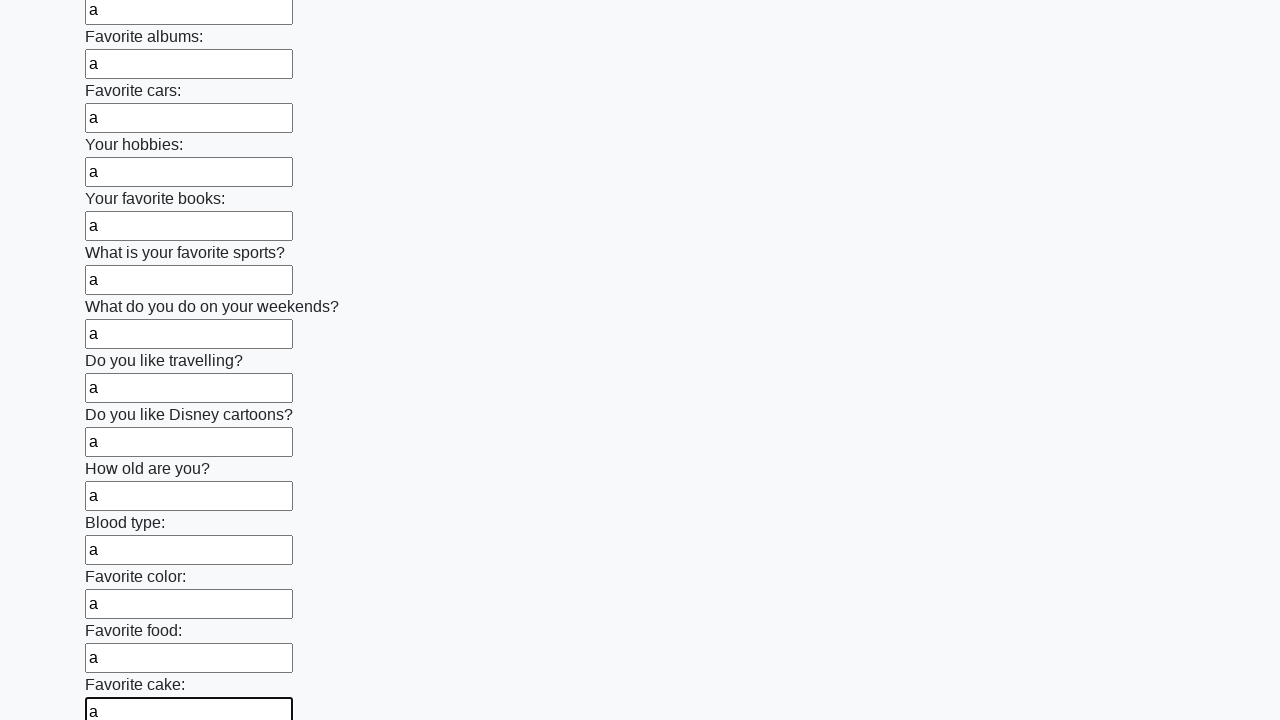

Filled an input field with text 'a' on input >> nth=22
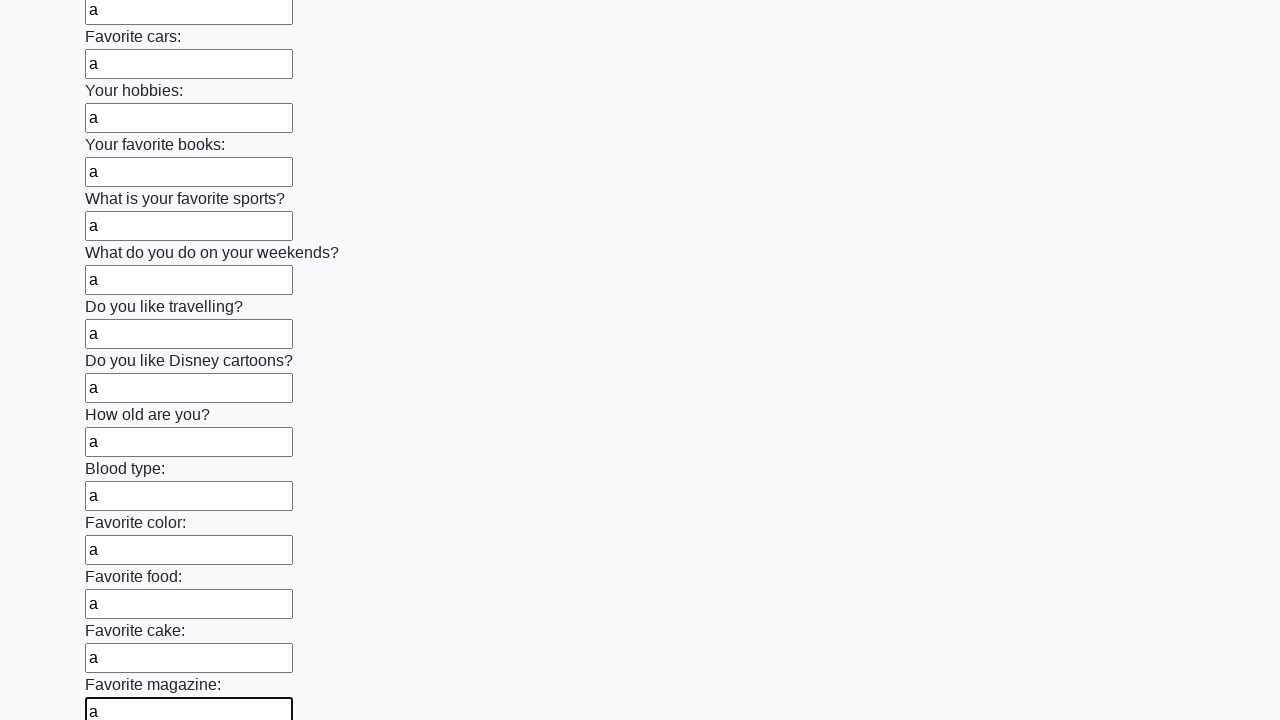

Filled an input field with text 'a' on input >> nth=23
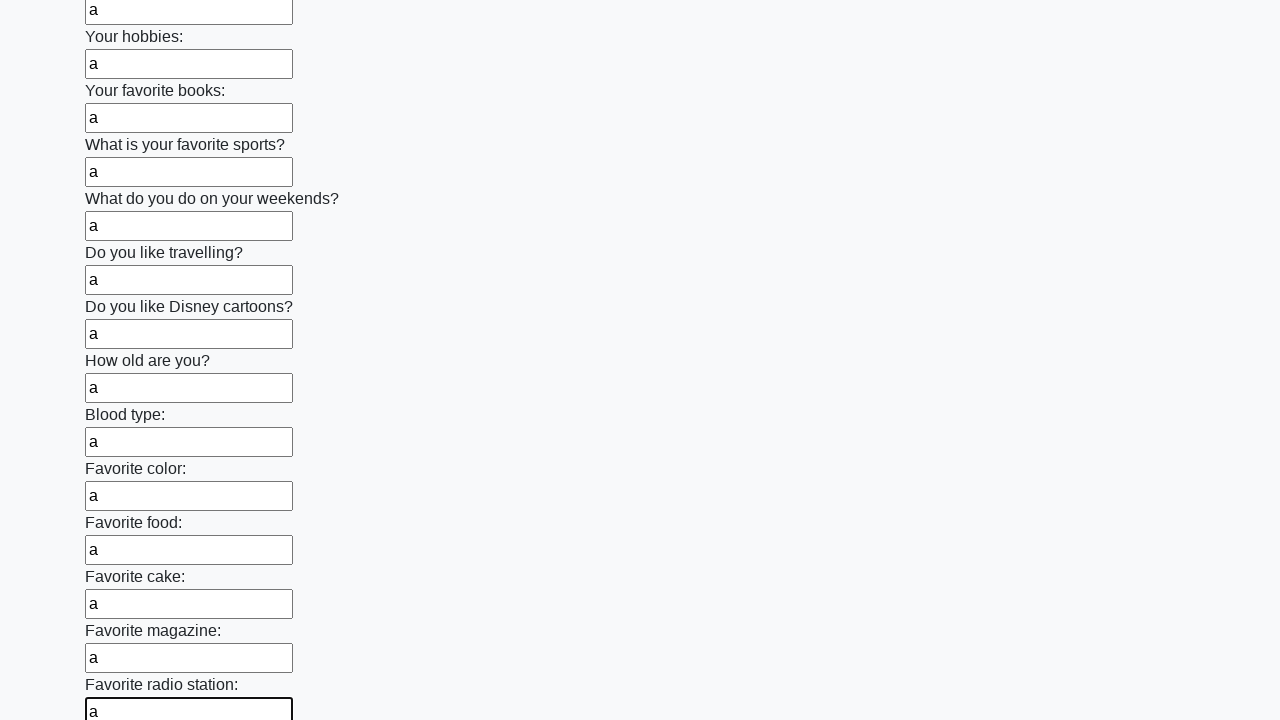

Filled an input field with text 'a' on input >> nth=24
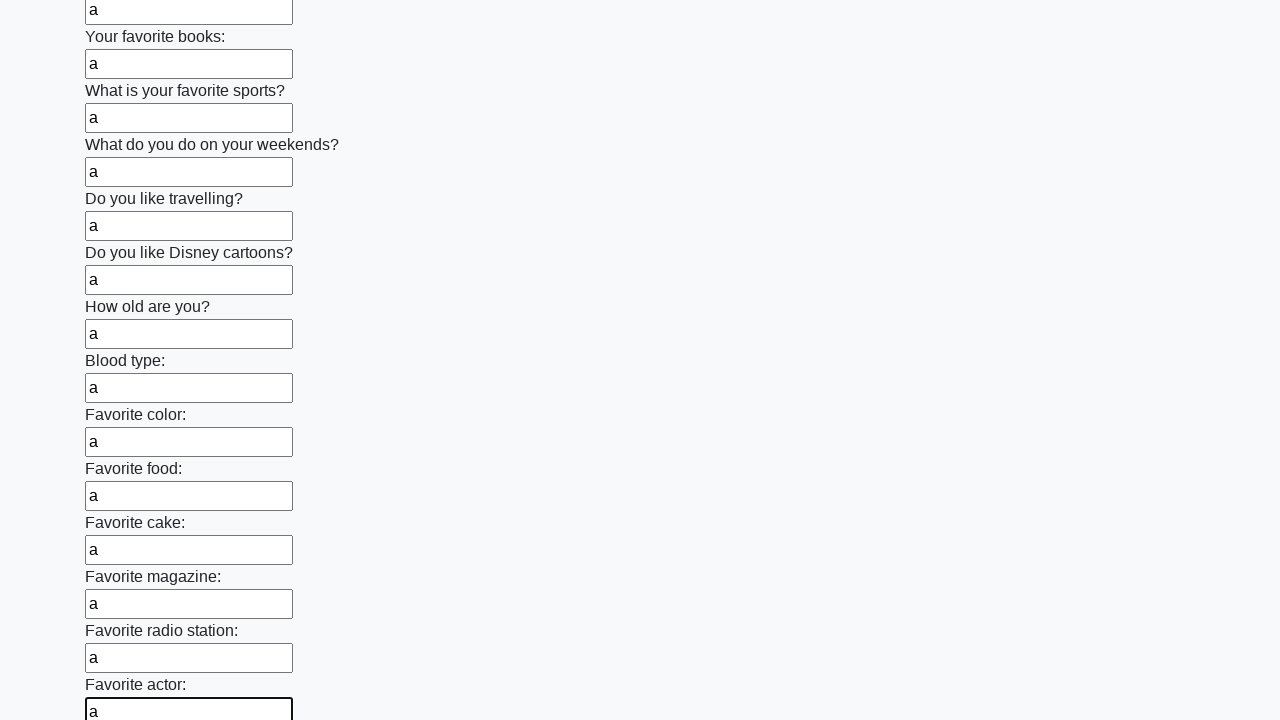

Filled an input field with text 'a' on input >> nth=25
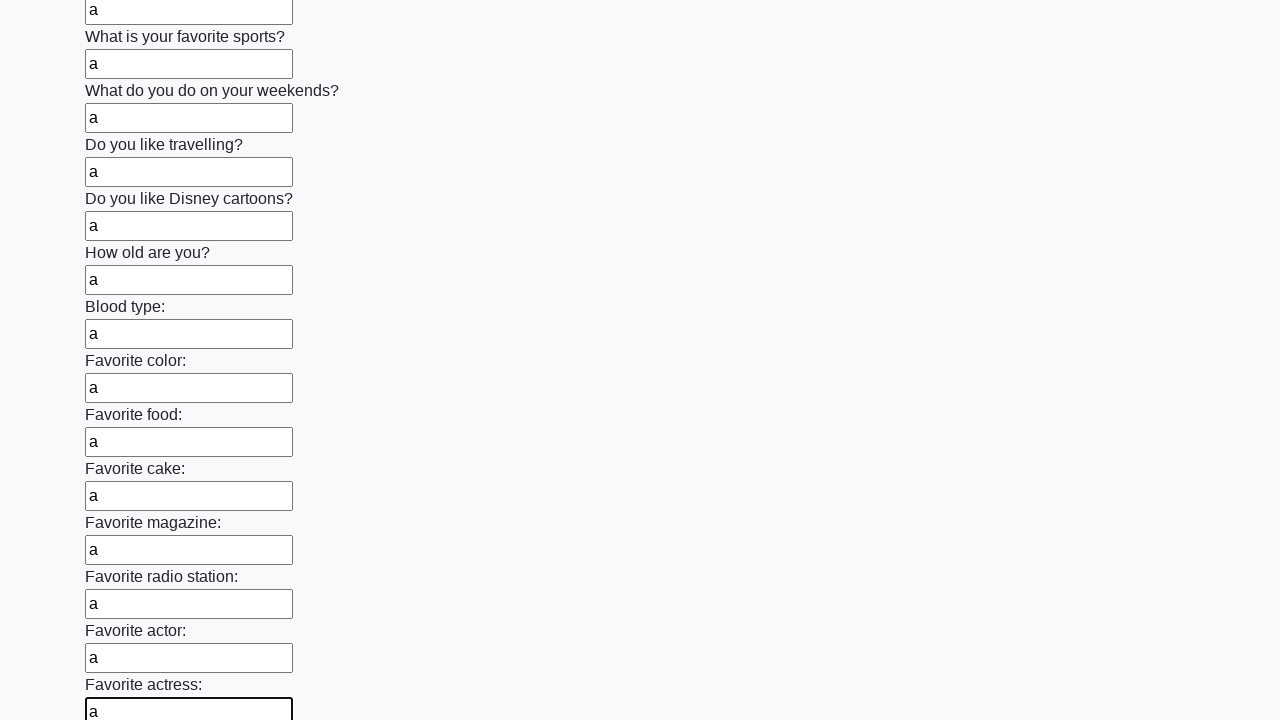

Filled an input field with text 'a' on input >> nth=26
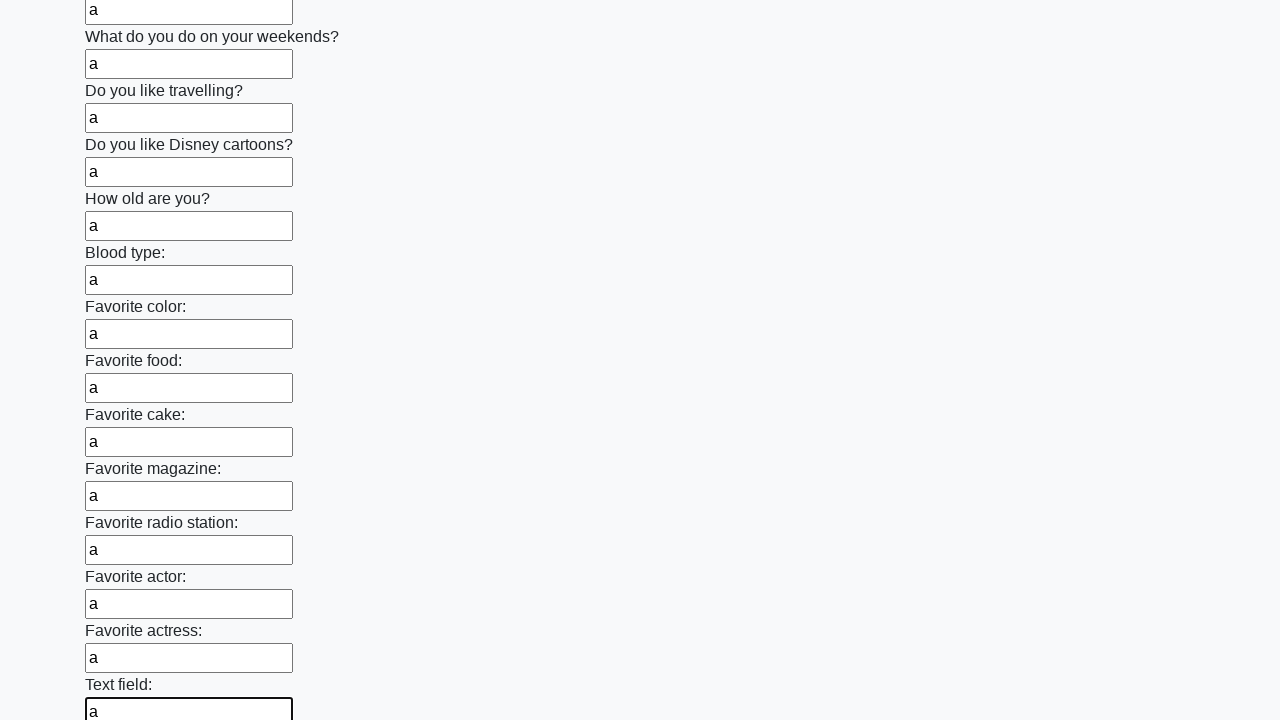

Filled an input field with text 'a' on input >> nth=27
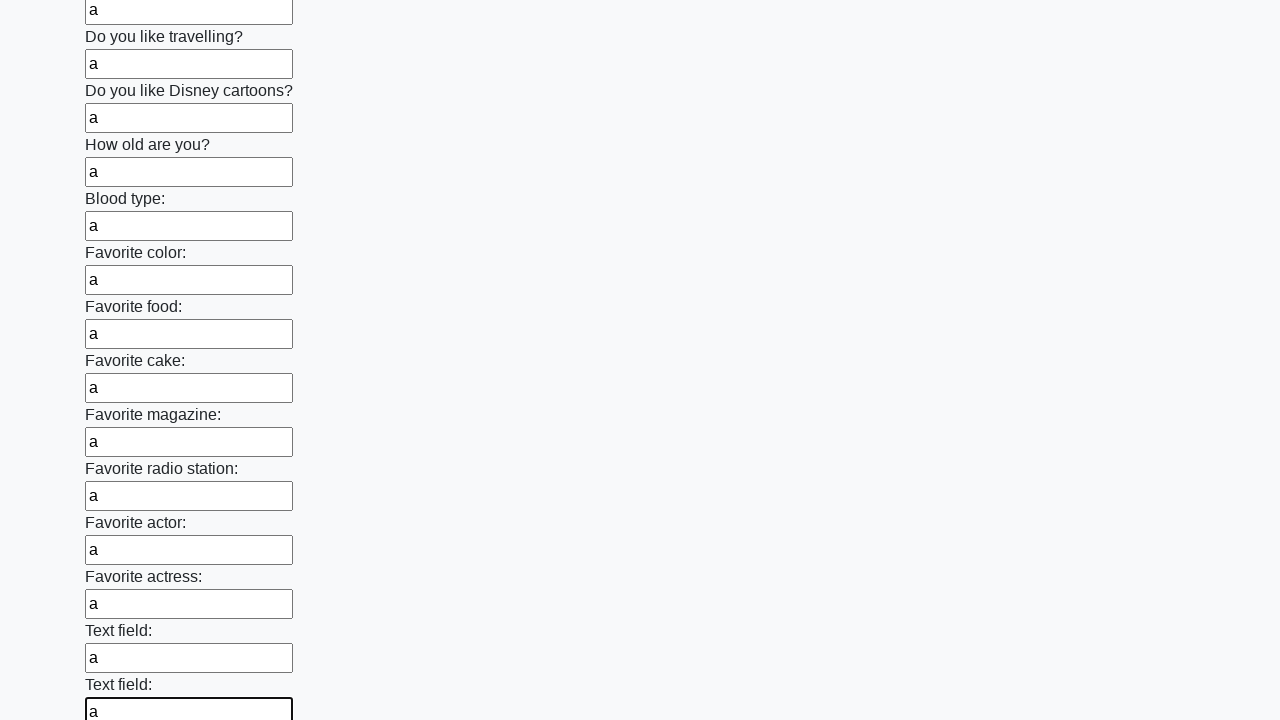

Filled an input field with text 'a' on input >> nth=28
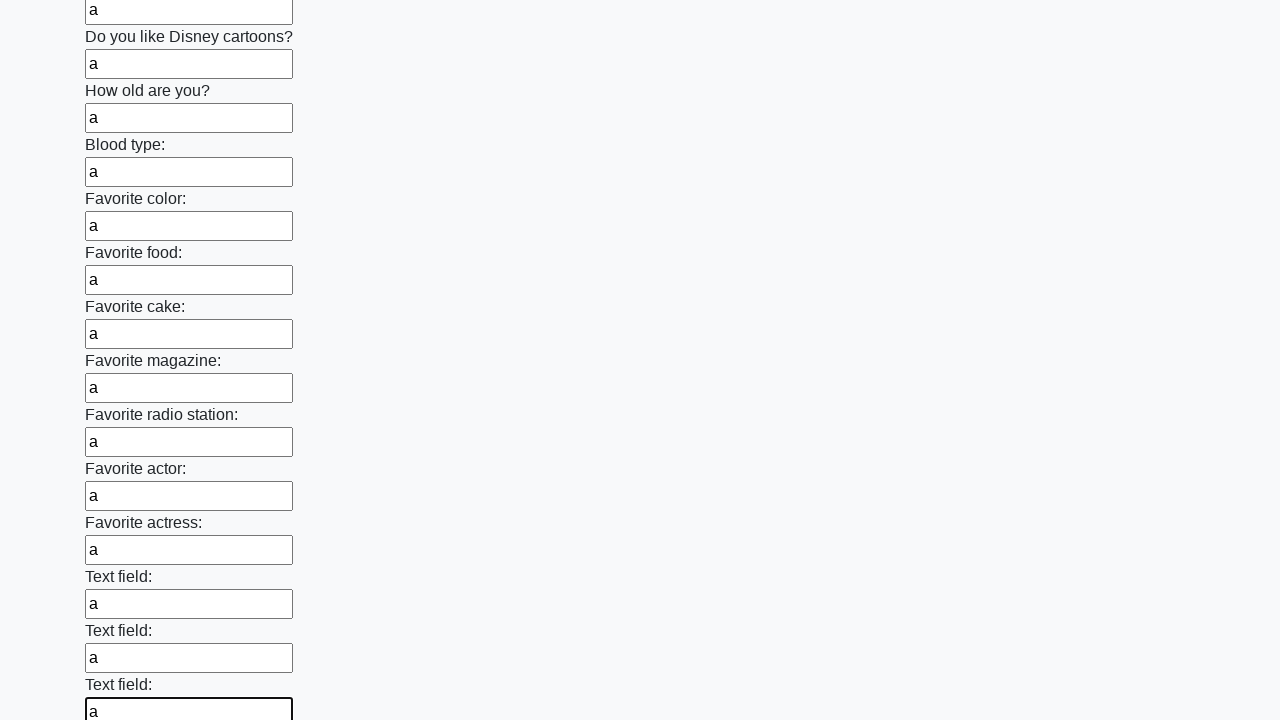

Filled an input field with text 'a' on input >> nth=29
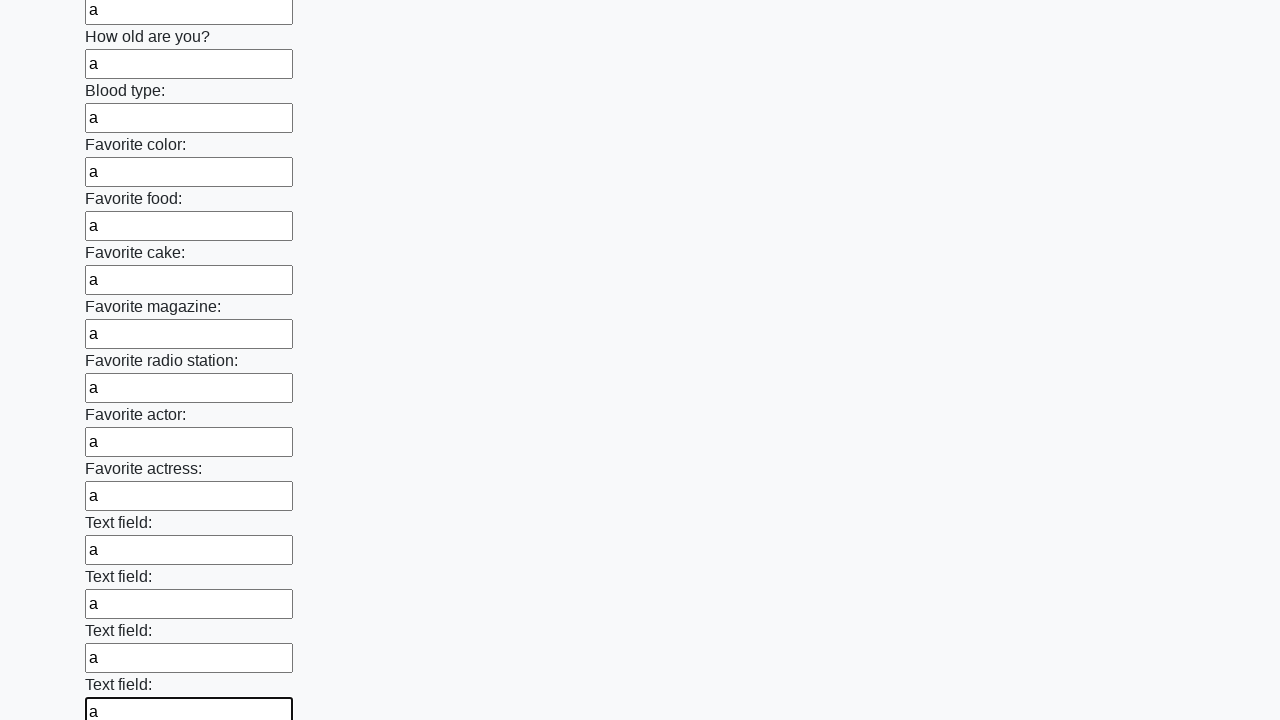

Filled an input field with text 'a' on input >> nth=30
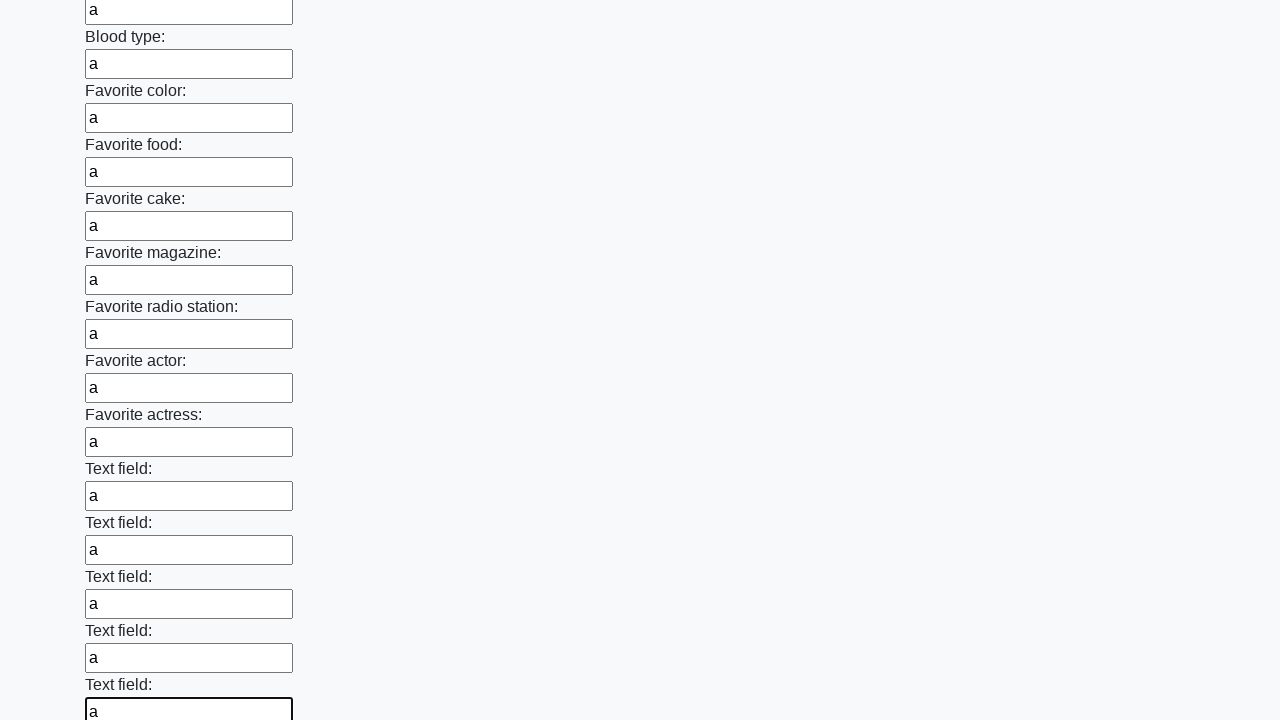

Filled an input field with text 'a' on input >> nth=31
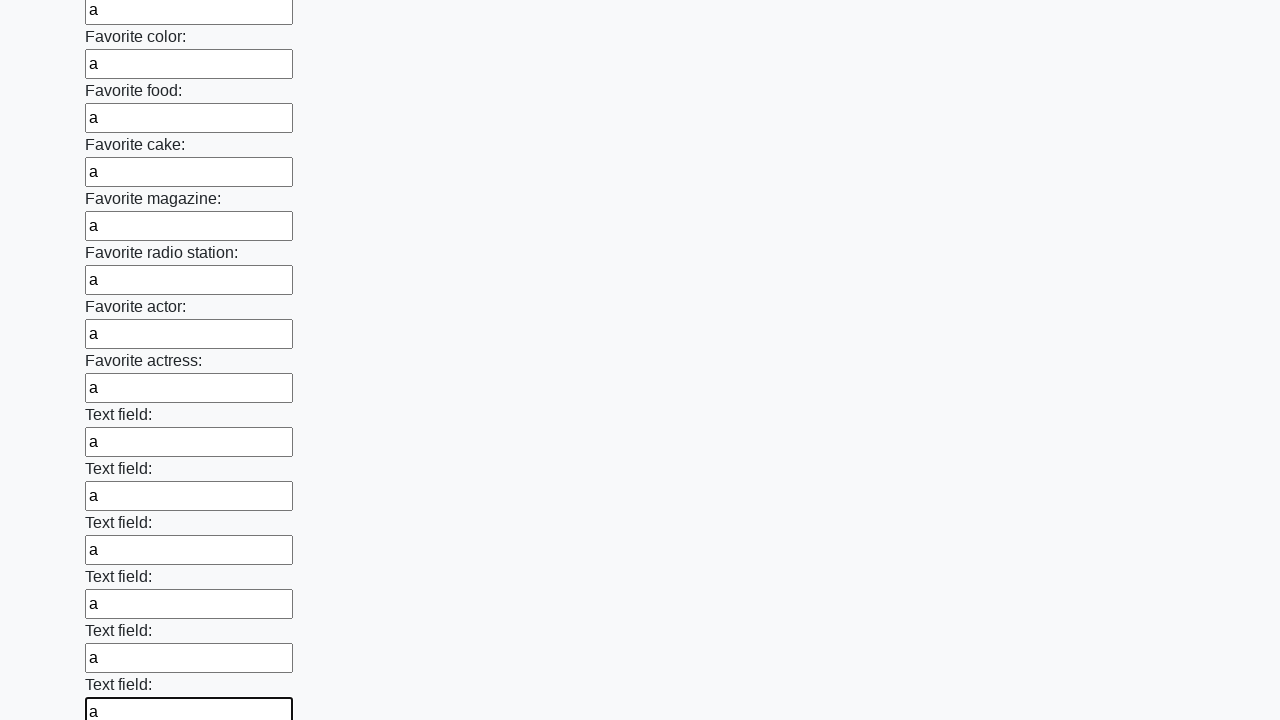

Filled an input field with text 'a' on input >> nth=32
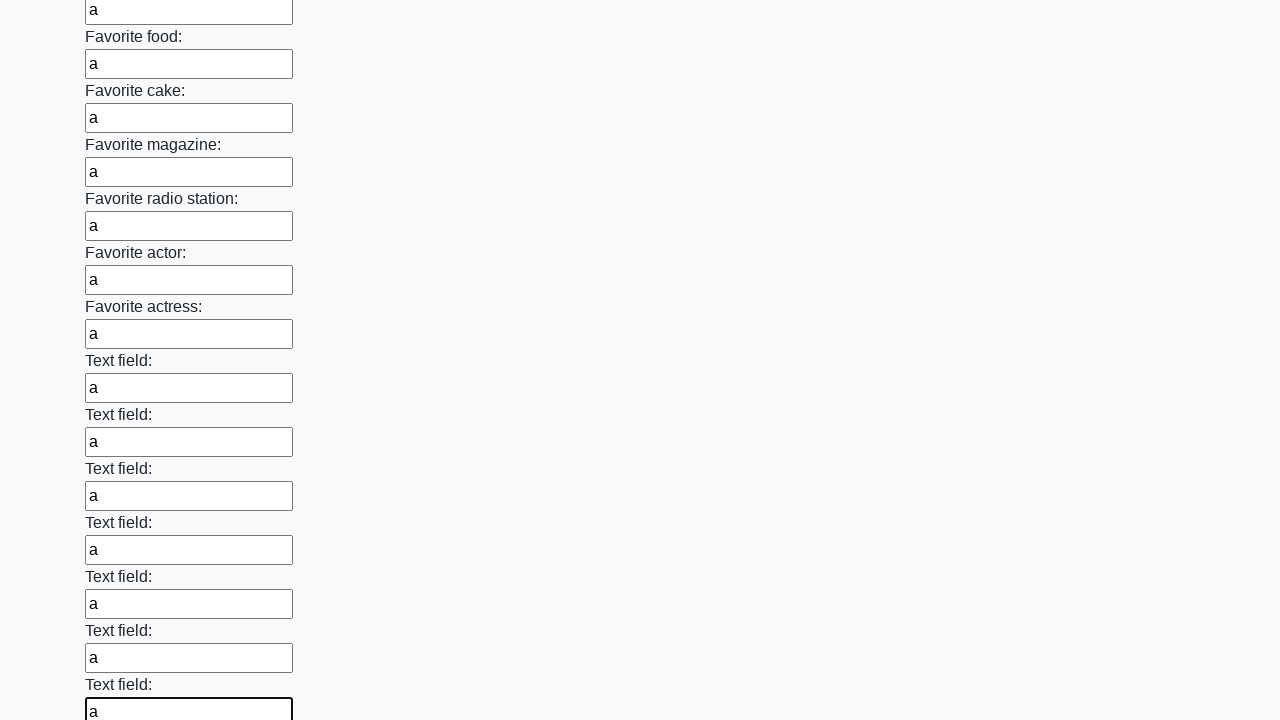

Filled an input field with text 'a' on input >> nth=33
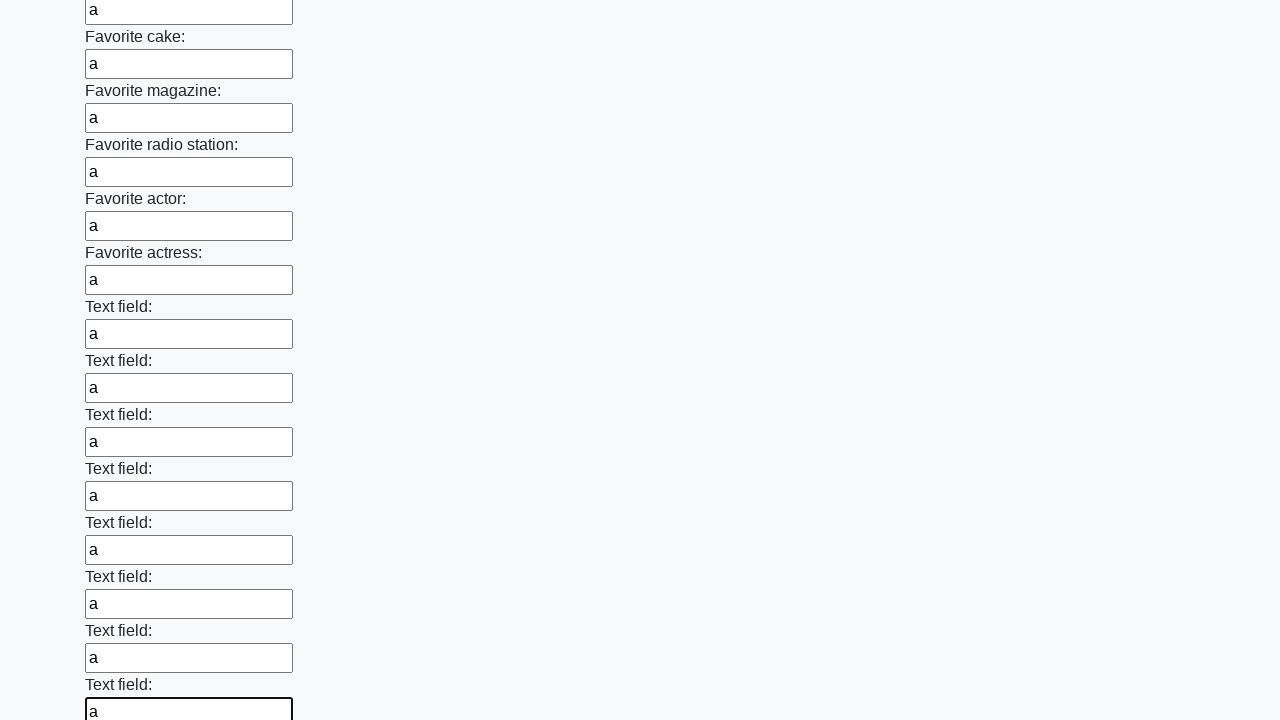

Filled an input field with text 'a' on input >> nth=34
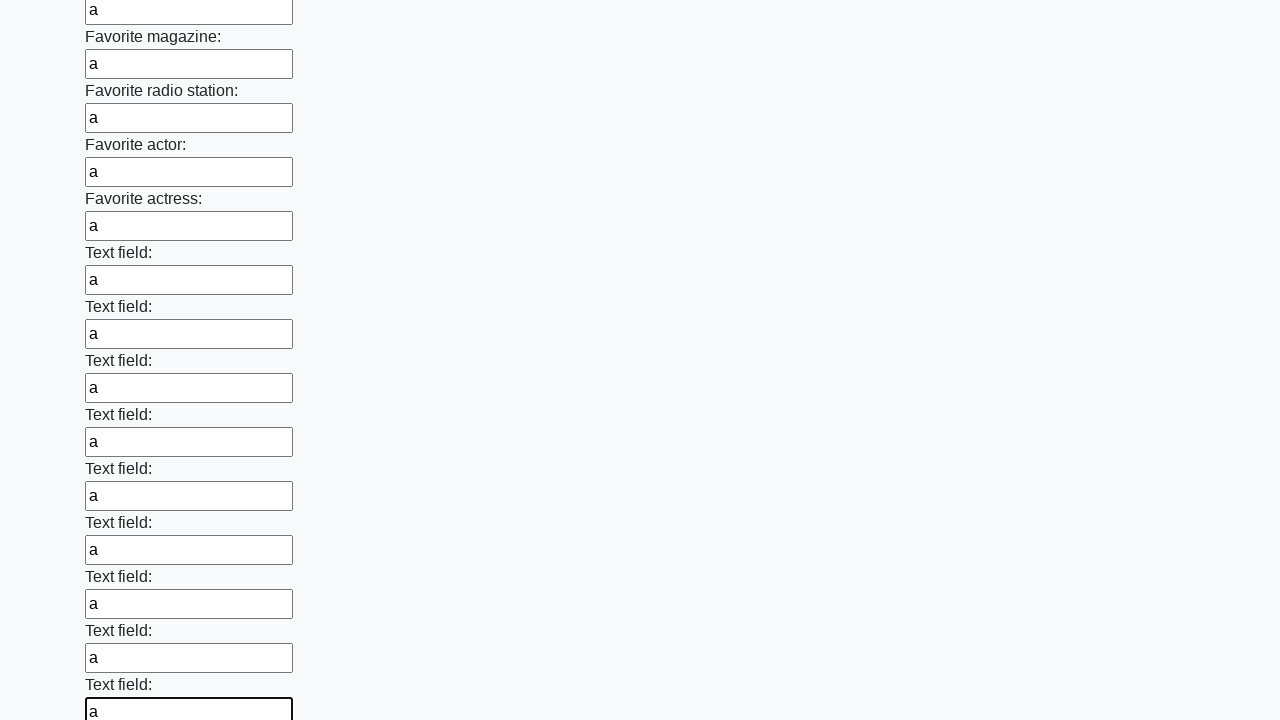

Filled an input field with text 'a' on input >> nth=35
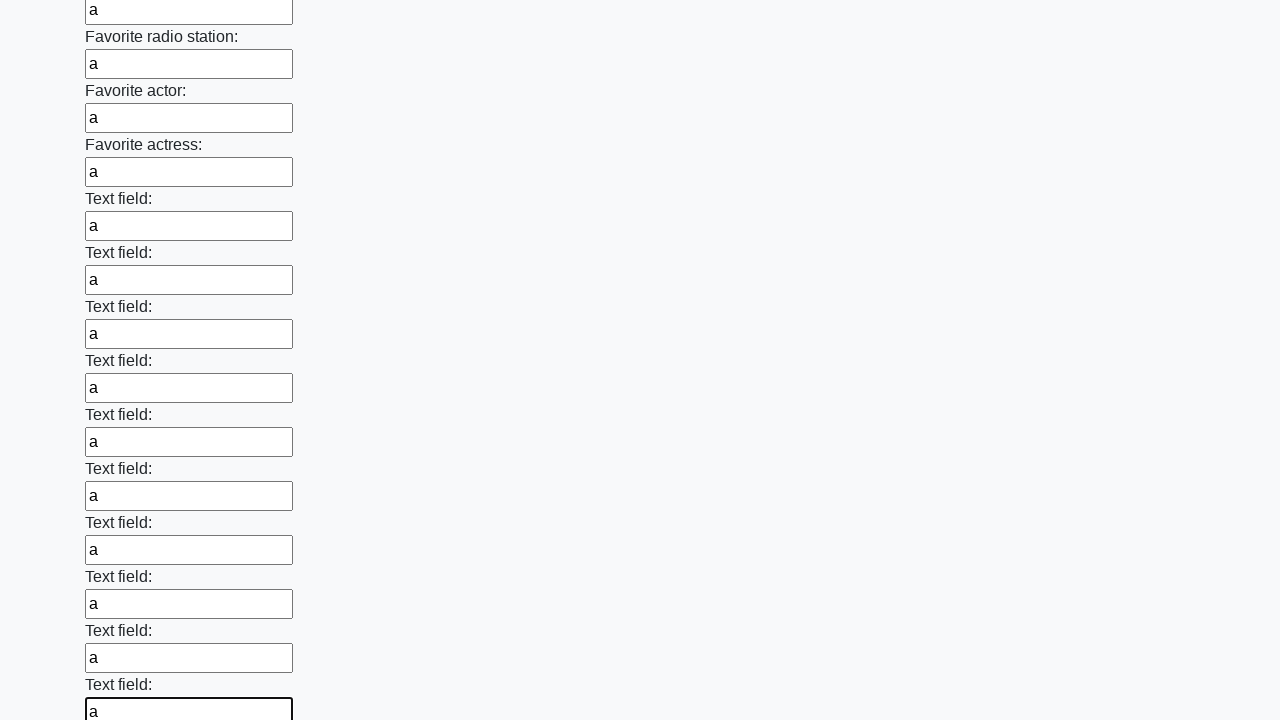

Filled an input field with text 'a' on input >> nth=36
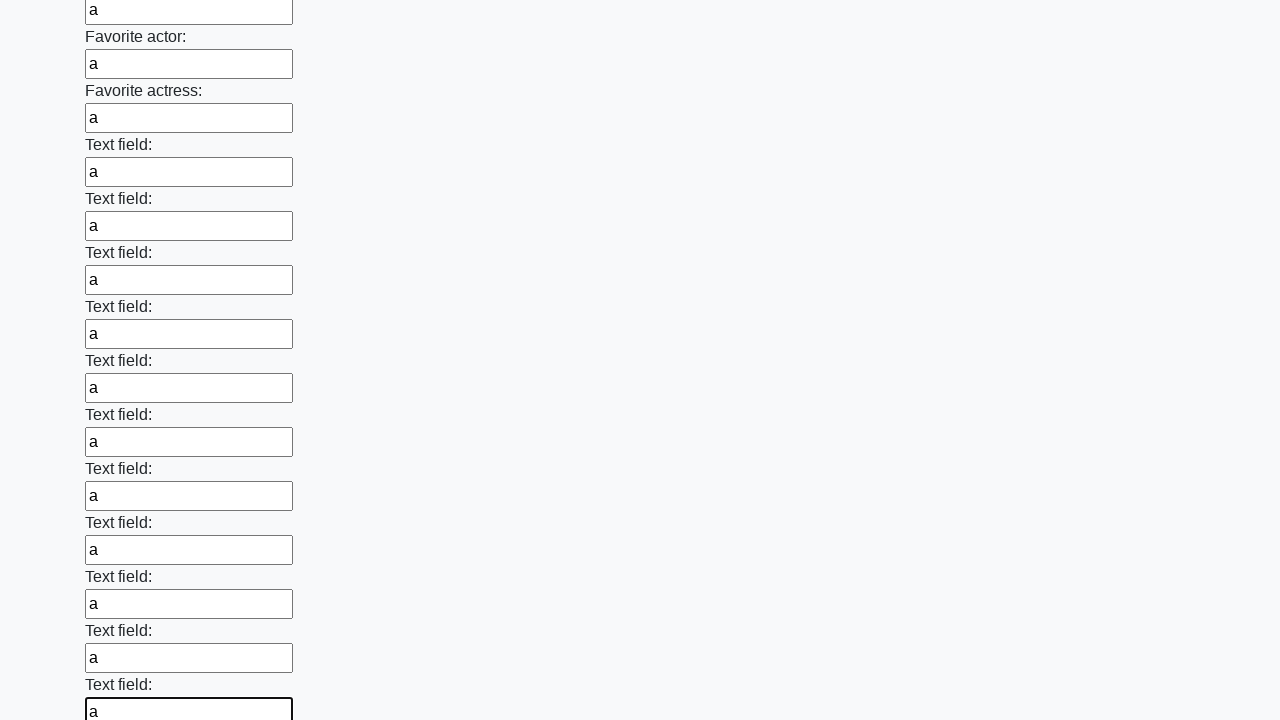

Filled an input field with text 'a' on input >> nth=37
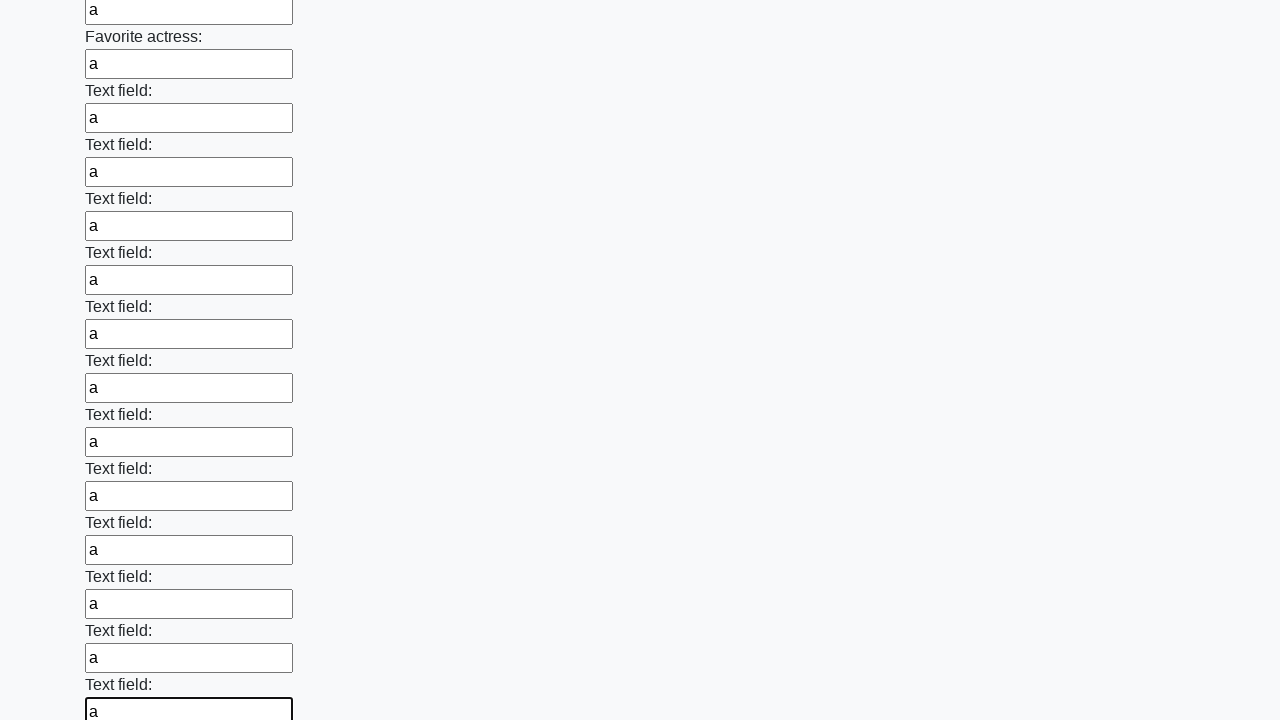

Filled an input field with text 'a' on input >> nth=38
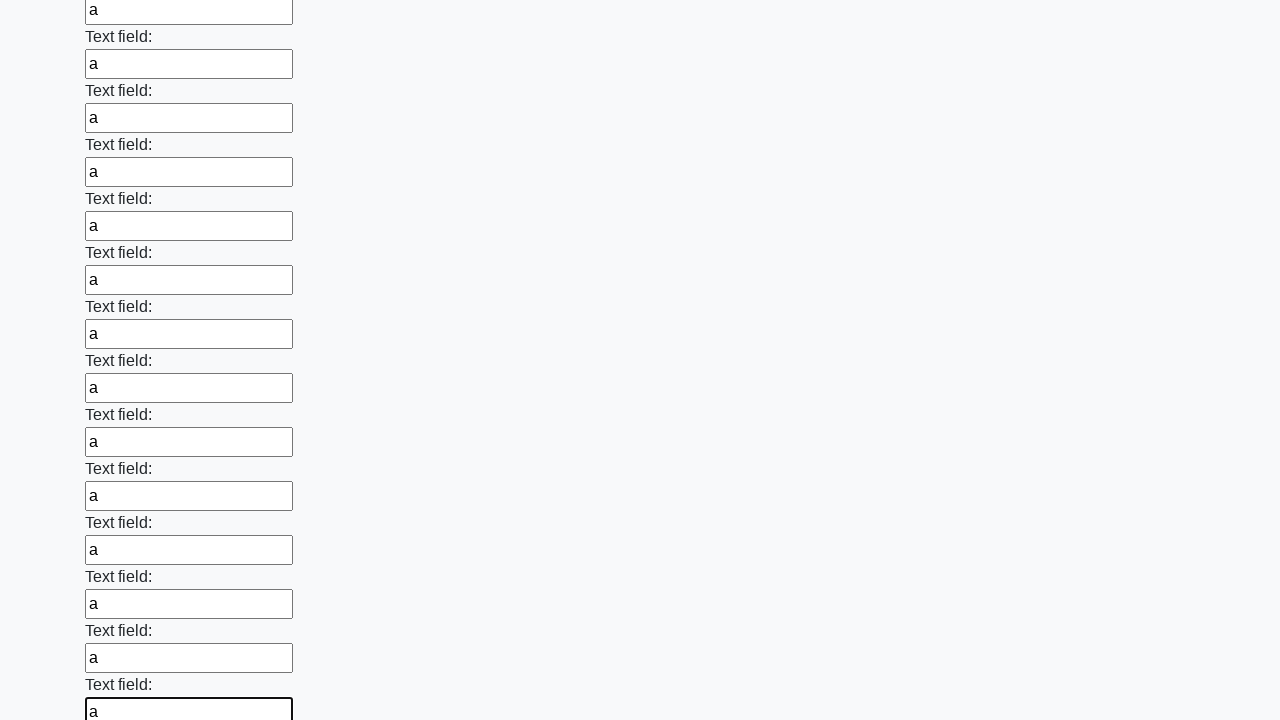

Filled an input field with text 'a' on input >> nth=39
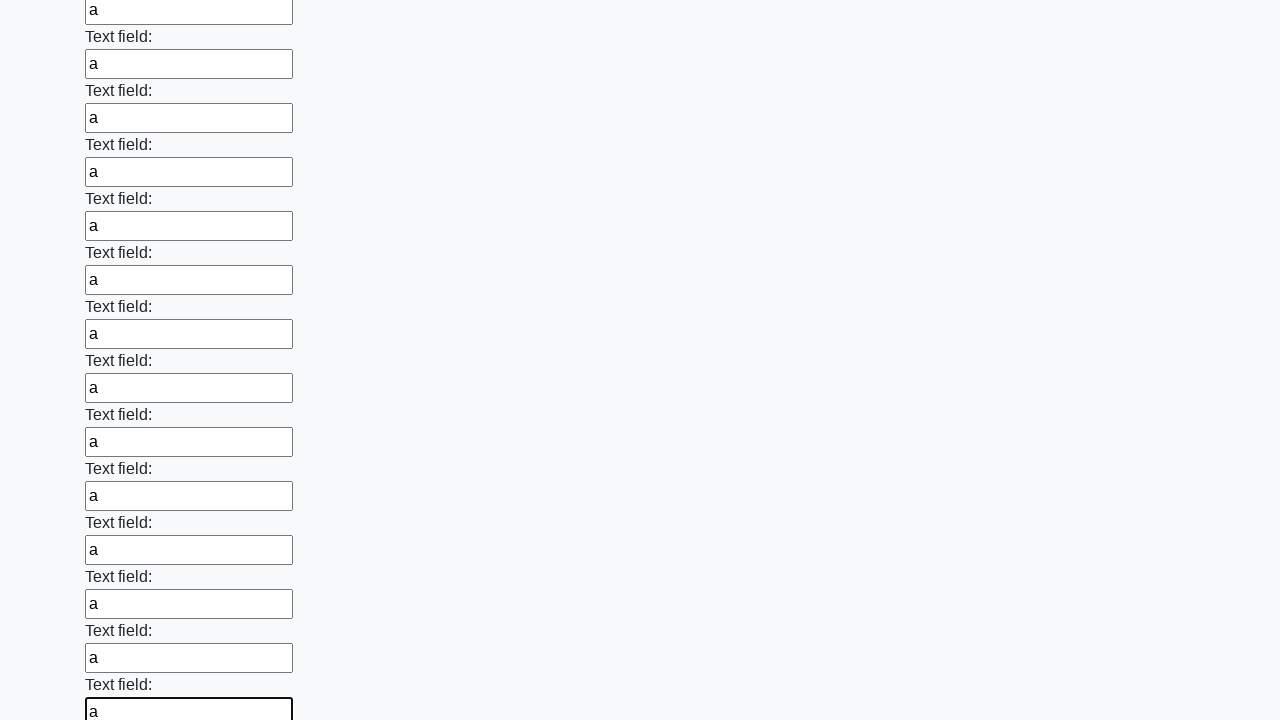

Filled an input field with text 'a' on input >> nth=40
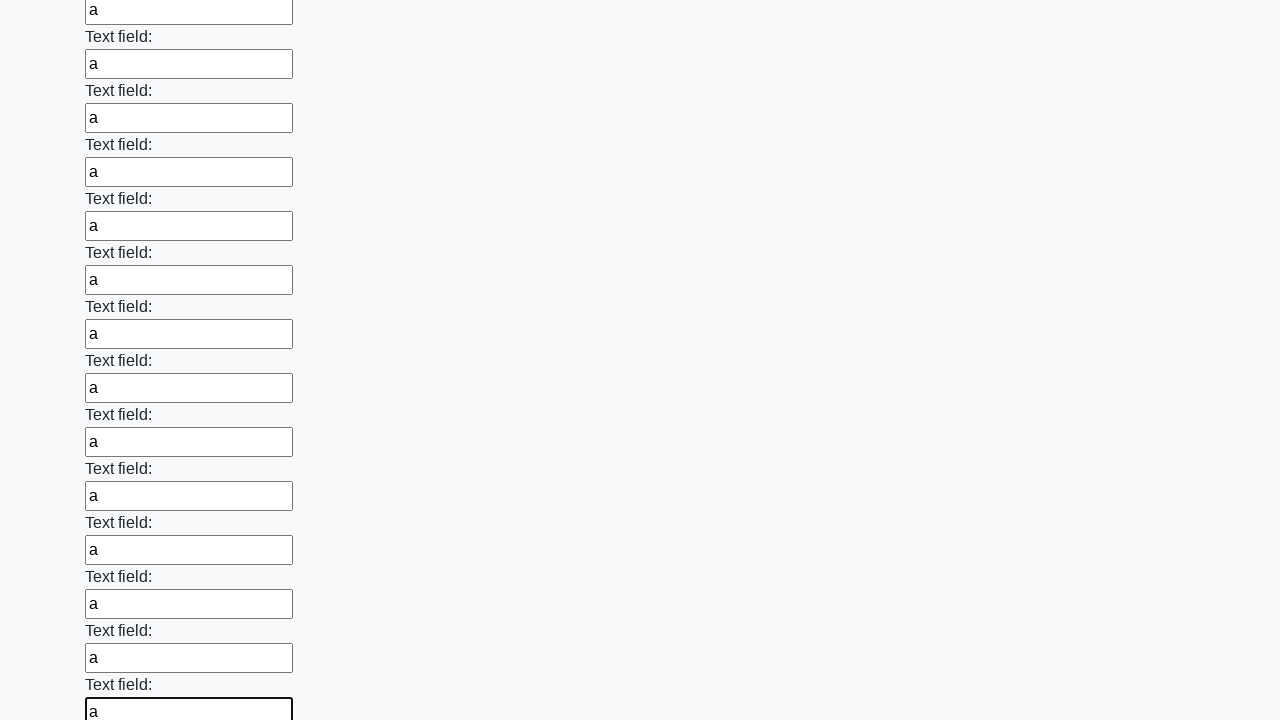

Filled an input field with text 'a' on input >> nth=41
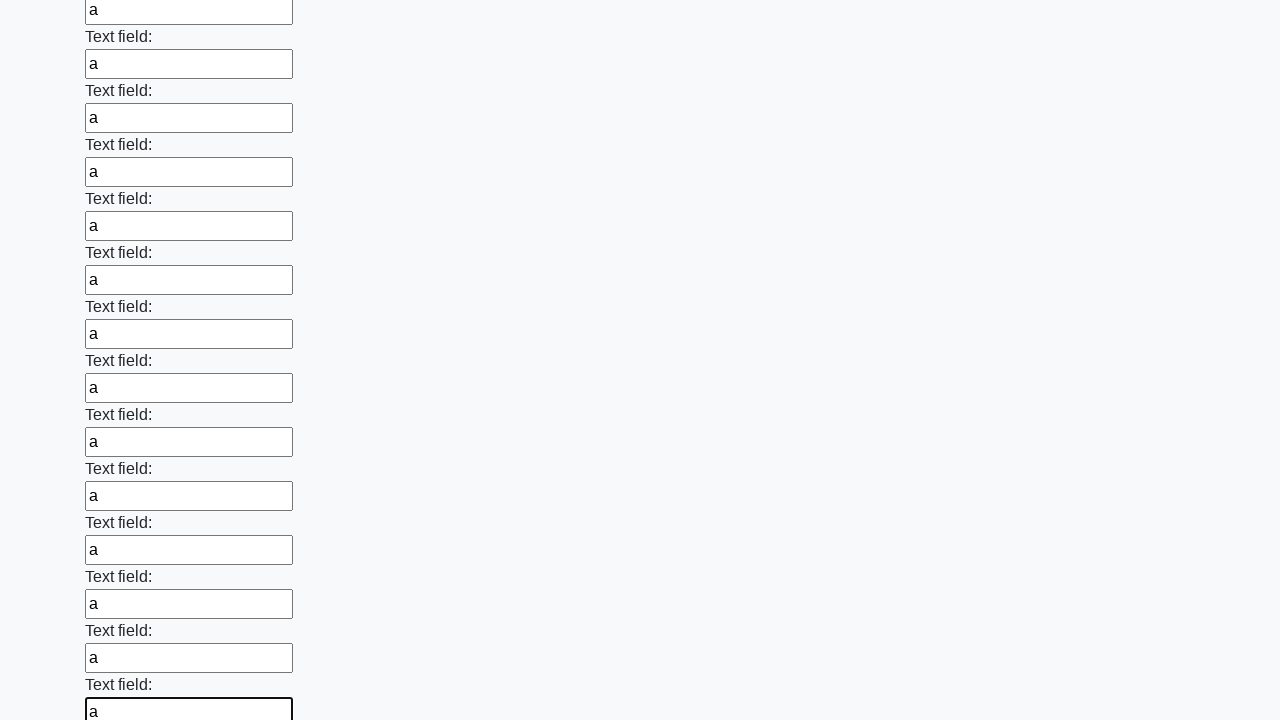

Filled an input field with text 'a' on input >> nth=42
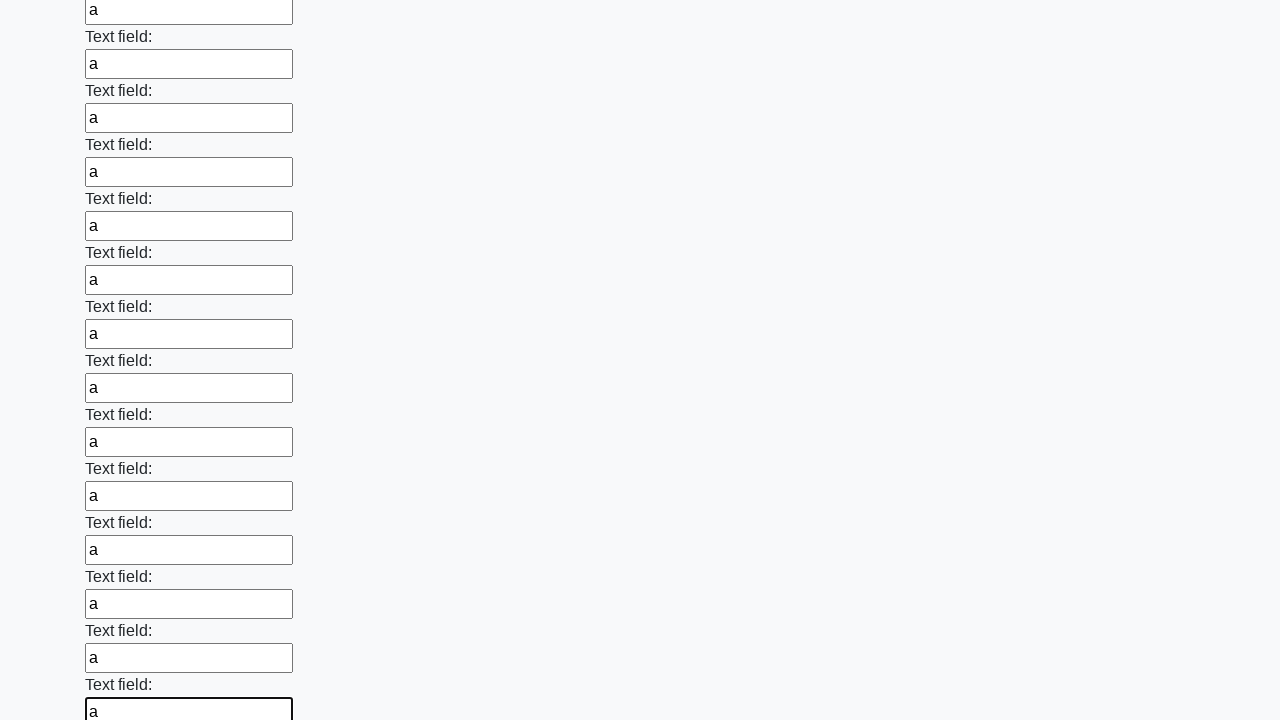

Filled an input field with text 'a' on input >> nth=43
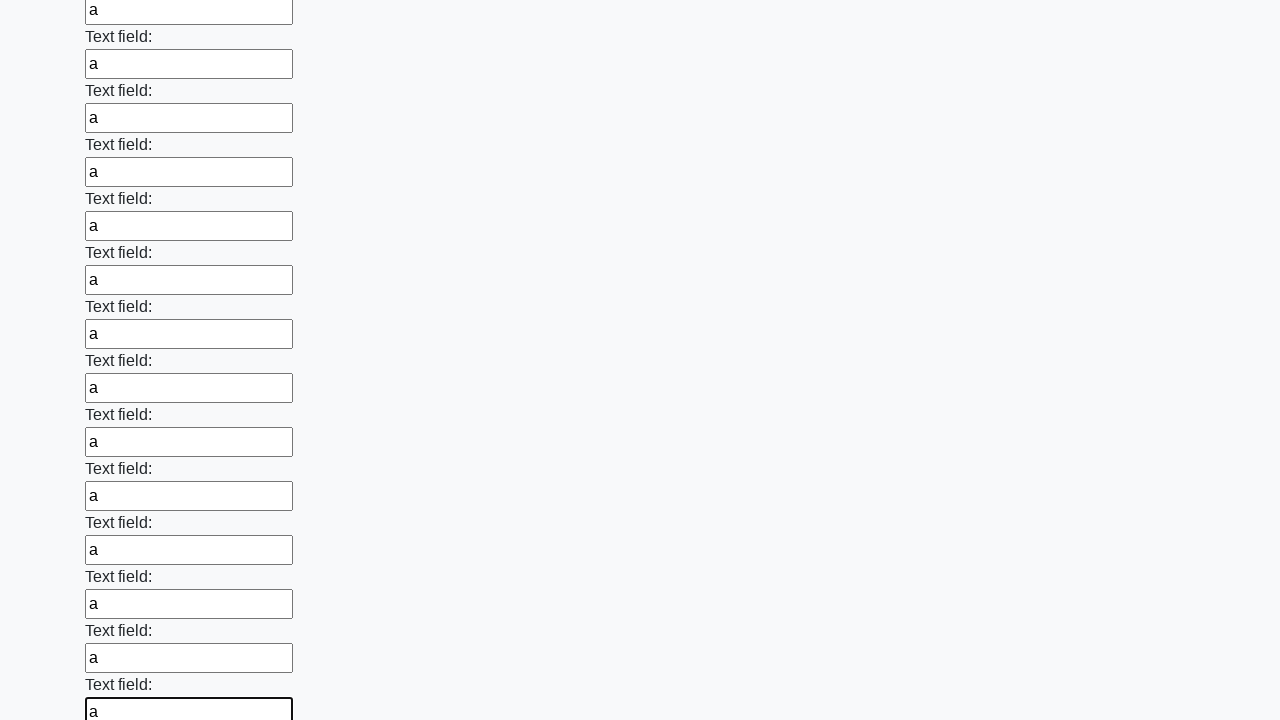

Filled an input field with text 'a' on input >> nth=44
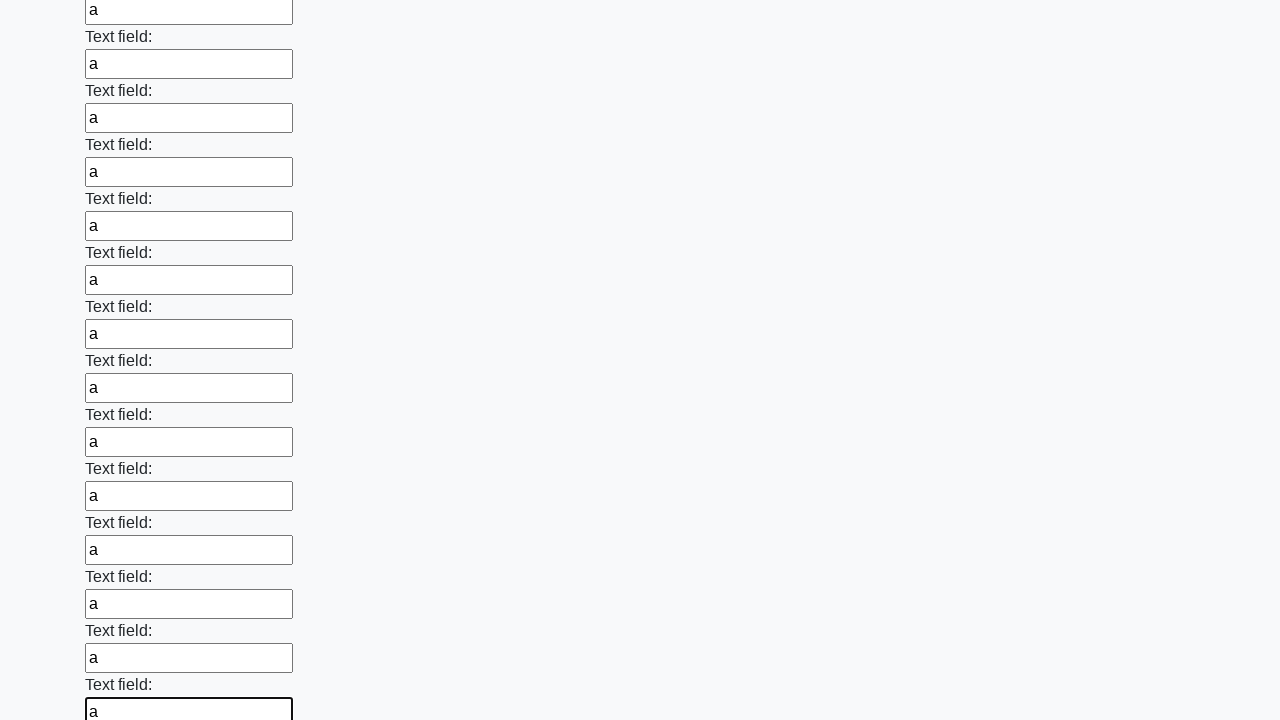

Filled an input field with text 'a' on input >> nth=45
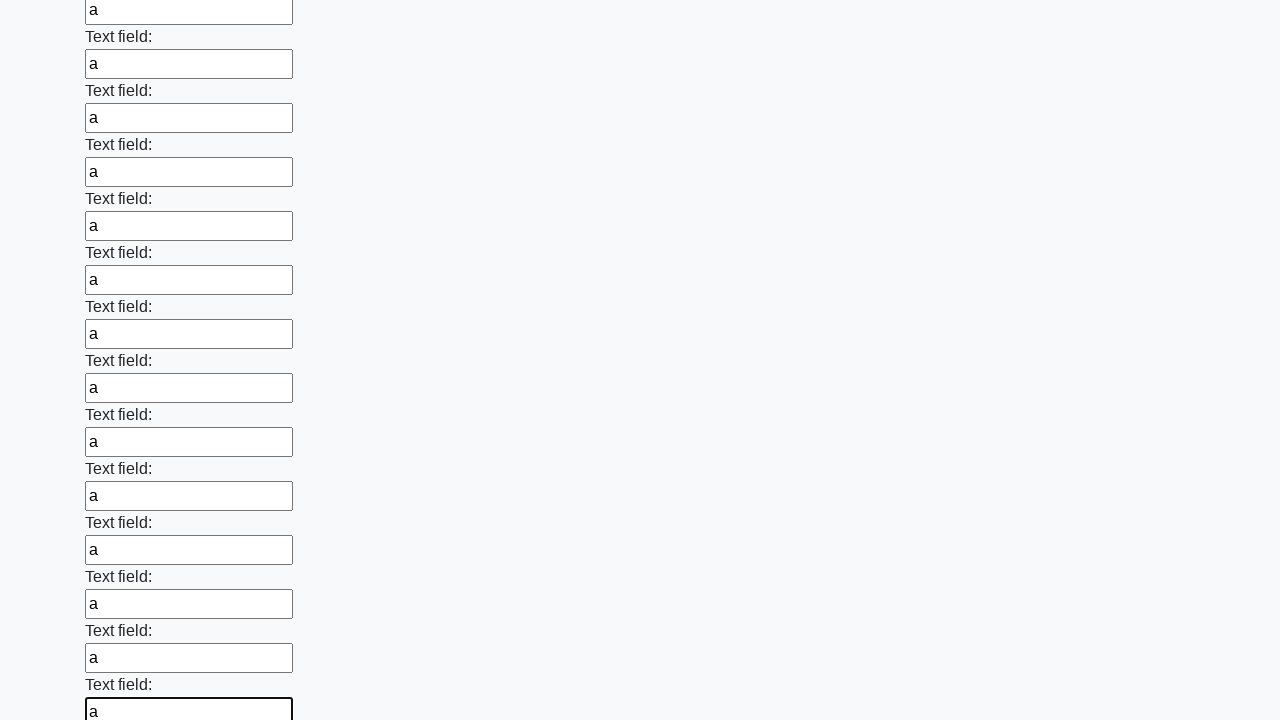

Filled an input field with text 'a' on input >> nth=46
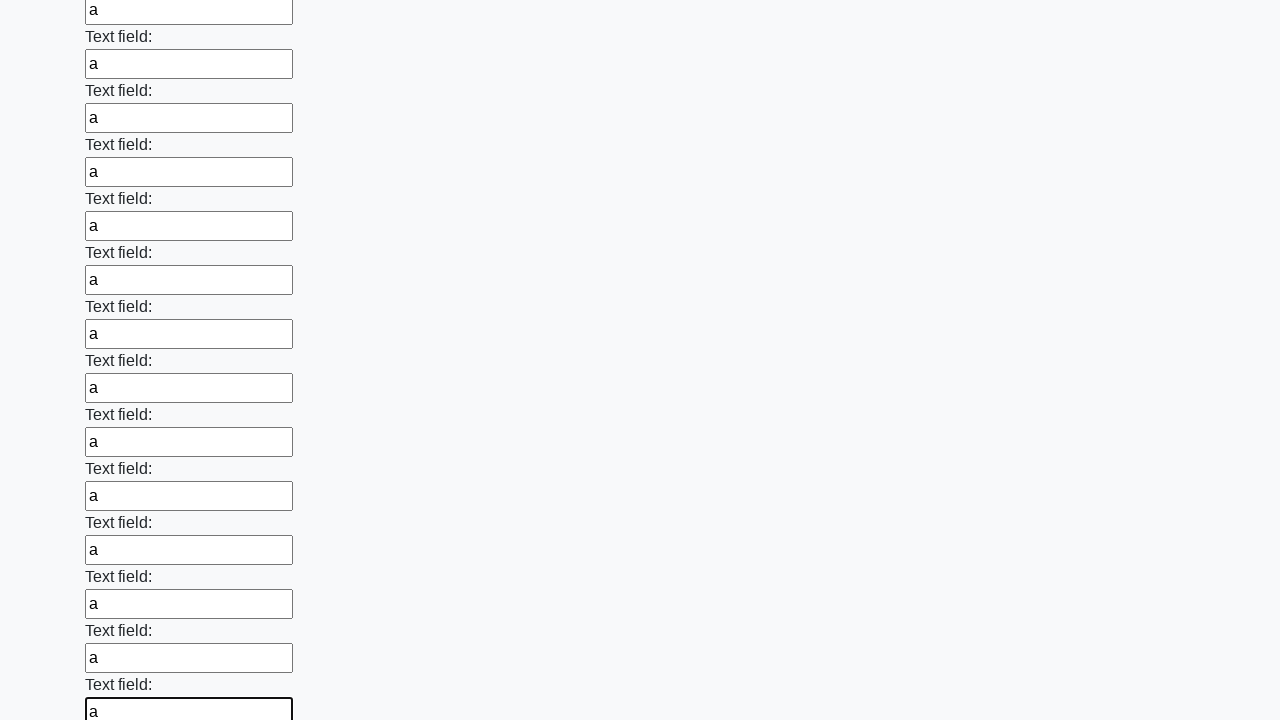

Filled an input field with text 'a' on input >> nth=47
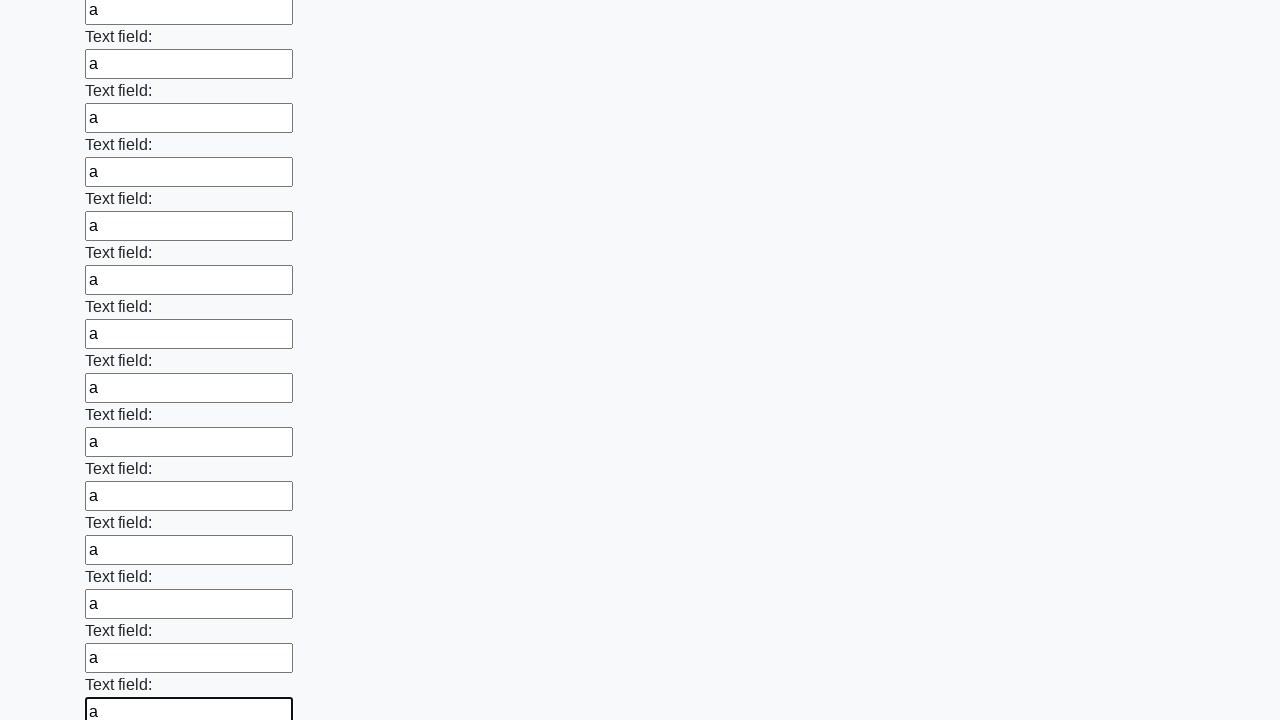

Filled an input field with text 'a' on input >> nth=48
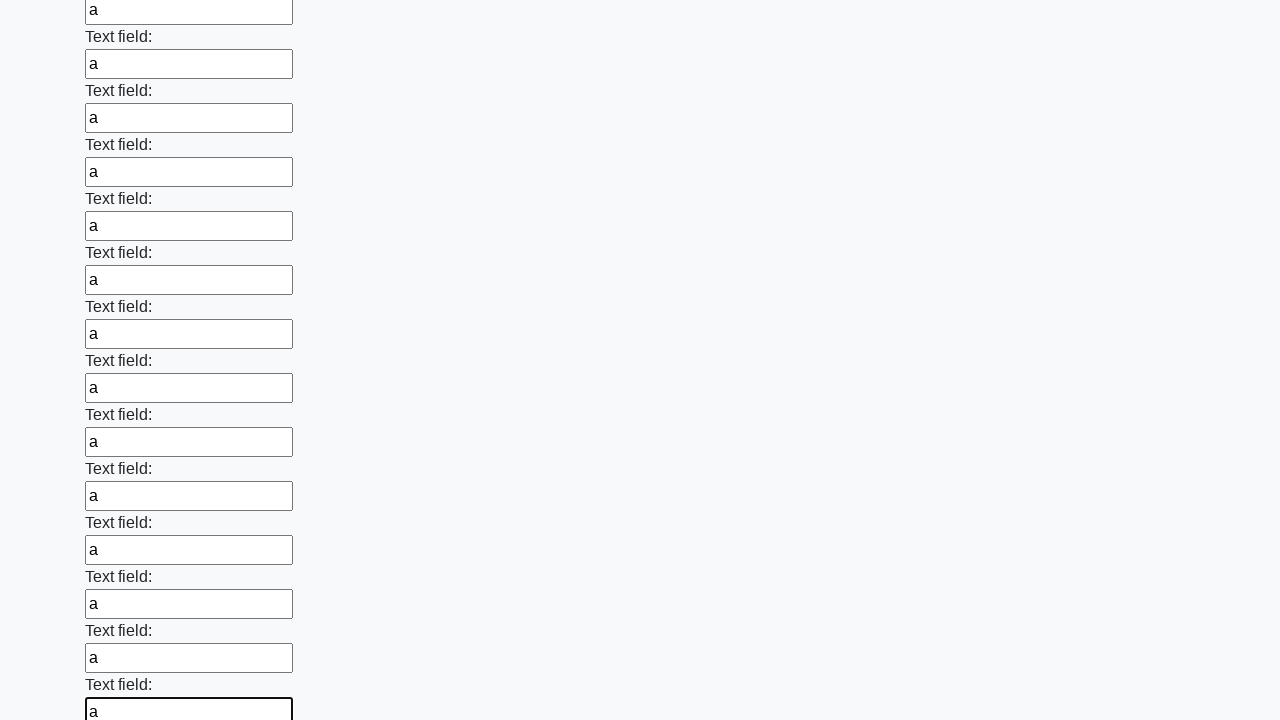

Filled an input field with text 'a' on input >> nth=49
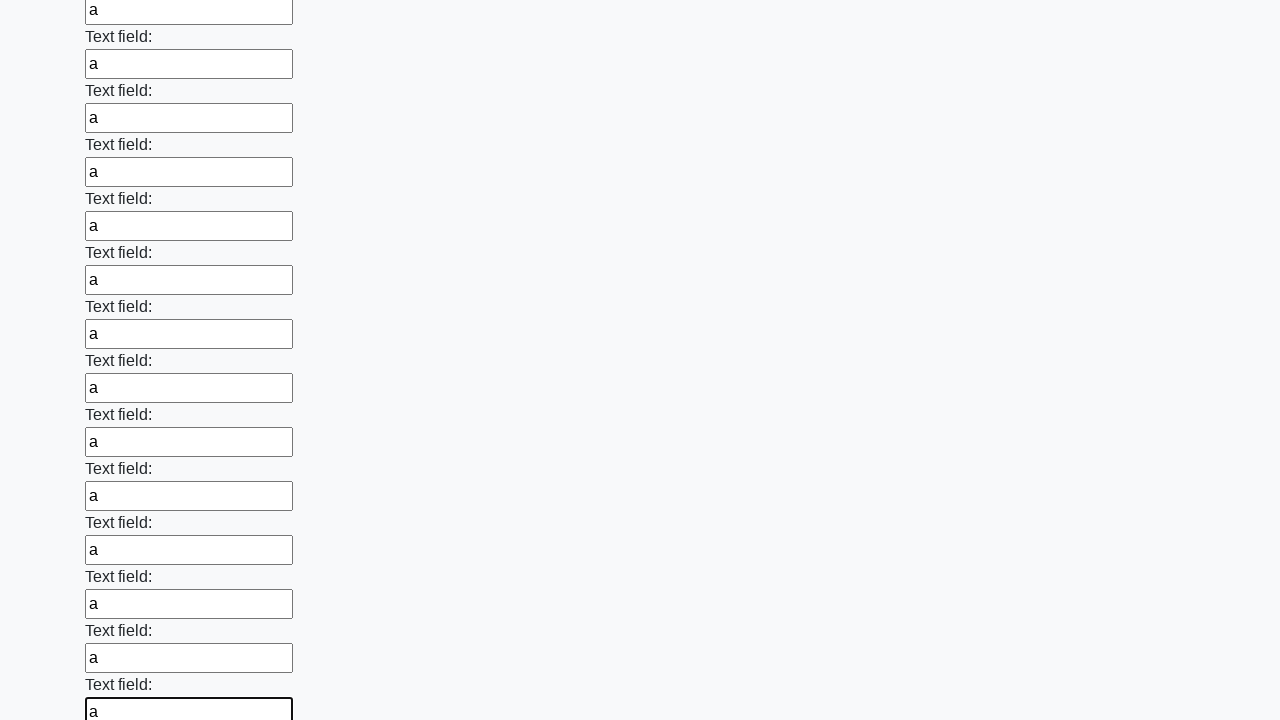

Filled an input field with text 'a' on input >> nth=50
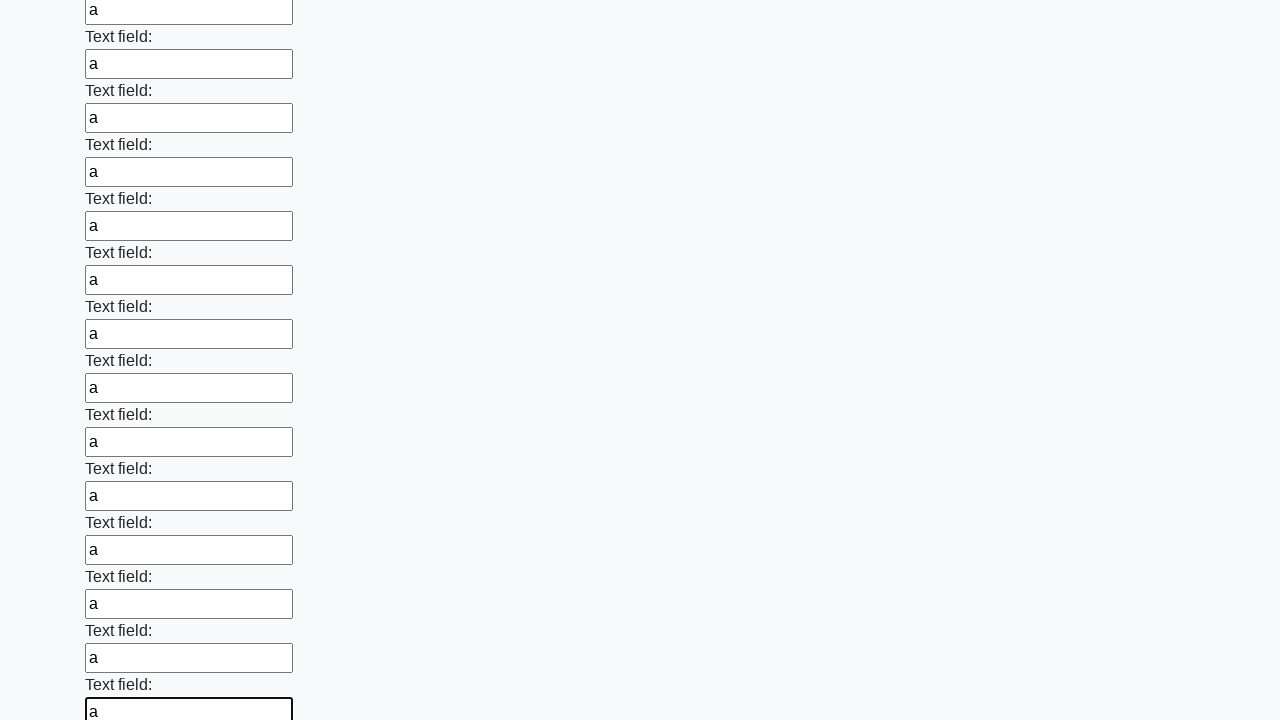

Filled an input field with text 'a' on input >> nth=51
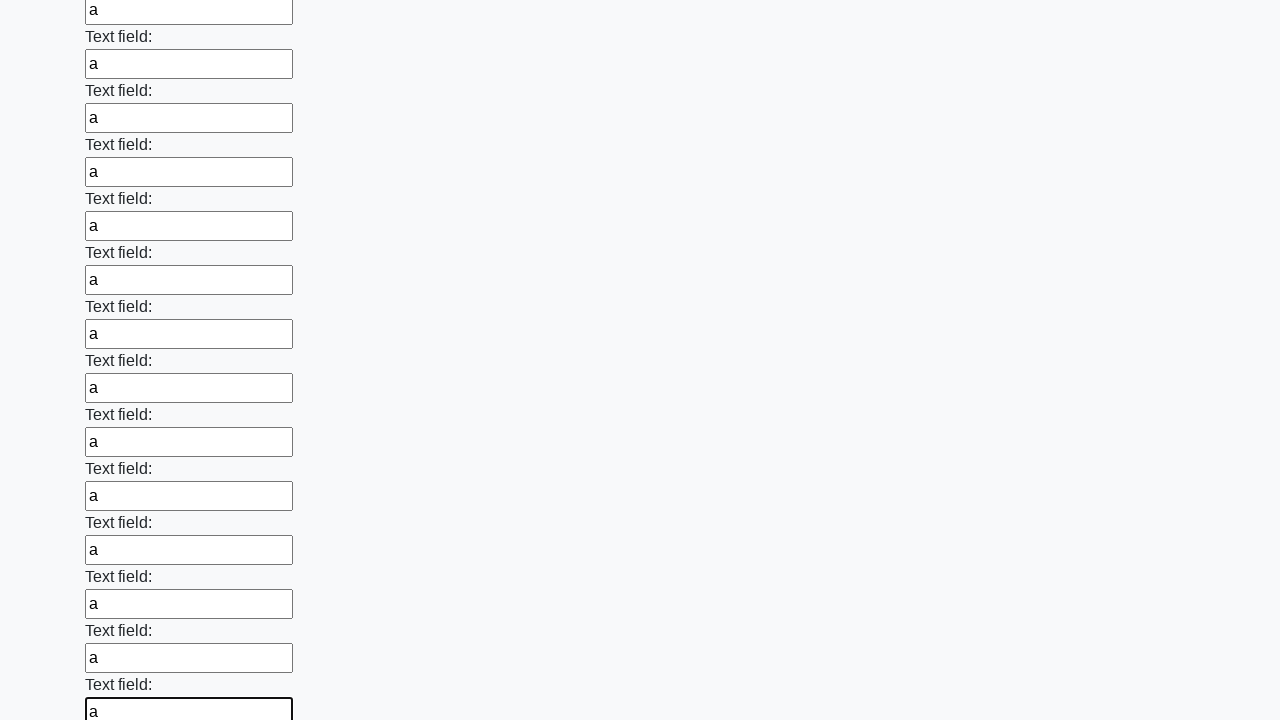

Filled an input field with text 'a' on input >> nth=52
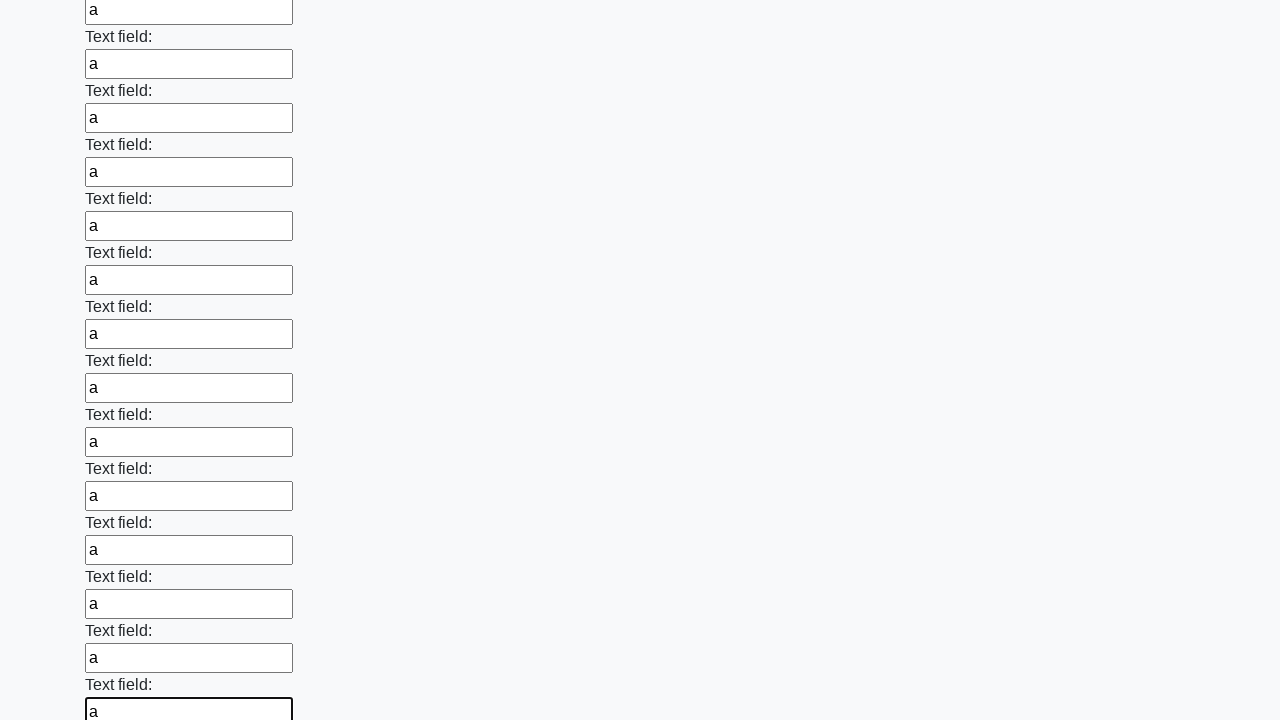

Filled an input field with text 'a' on input >> nth=53
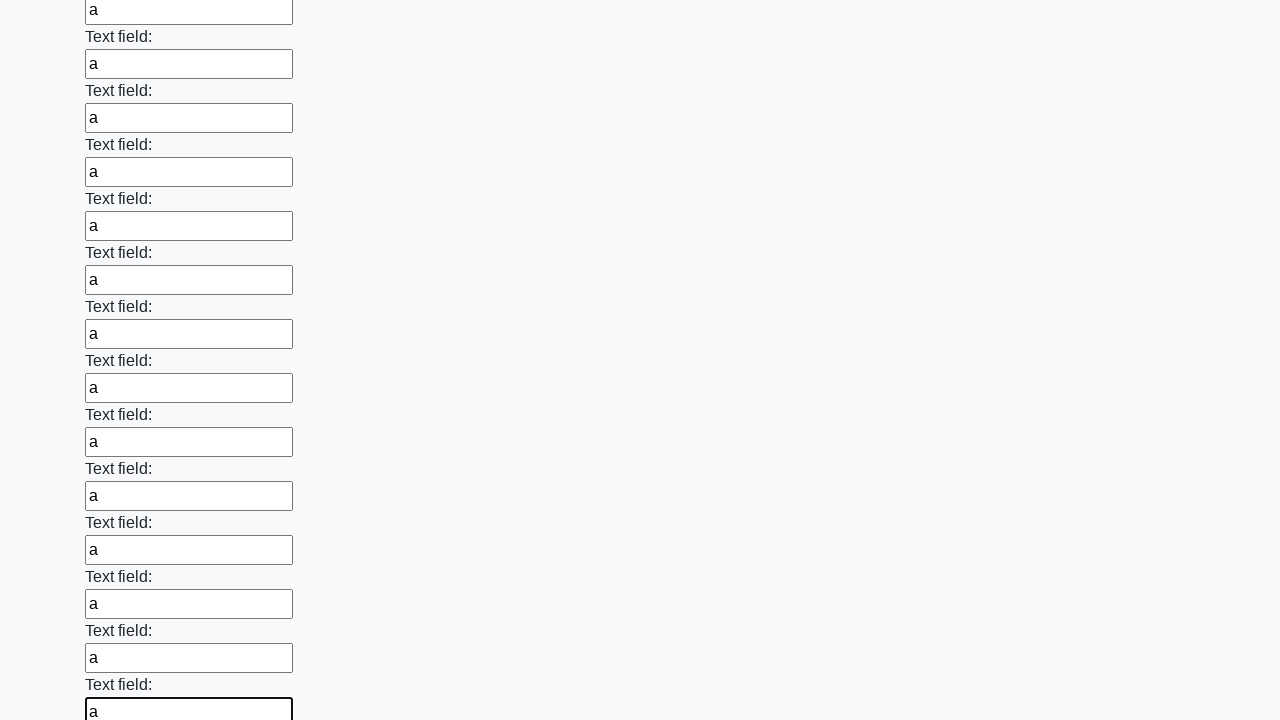

Filled an input field with text 'a' on input >> nth=54
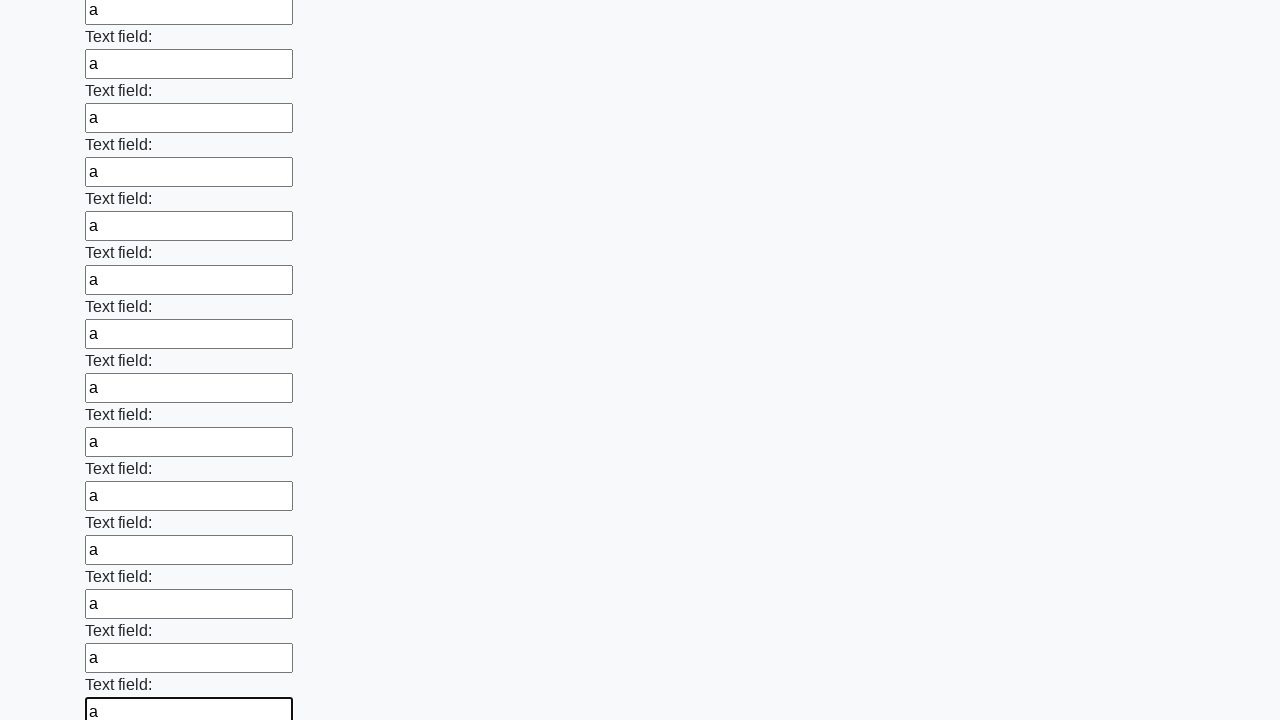

Filled an input field with text 'a' on input >> nth=55
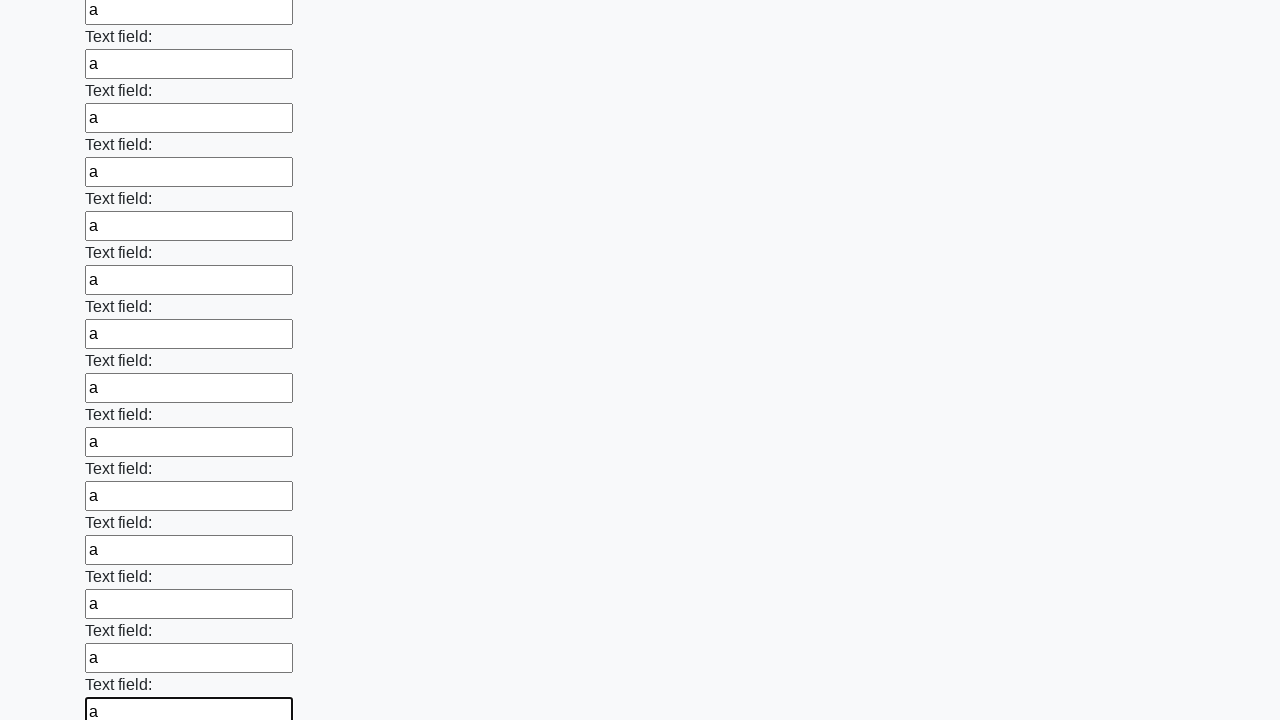

Filled an input field with text 'a' on input >> nth=56
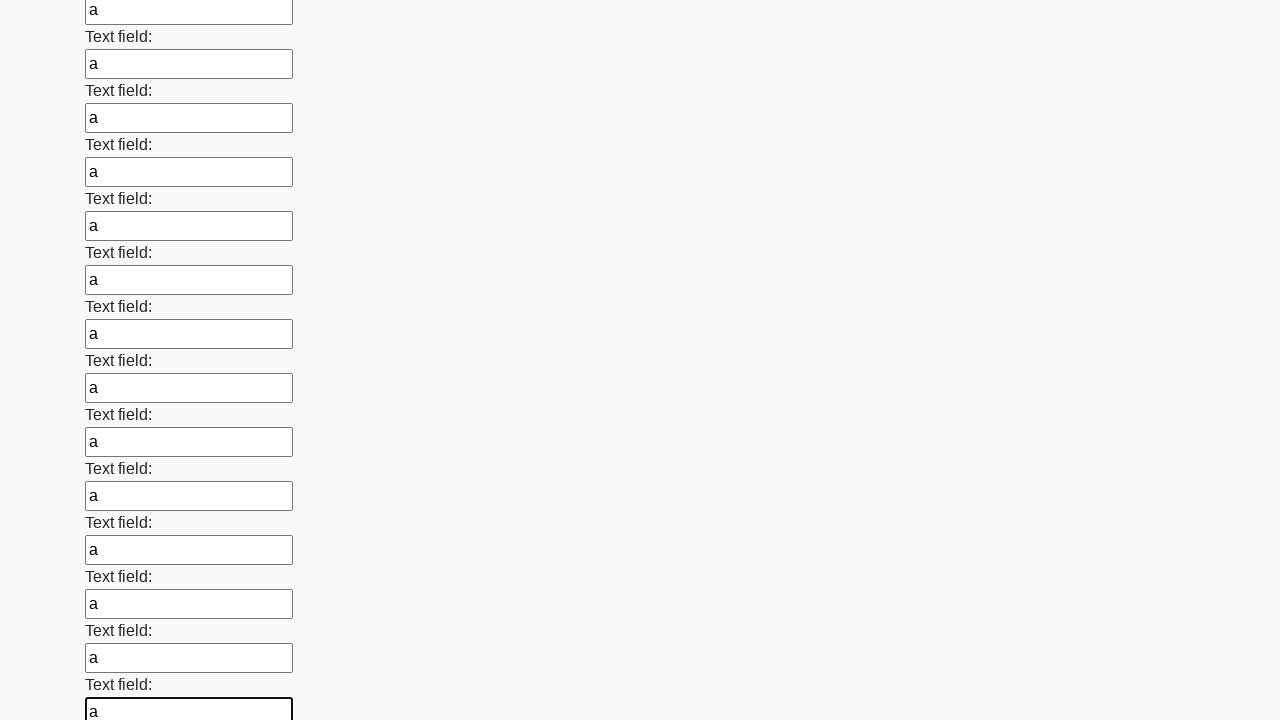

Filled an input field with text 'a' on input >> nth=57
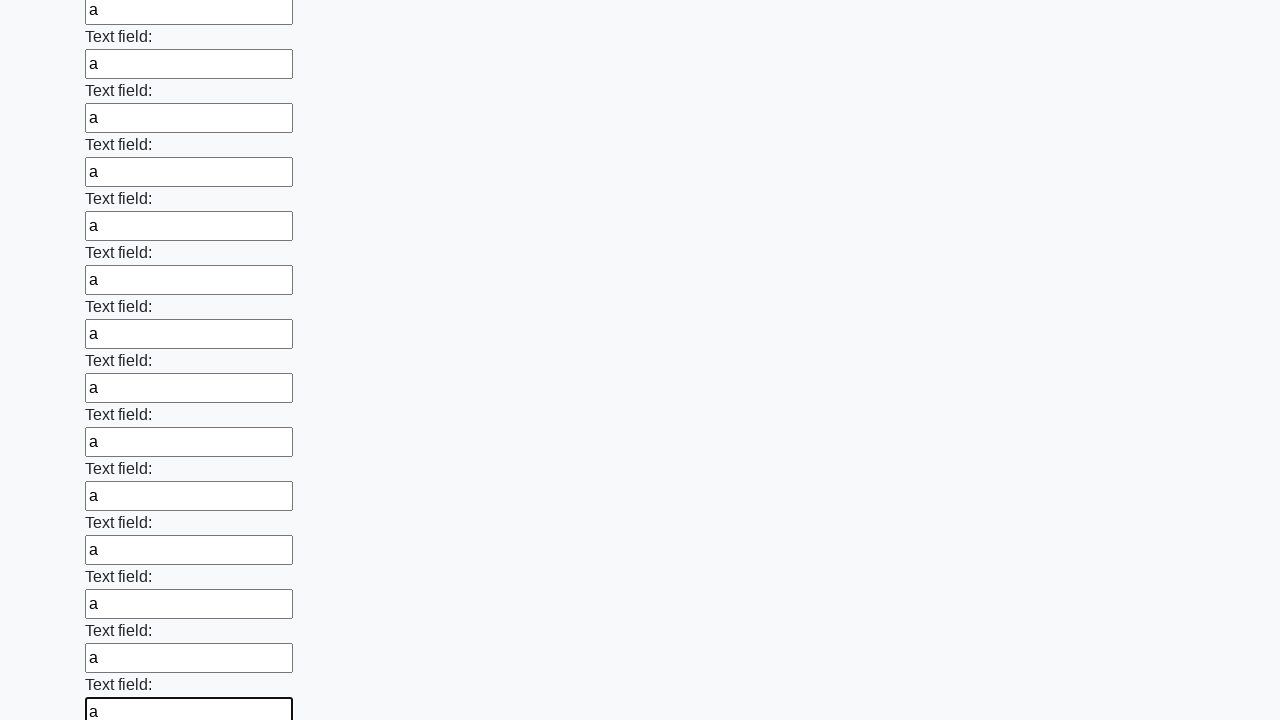

Filled an input field with text 'a' on input >> nth=58
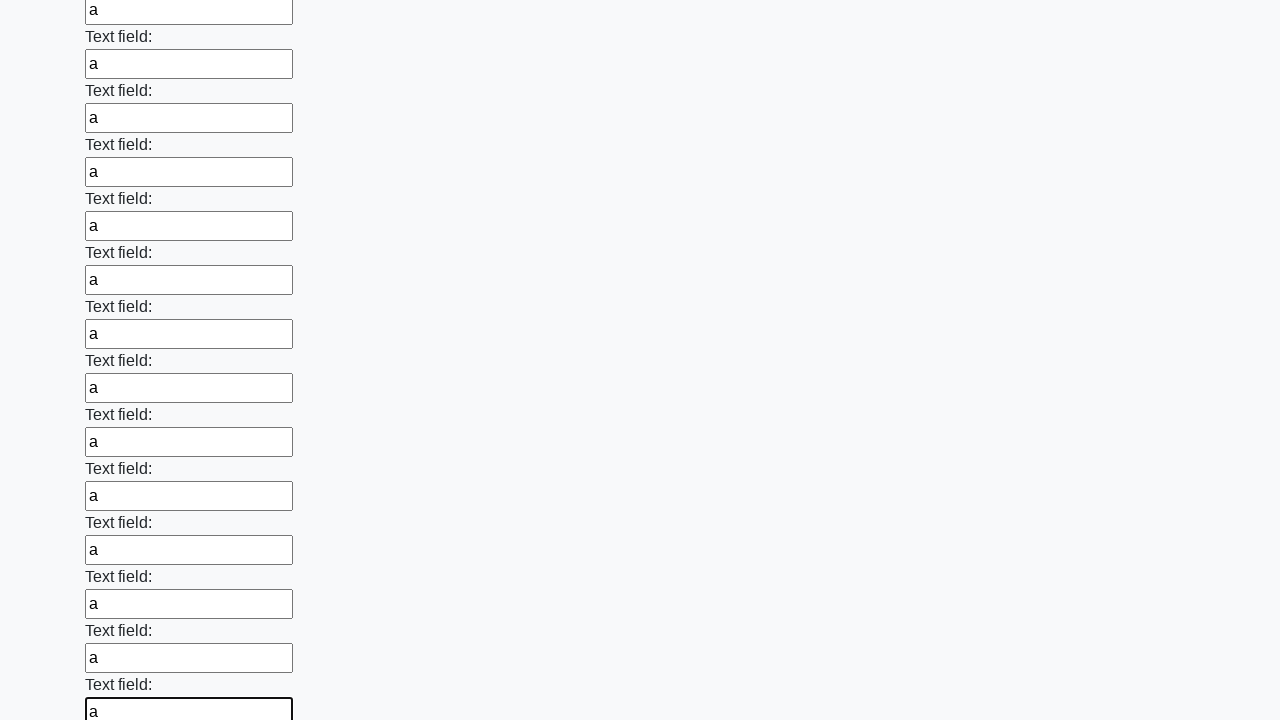

Filled an input field with text 'a' on input >> nth=59
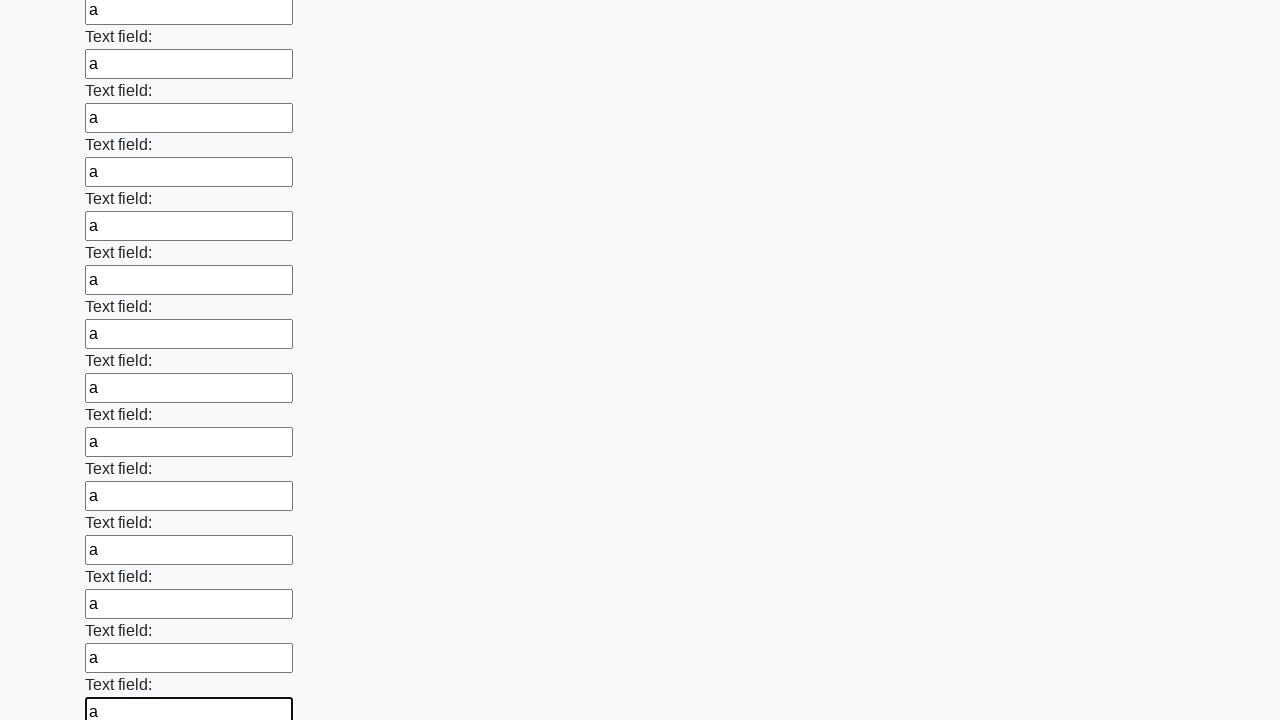

Filled an input field with text 'a' on input >> nth=60
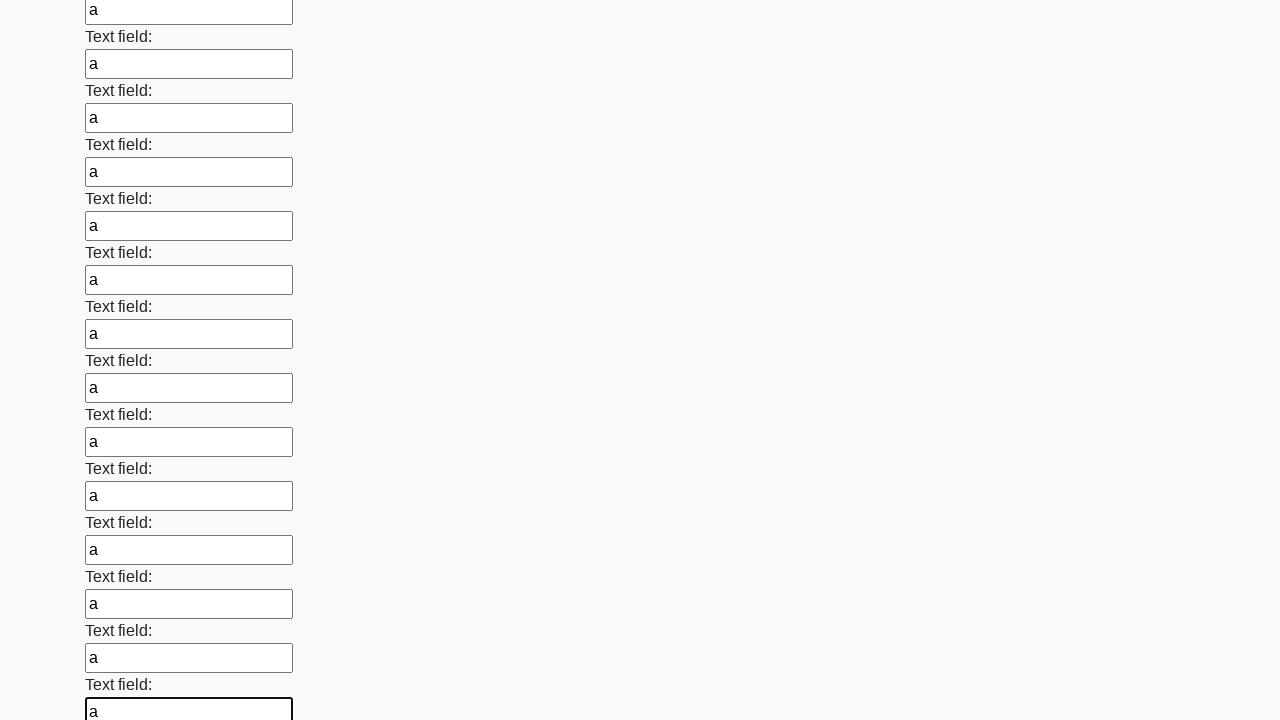

Filled an input field with text 'a' on input >> nth=61
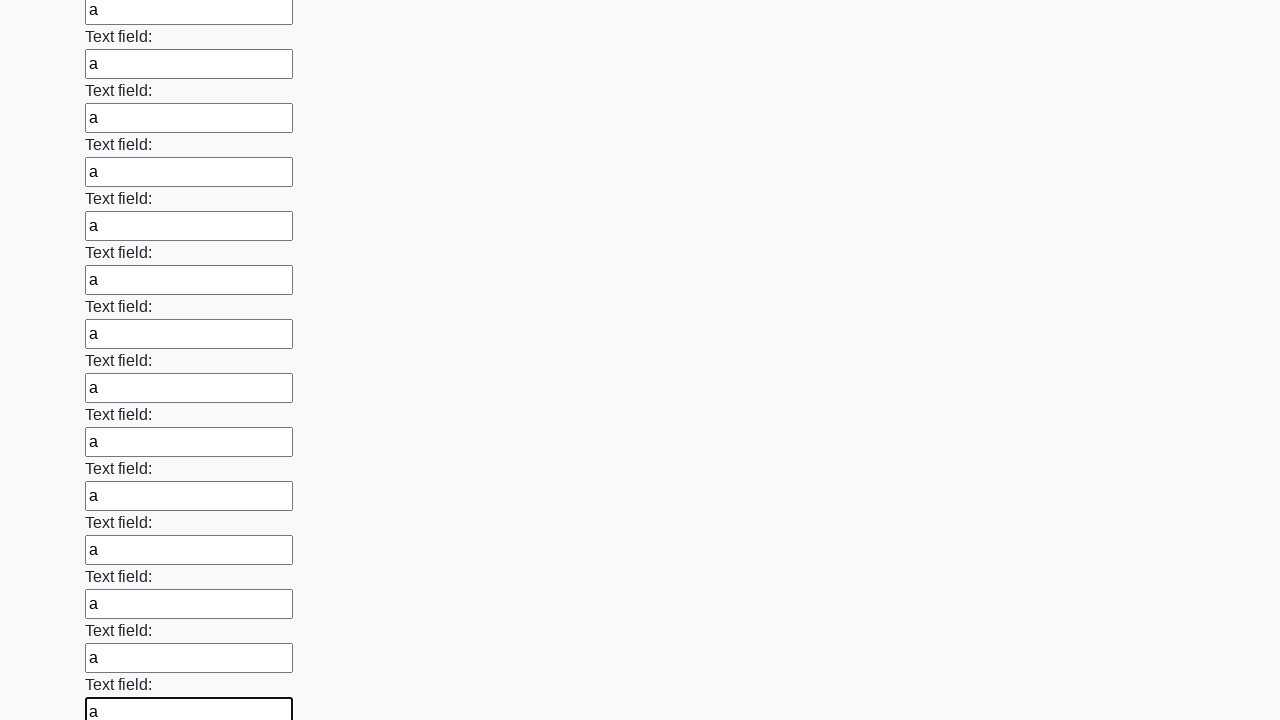

Filled an input field with text 'a' on input >> nth=62
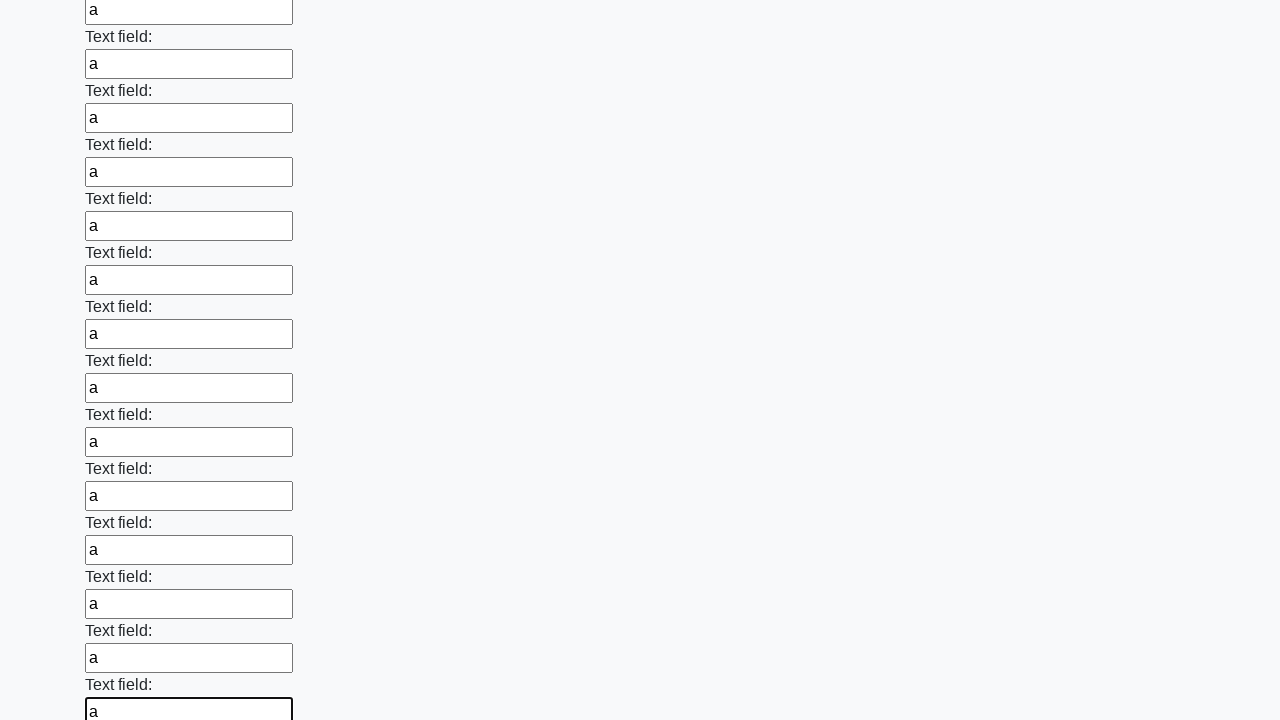

Filled an input field with text 'a' on input >> nth=63
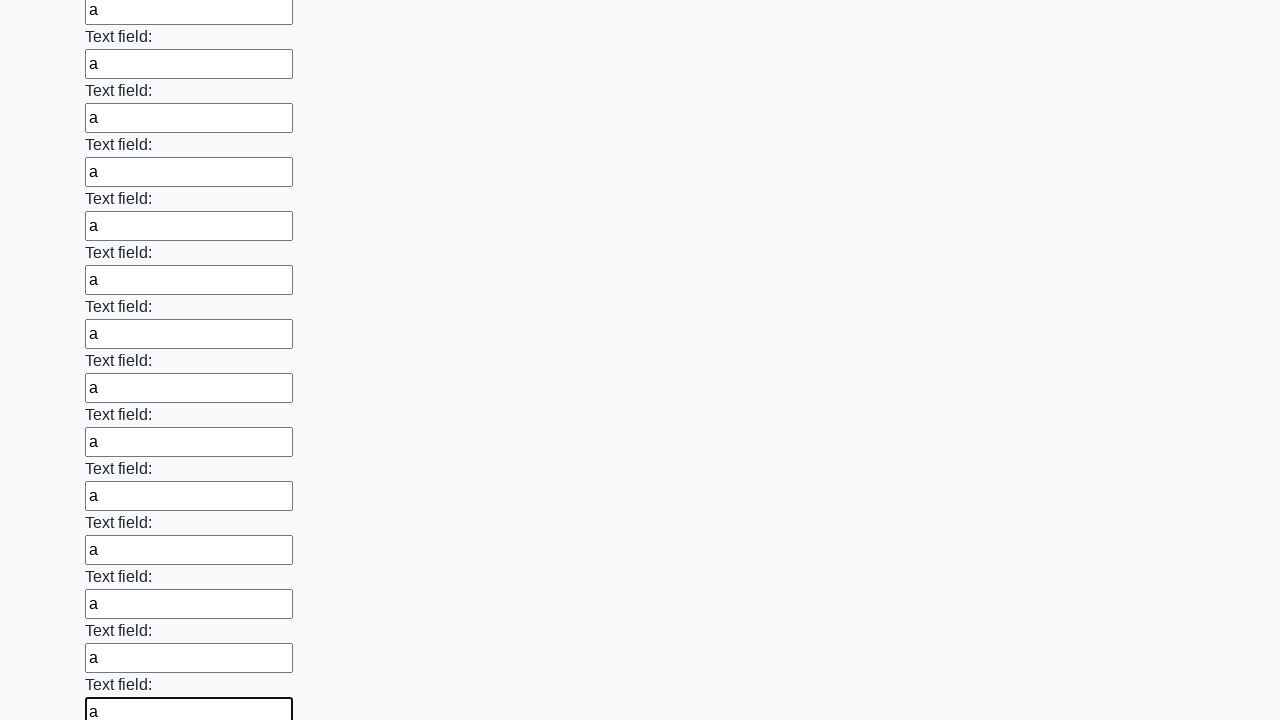

Filled an input field with text 'a' on input >> nth=64
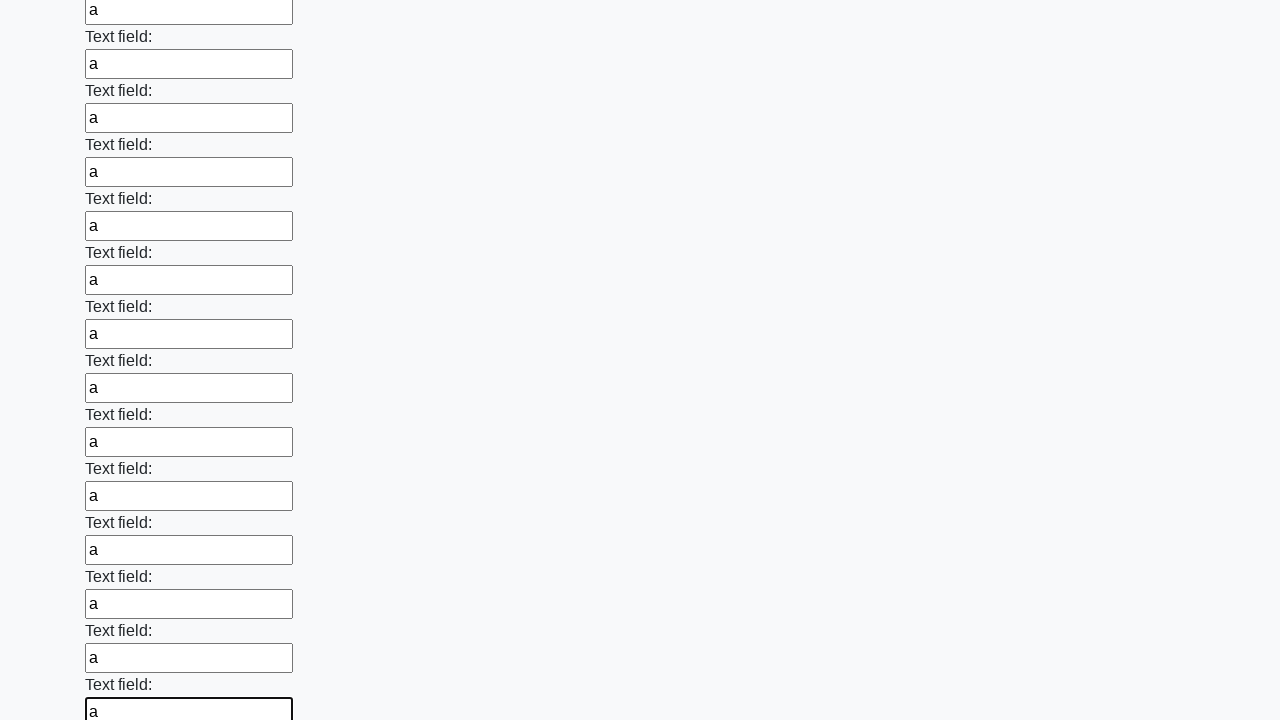

Filled an input field with text 'a' on input >> nth=65
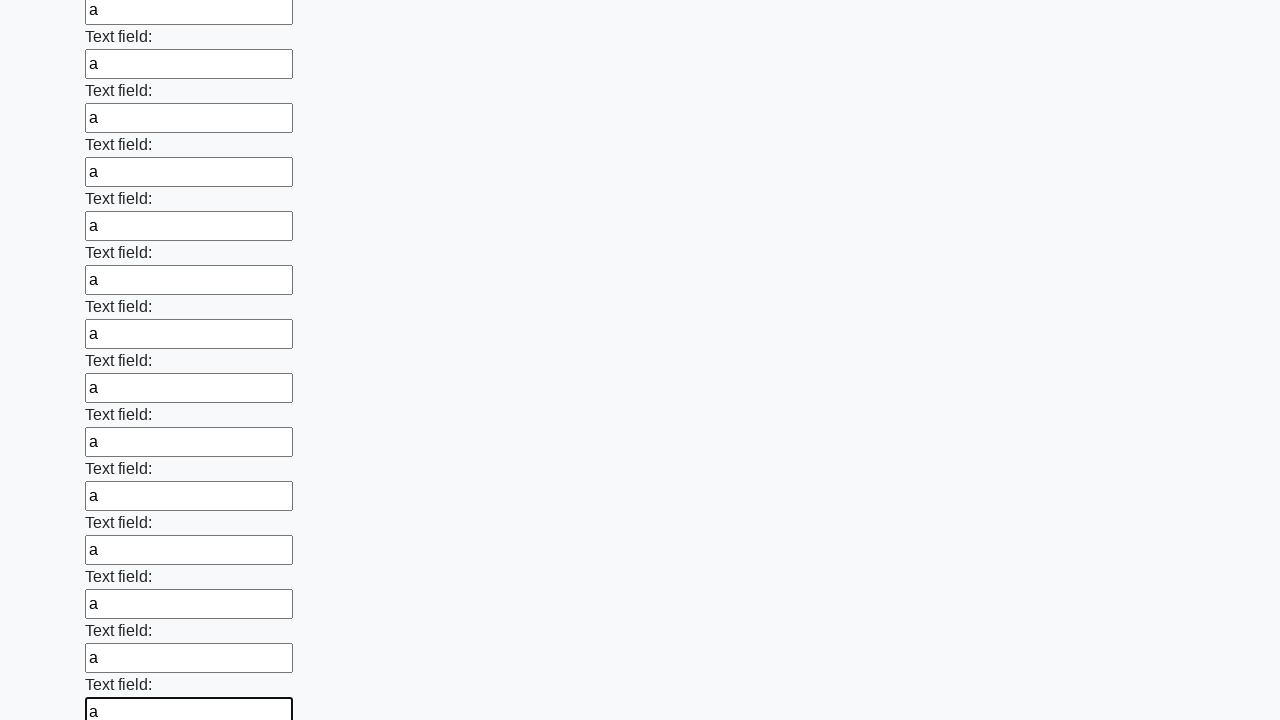

Filled an input field with text 'a' on input >> nth=66
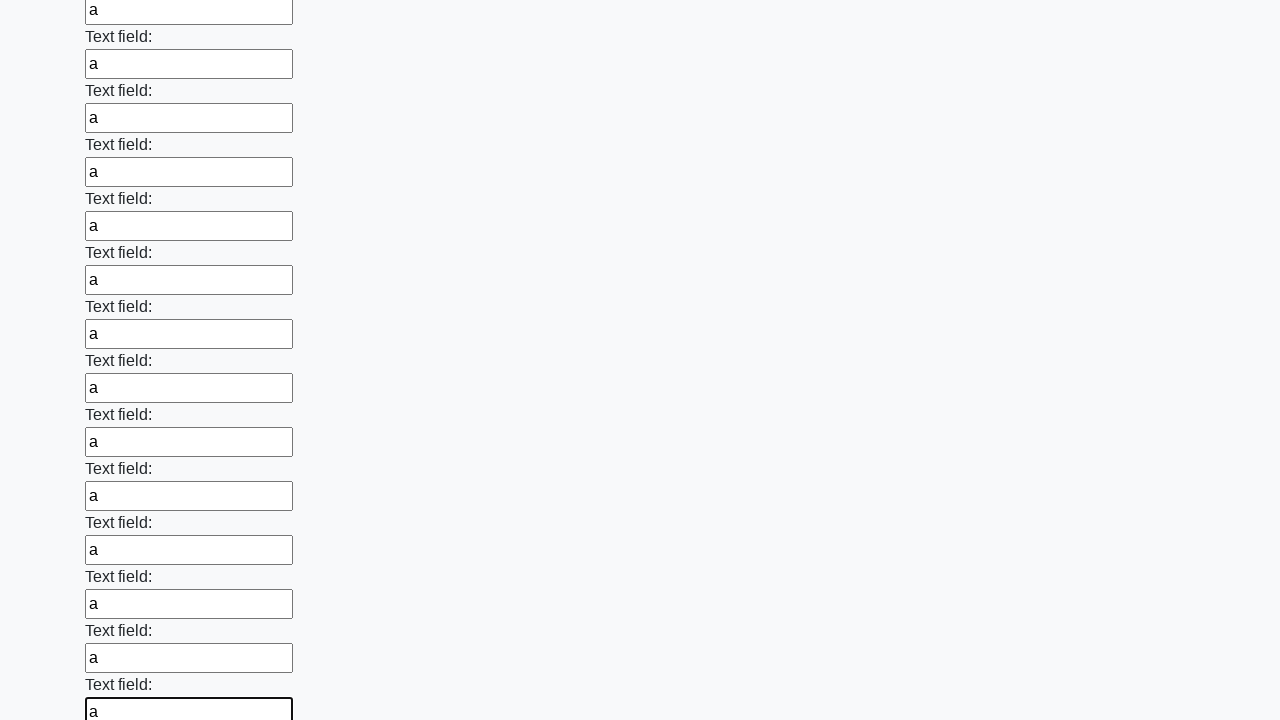

Filled an input field with text 'a' on input >> nth=67
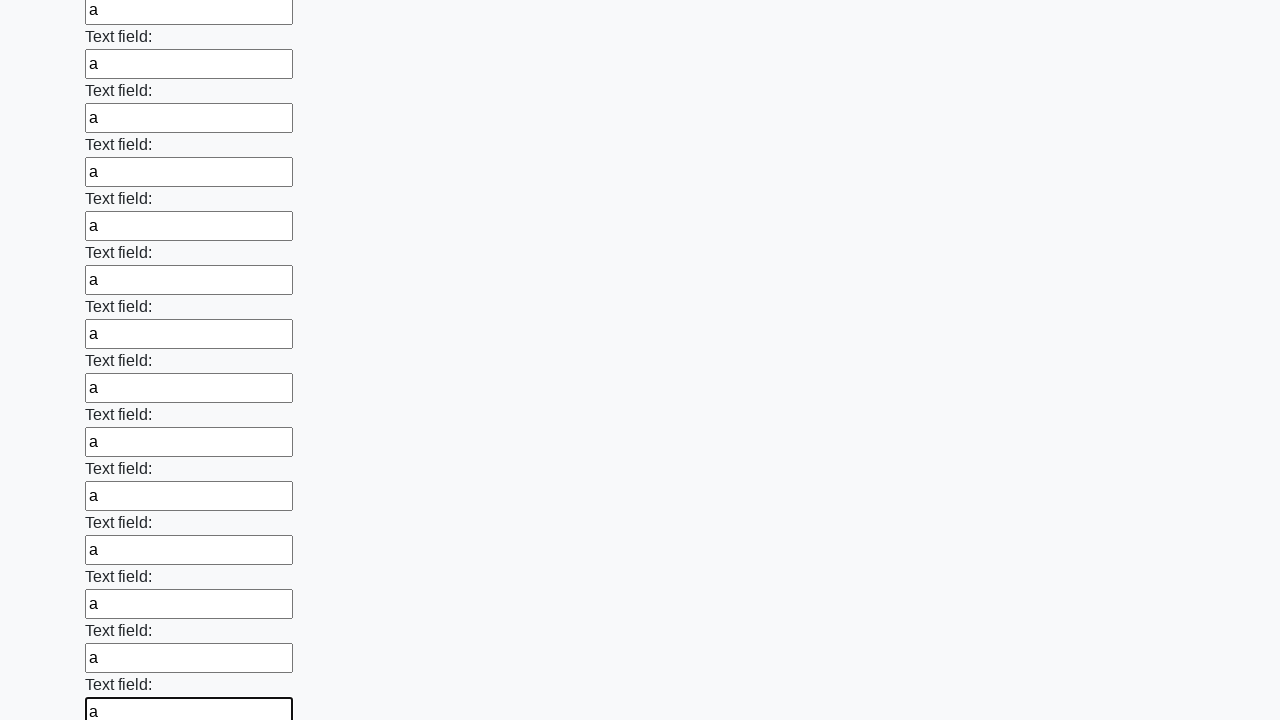

Filled an input field with text 'a' on input >> nth=68
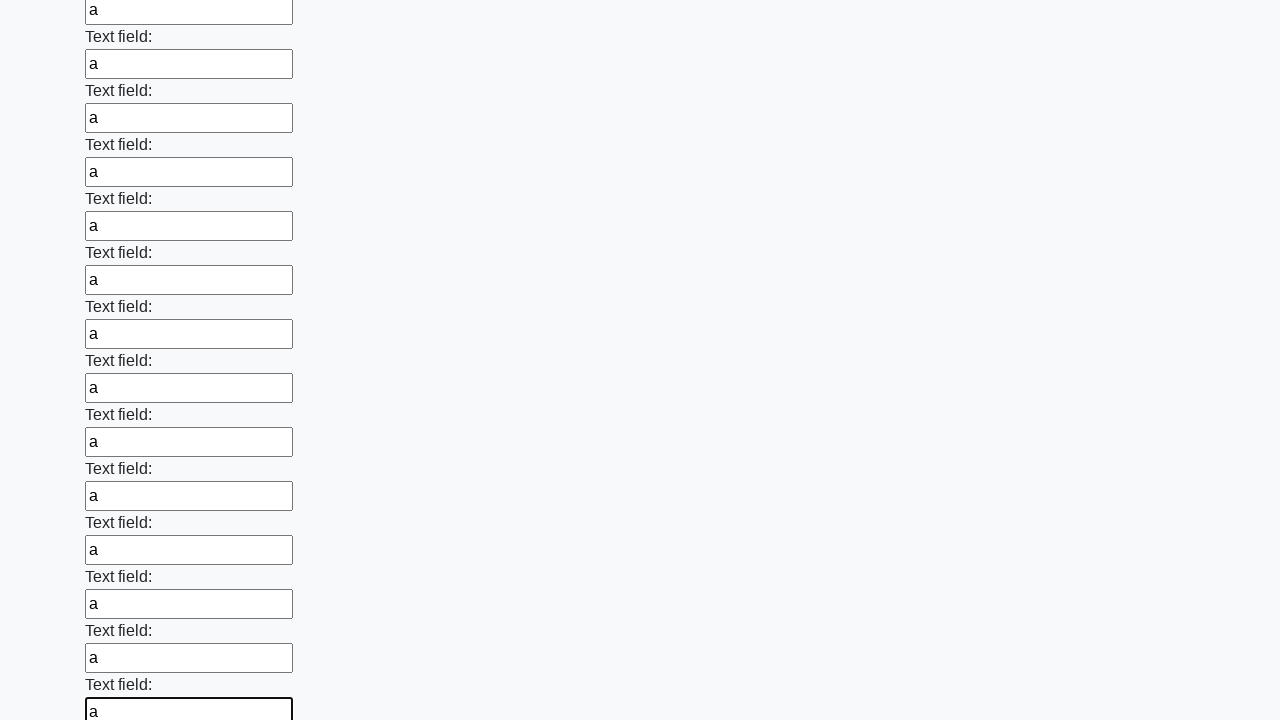

Filled an input field with text 'a' on input >> nth=69
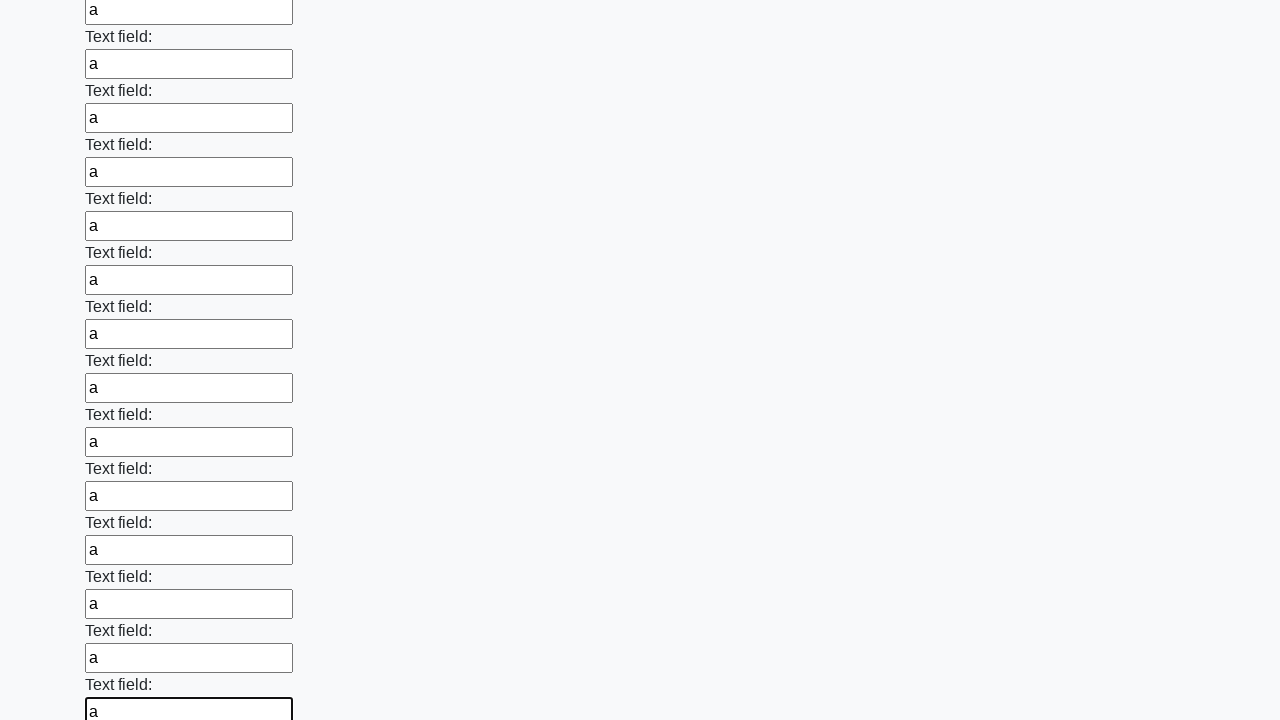

Filled an input field with text 'a' on input >> nth=70
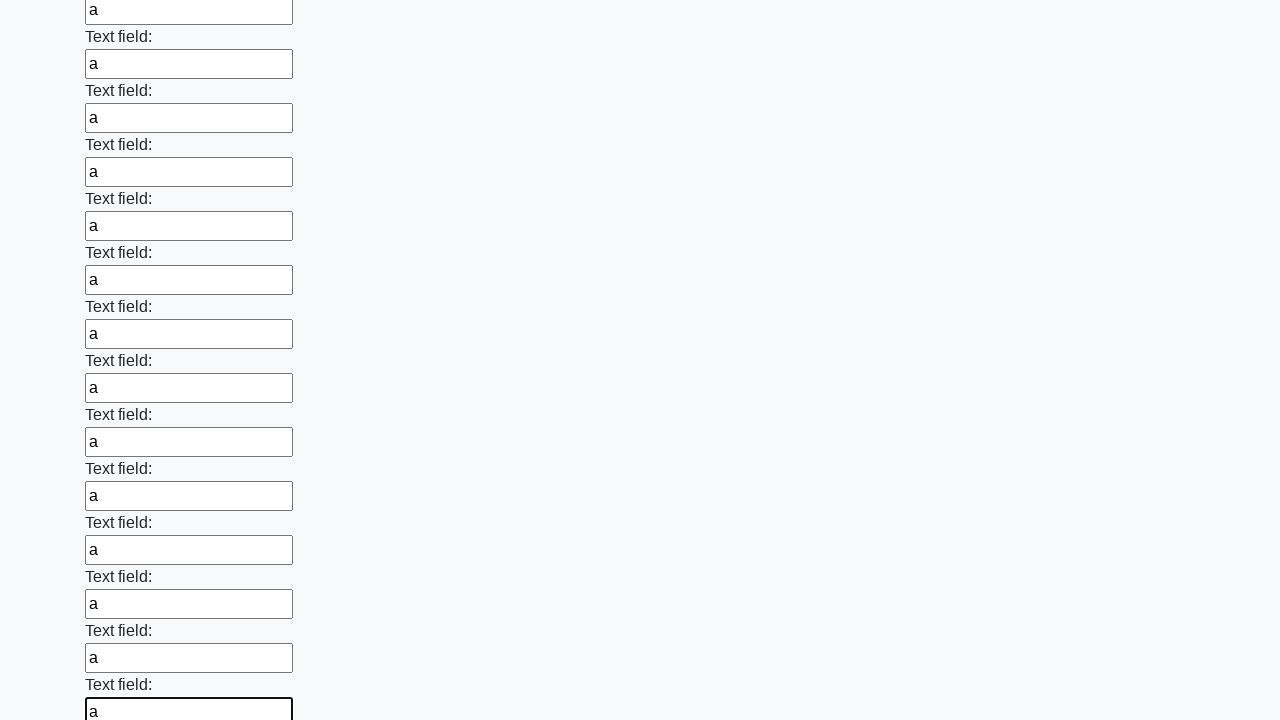

Filled an input field with text 'a' on input >> nth=71
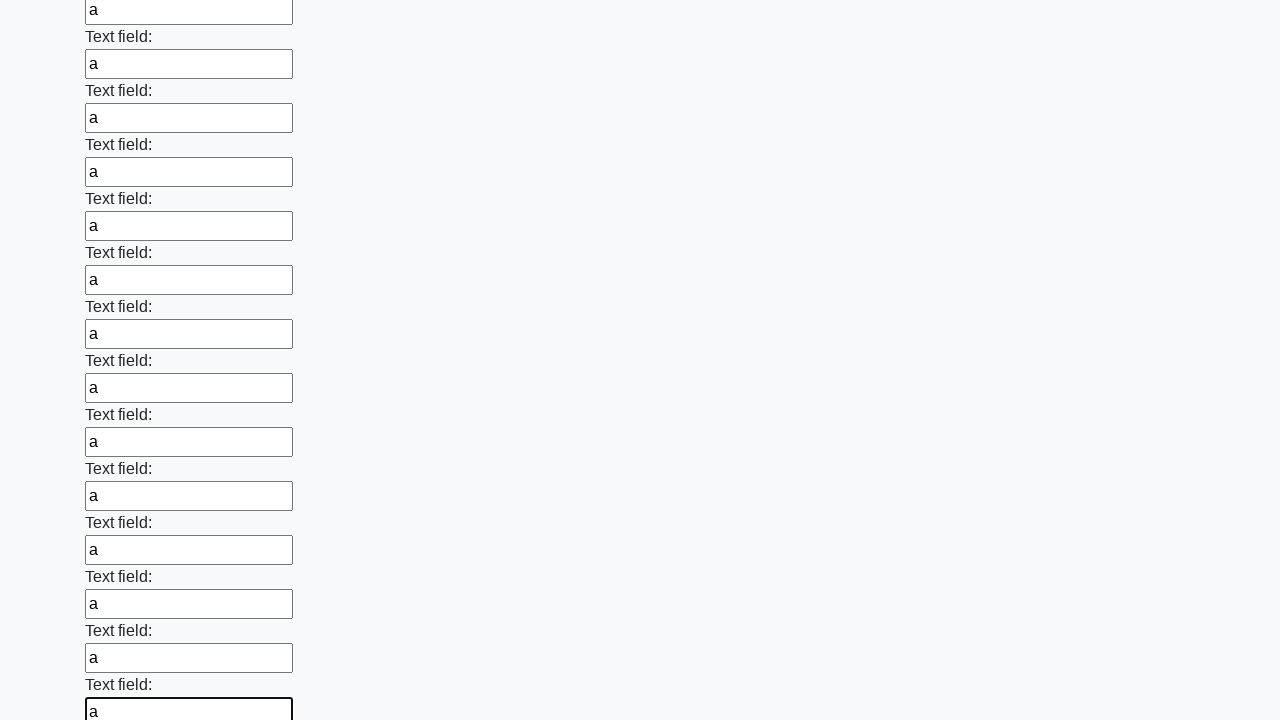

Filled an input field with text 'a' on input >> nth=72
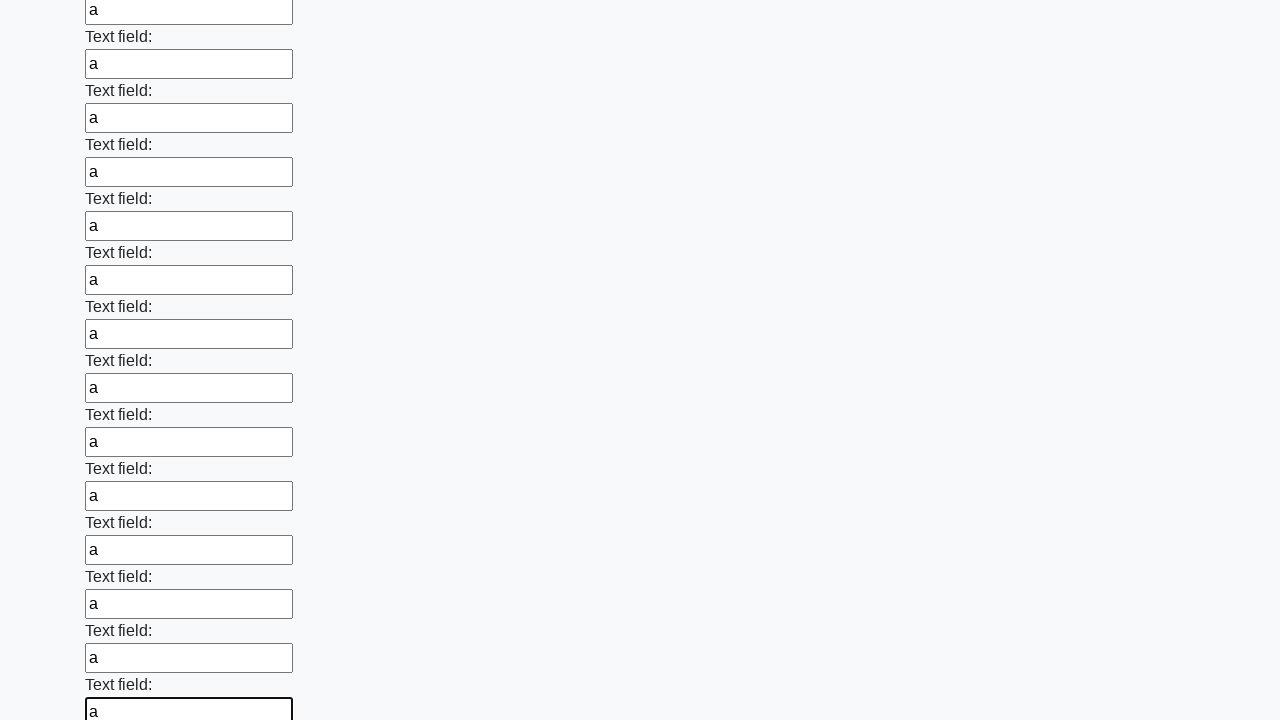

Filled an input field with text 'a' on input >> nth=73
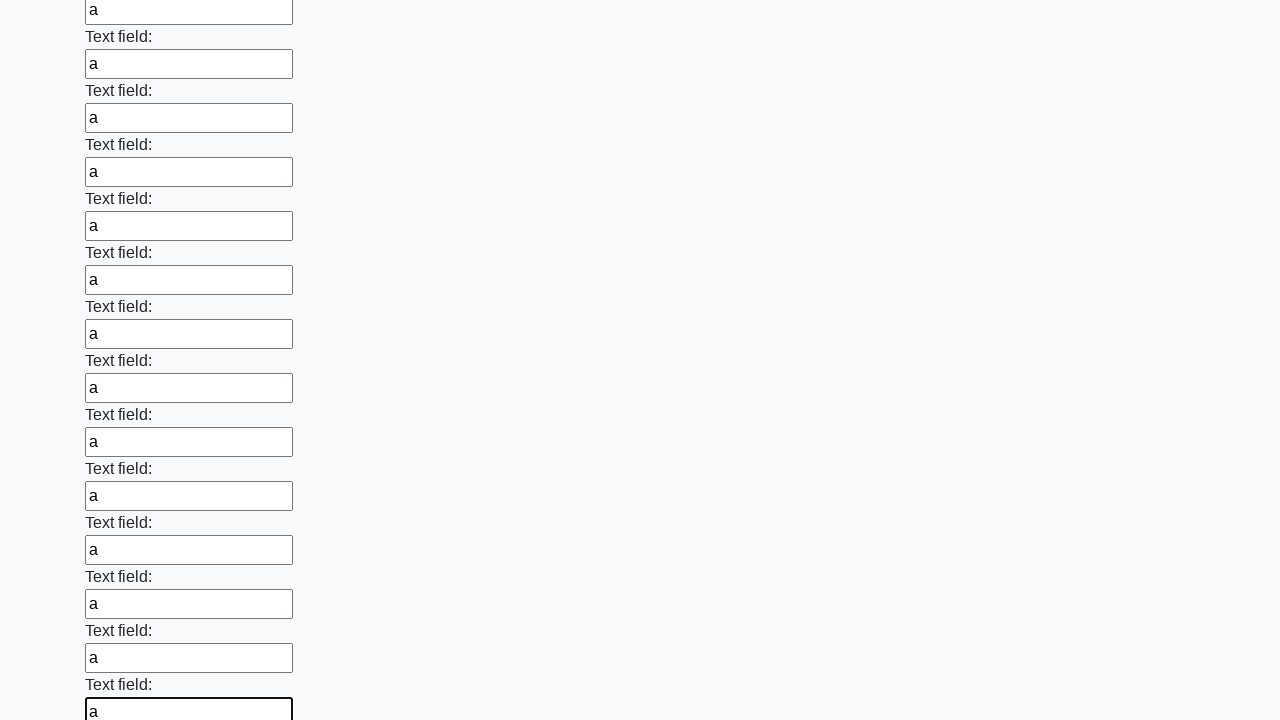

Filled an input field with text 'a' on input >> nth=74
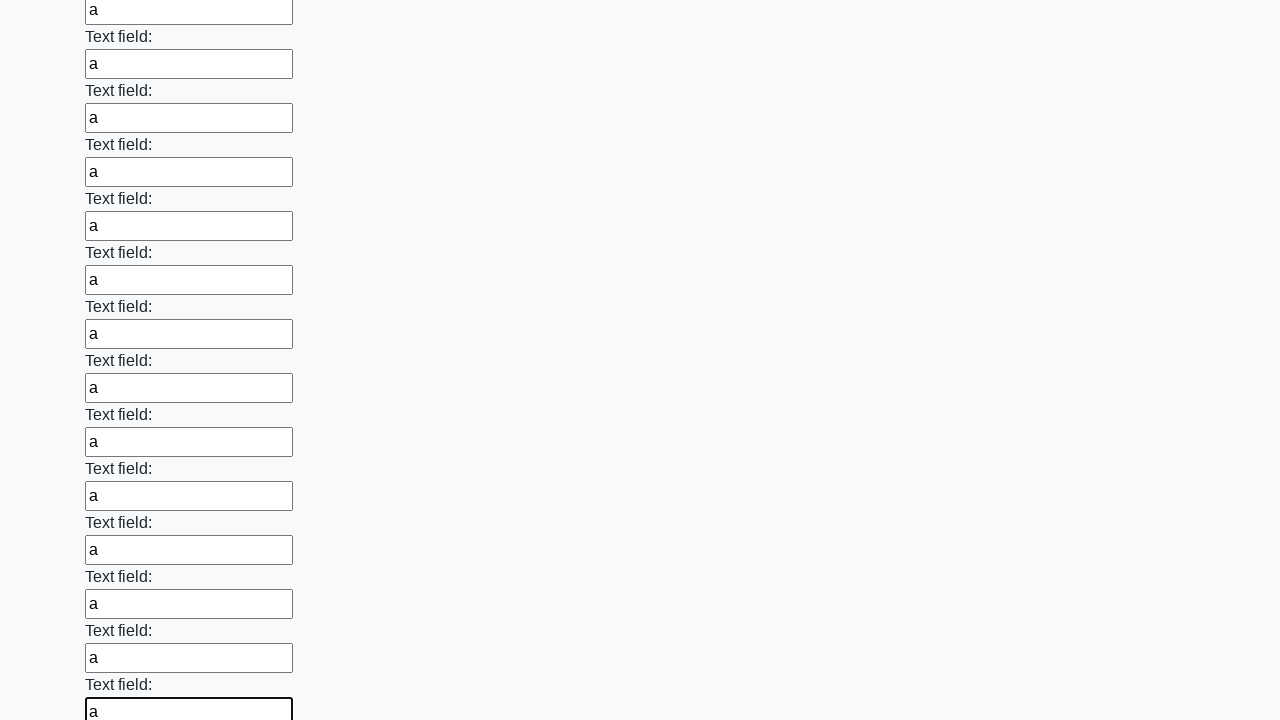

Filled an input field with text 'a' on input >> nth=75
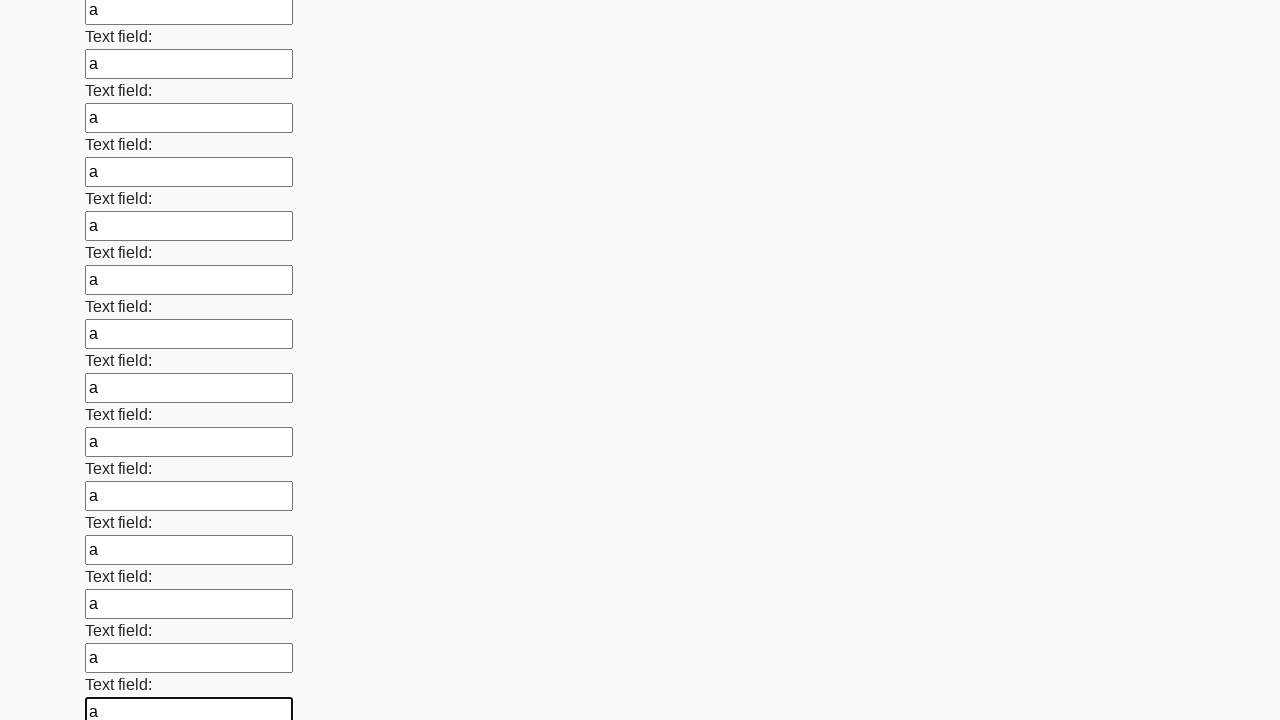

Filled an input field with text 'a' on input >> nth=76
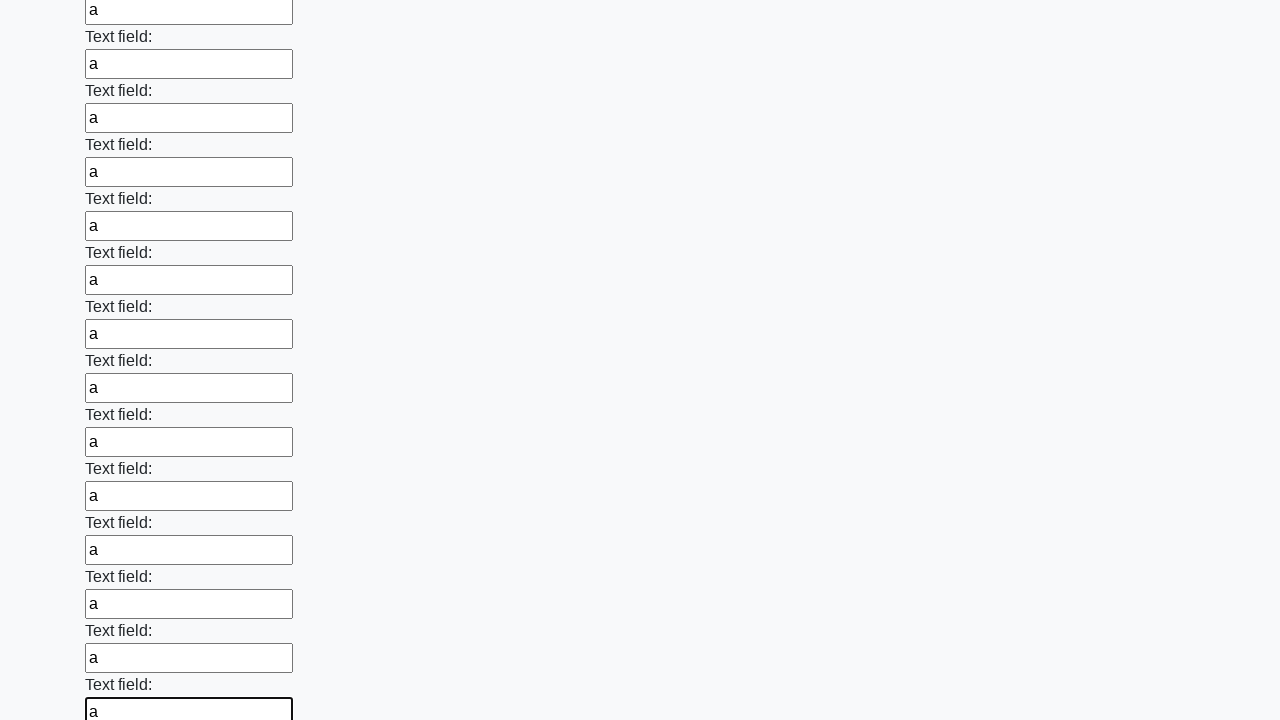

Filled an input field with text 'a' on input >> nth=77
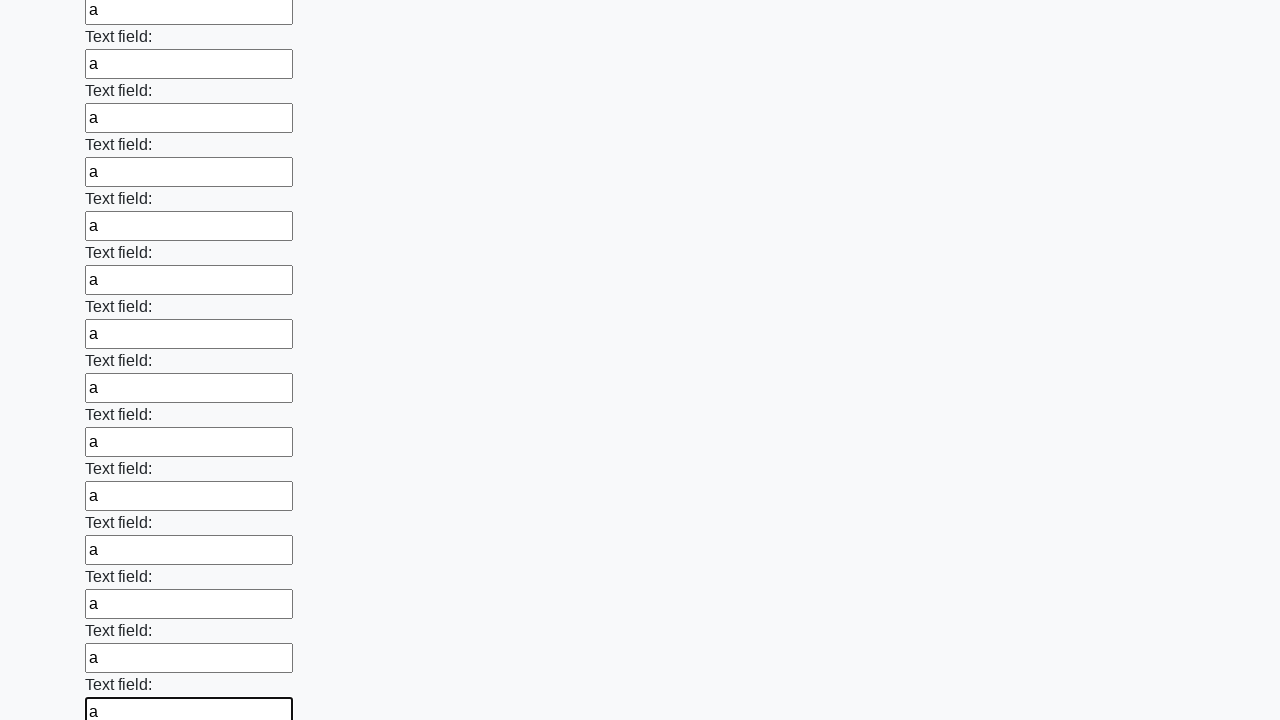

Filled an input field with text 'a' on input >> nth=78
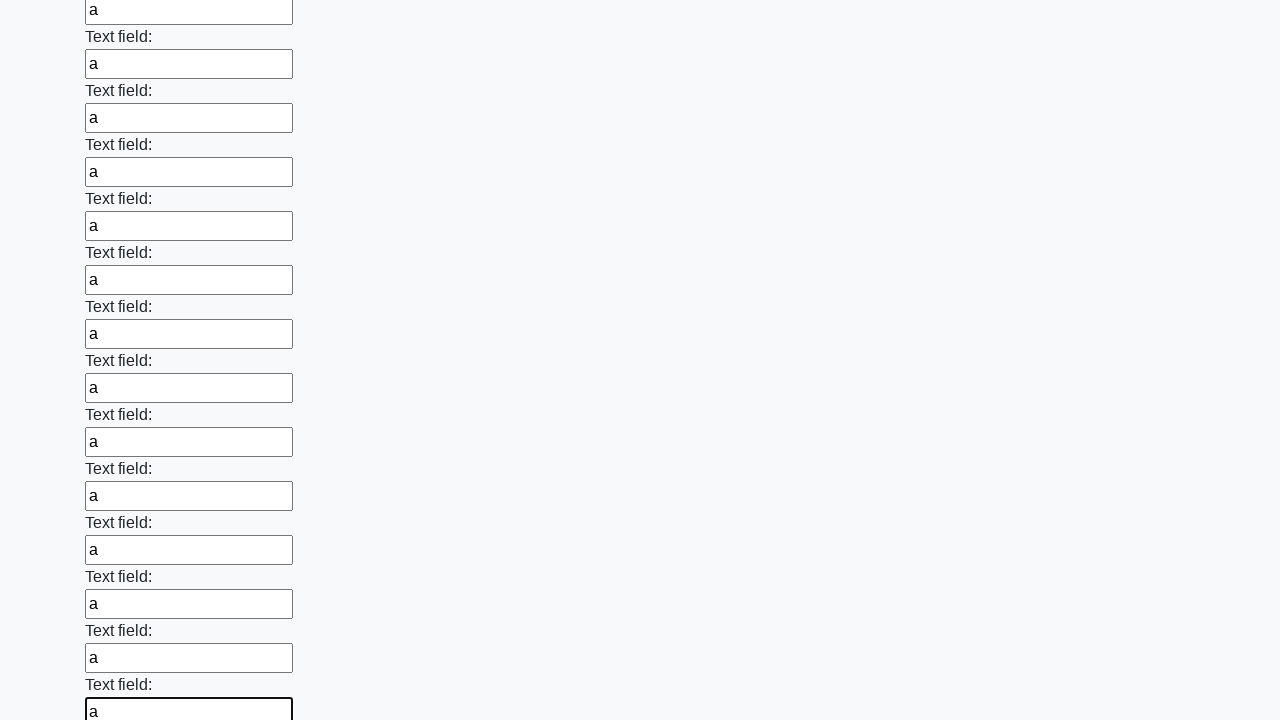

Filled an input field with text 'a' on input >> nth=79
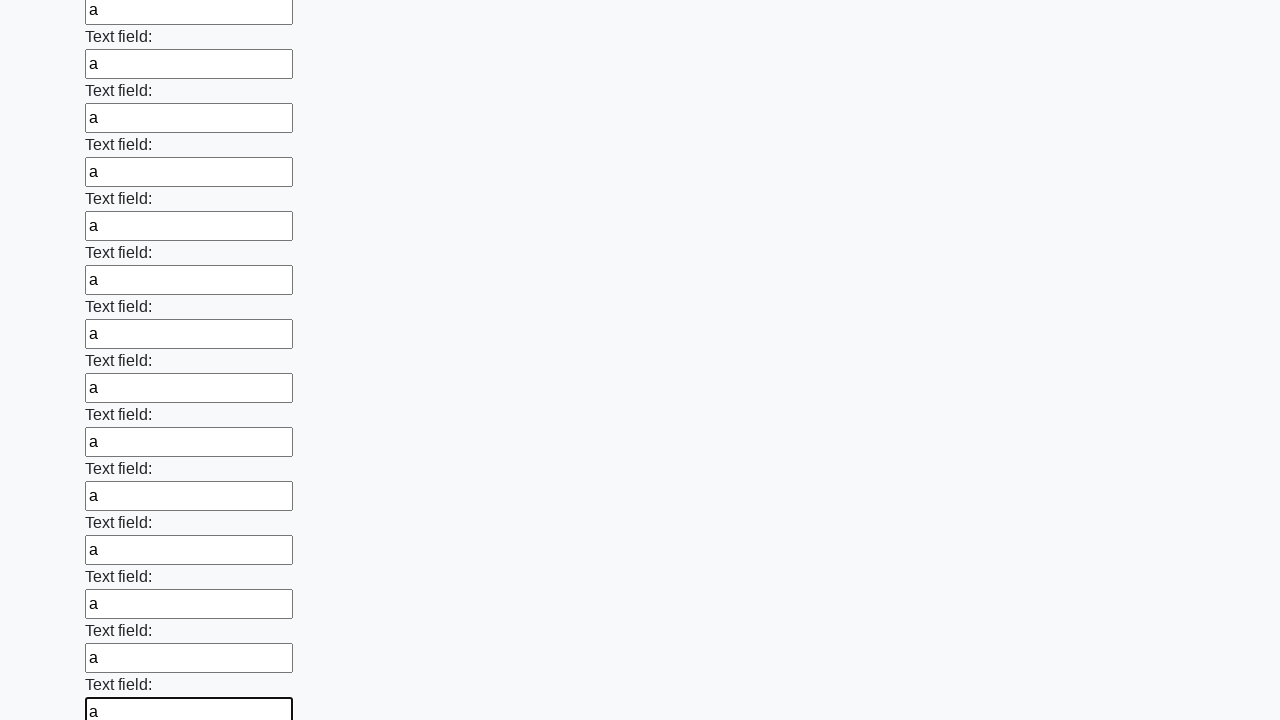

Filled an input field with text 'a' on input >> nth=80
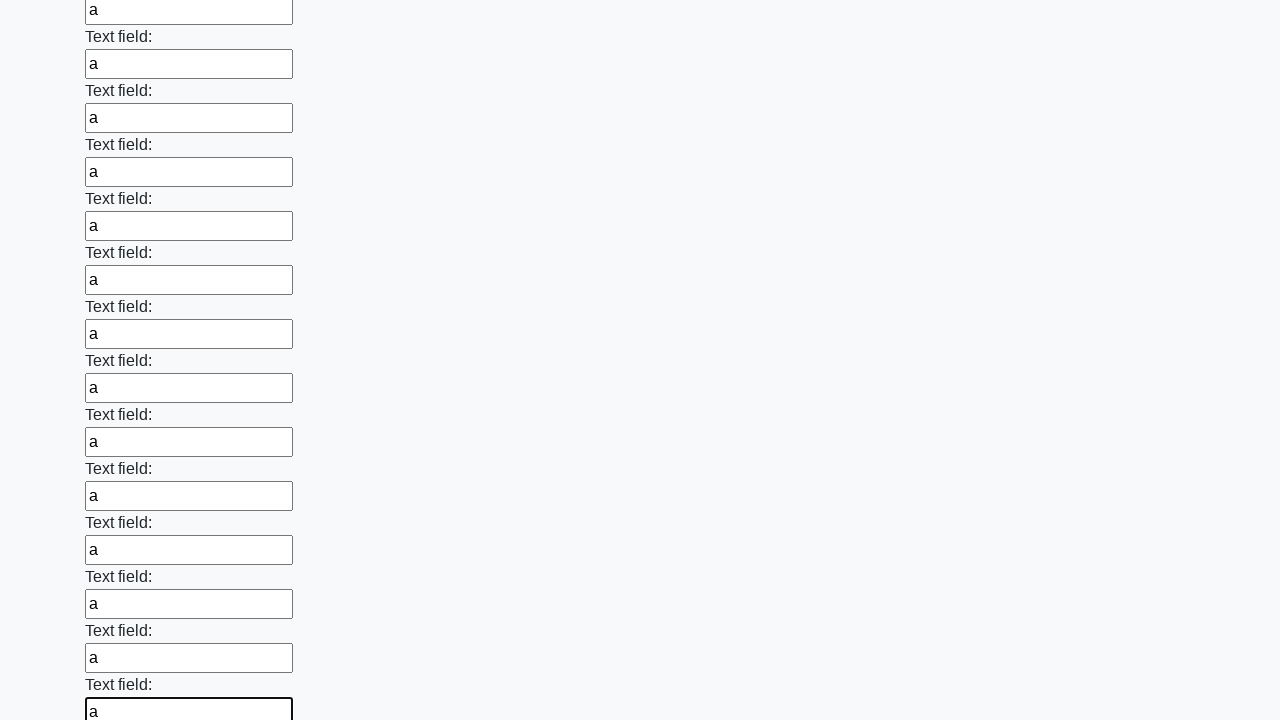

Filled an input field with text 'a' on input >> nth=81
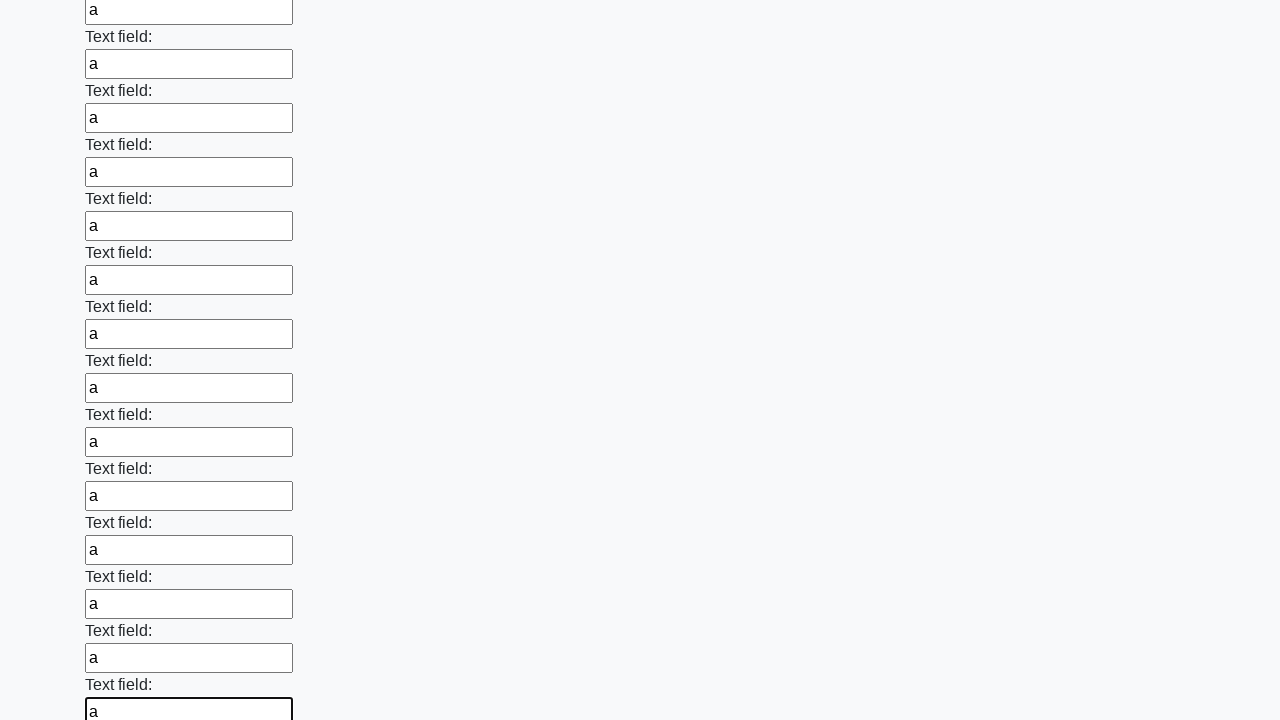

Filled an input field with text 'a' on input >> nth=82
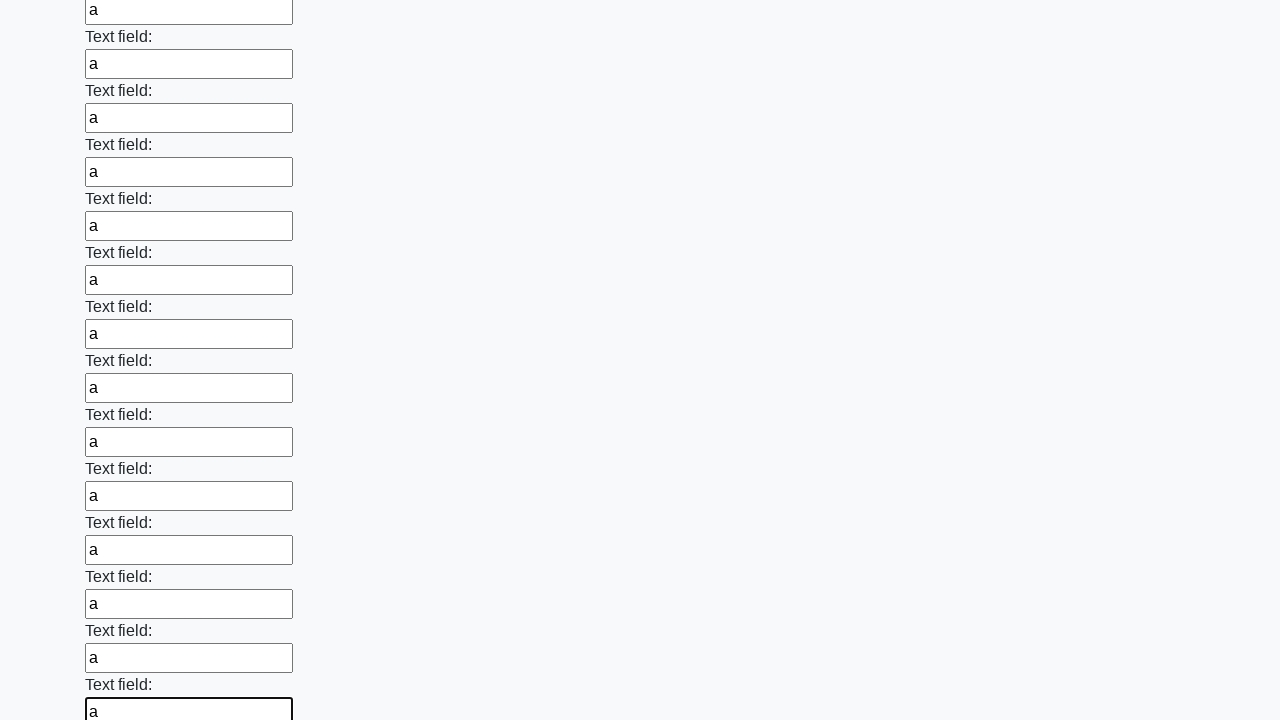

Filled an input field with text 'a' on input >> nth=83
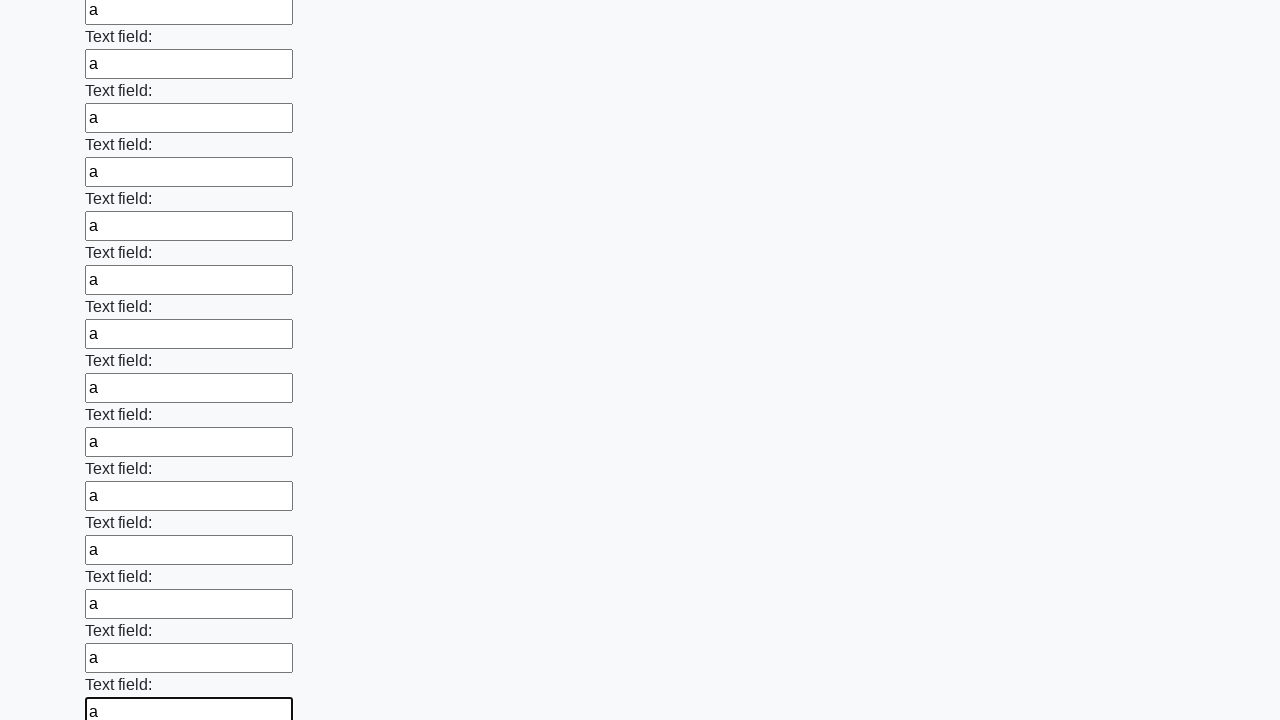

Filled an input field with text 'a' on input >> nth=84
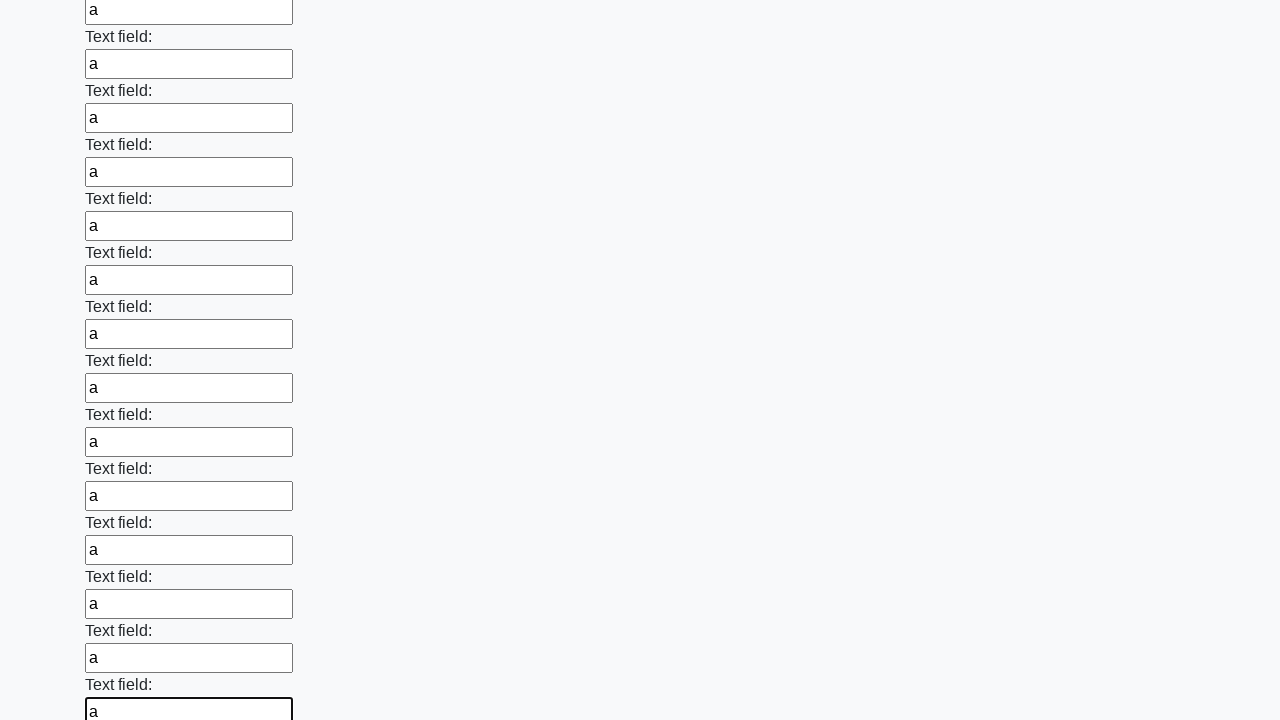

Filled an input field with text 'a' on input >> nth=85
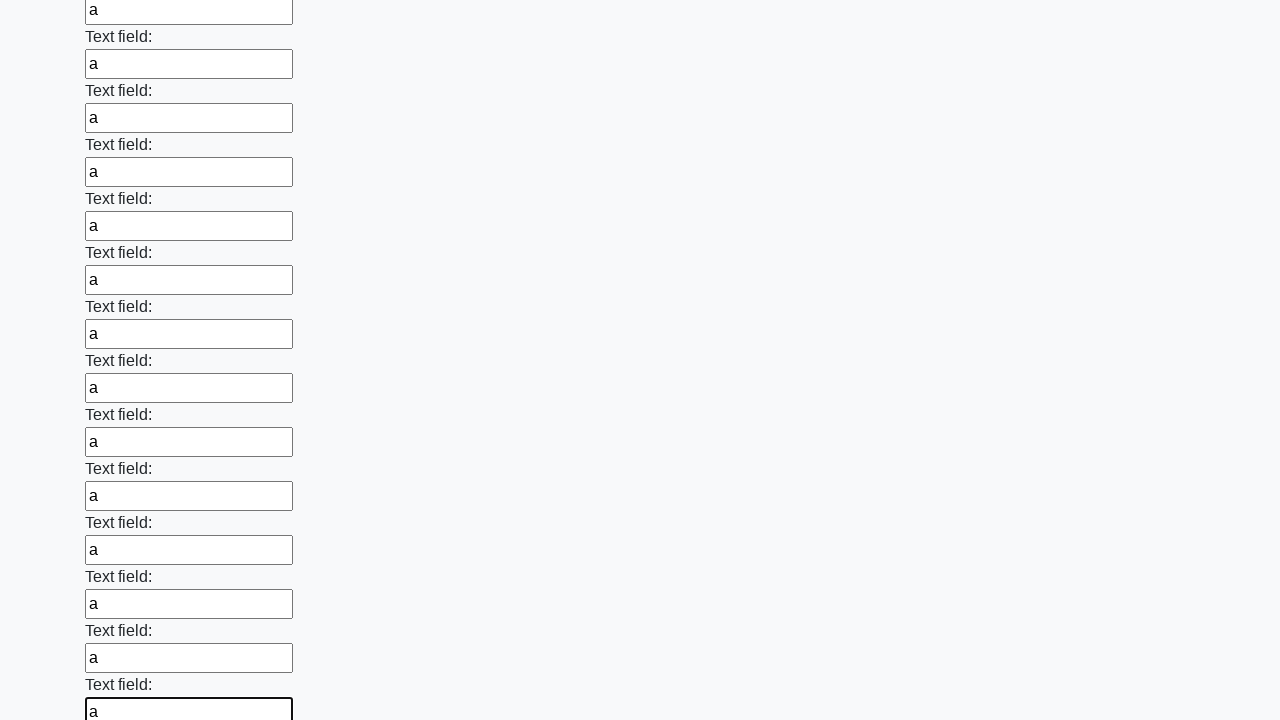

Filled an input field with text 'a' on input >> nth=86
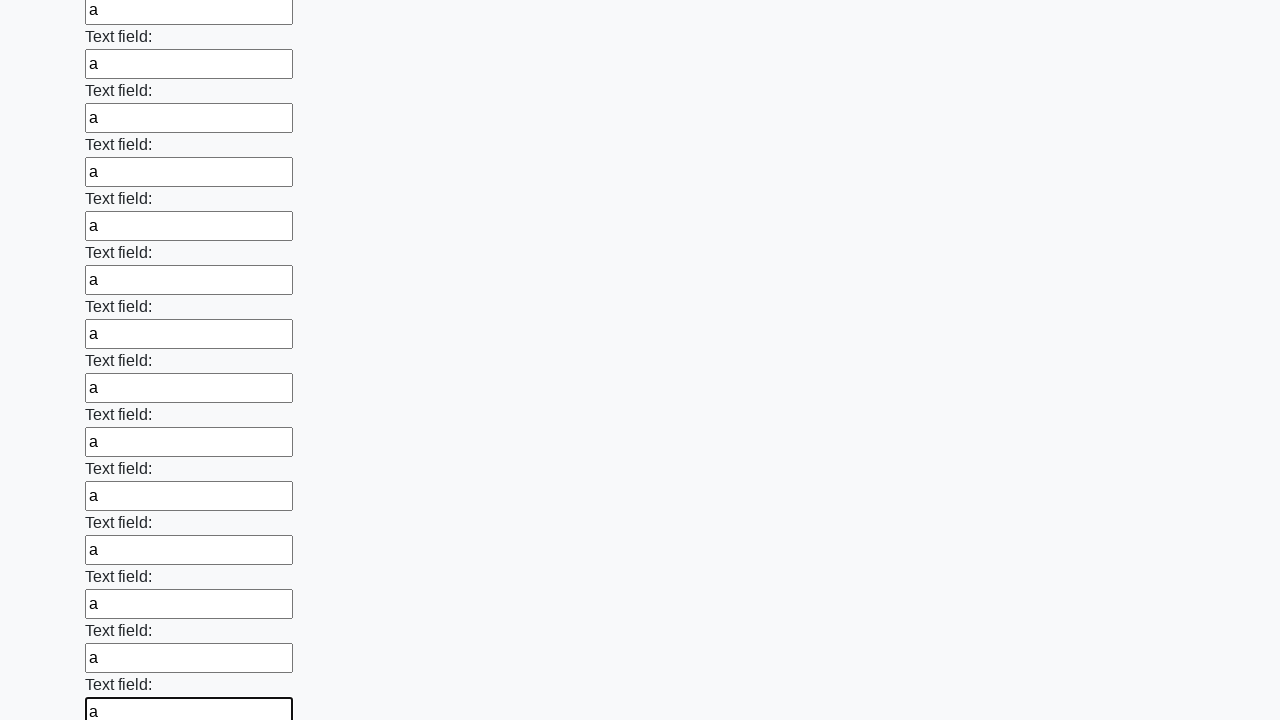

Filled an input field with text 'a' on input >> nth=87
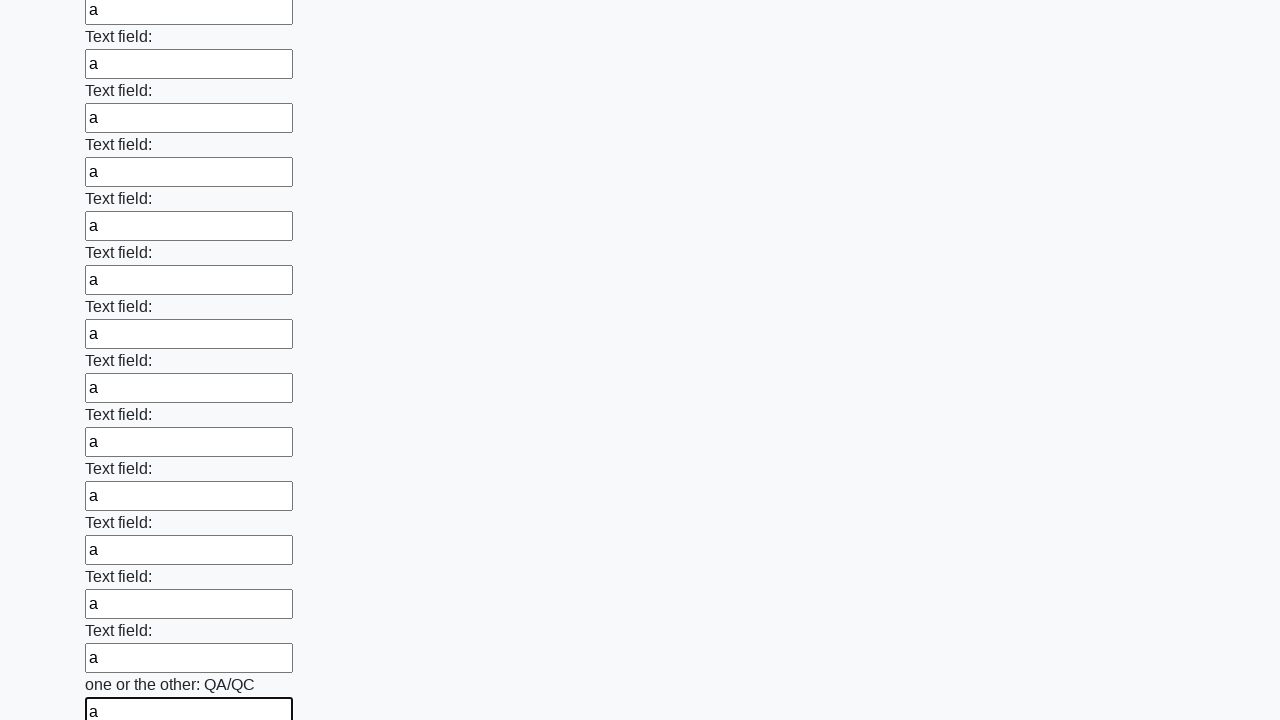

Filled an input field with text 'a' on input >> nth=88
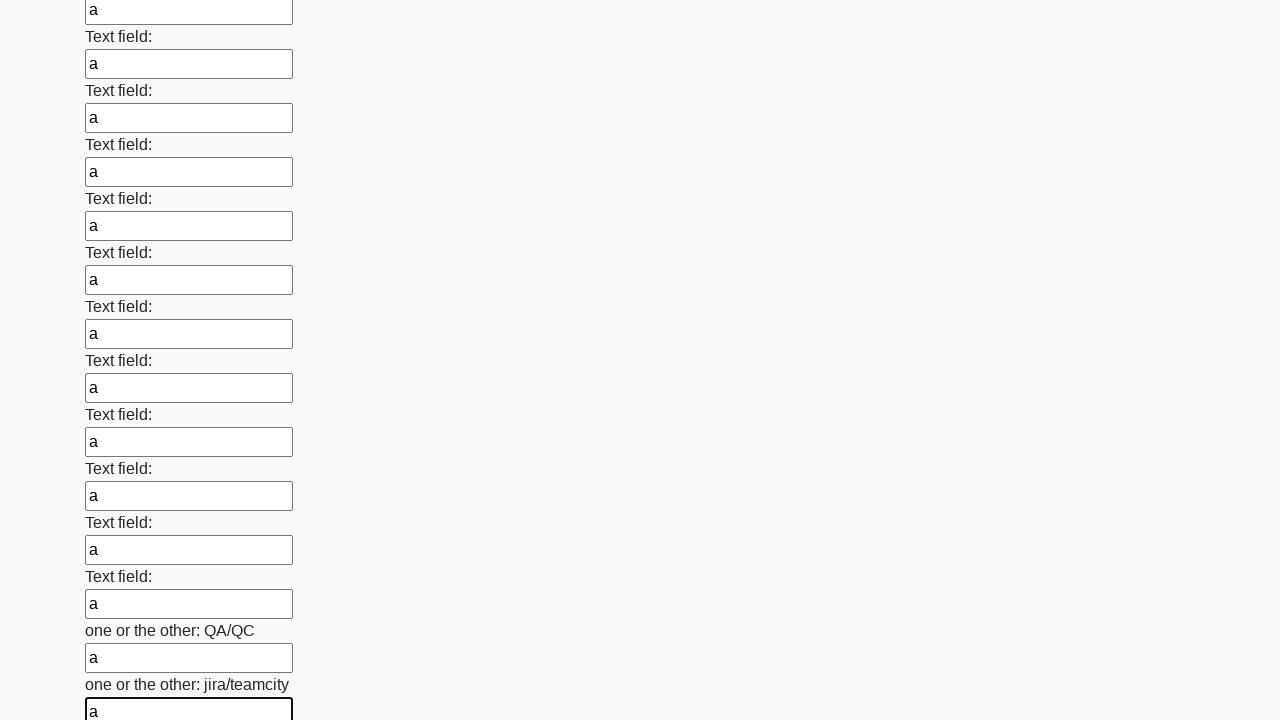

Filled an input field with text 'a' on input >> nth=89
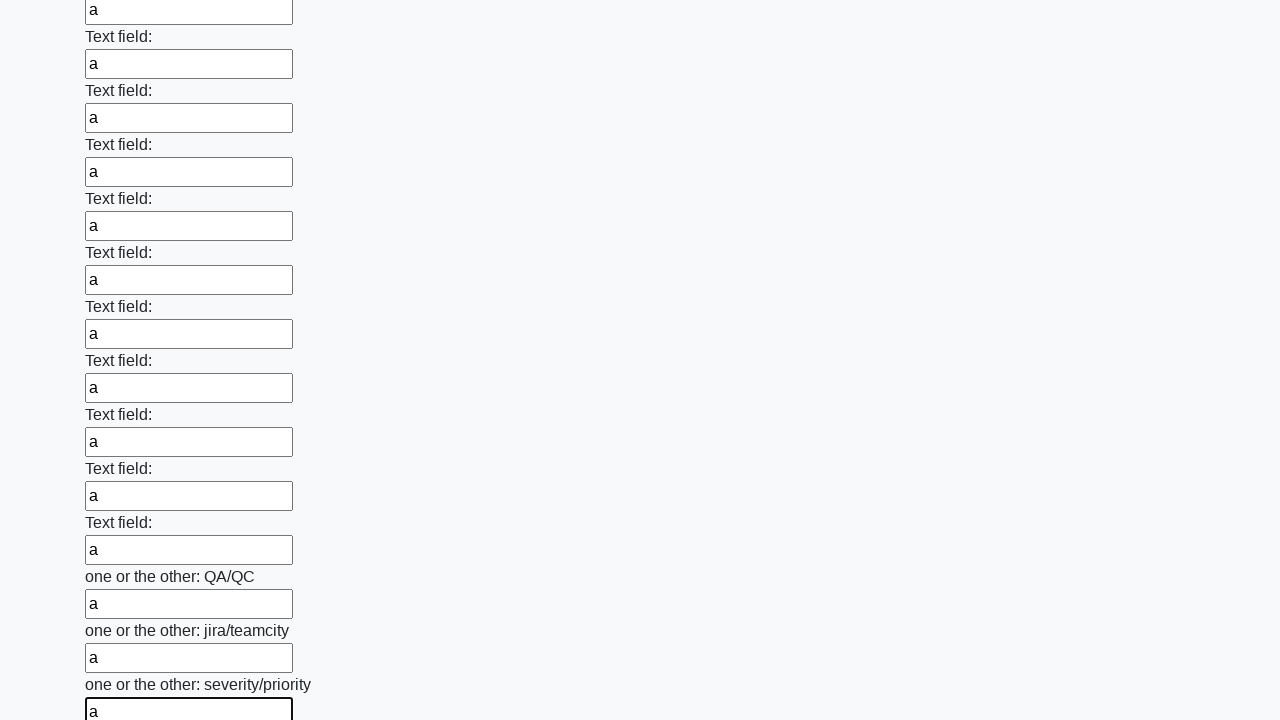

Filled an input field with text 'a' on input >> nth=90
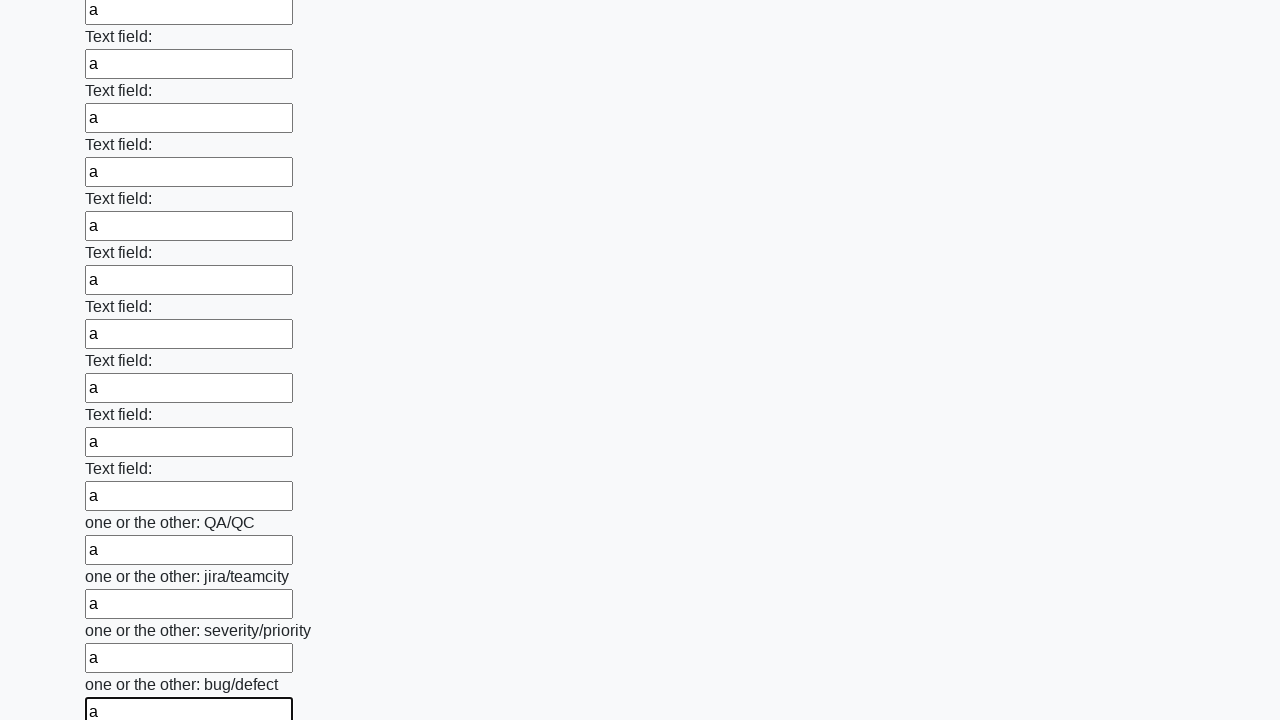

Filled an input field with text 'a' on input >> nth=91
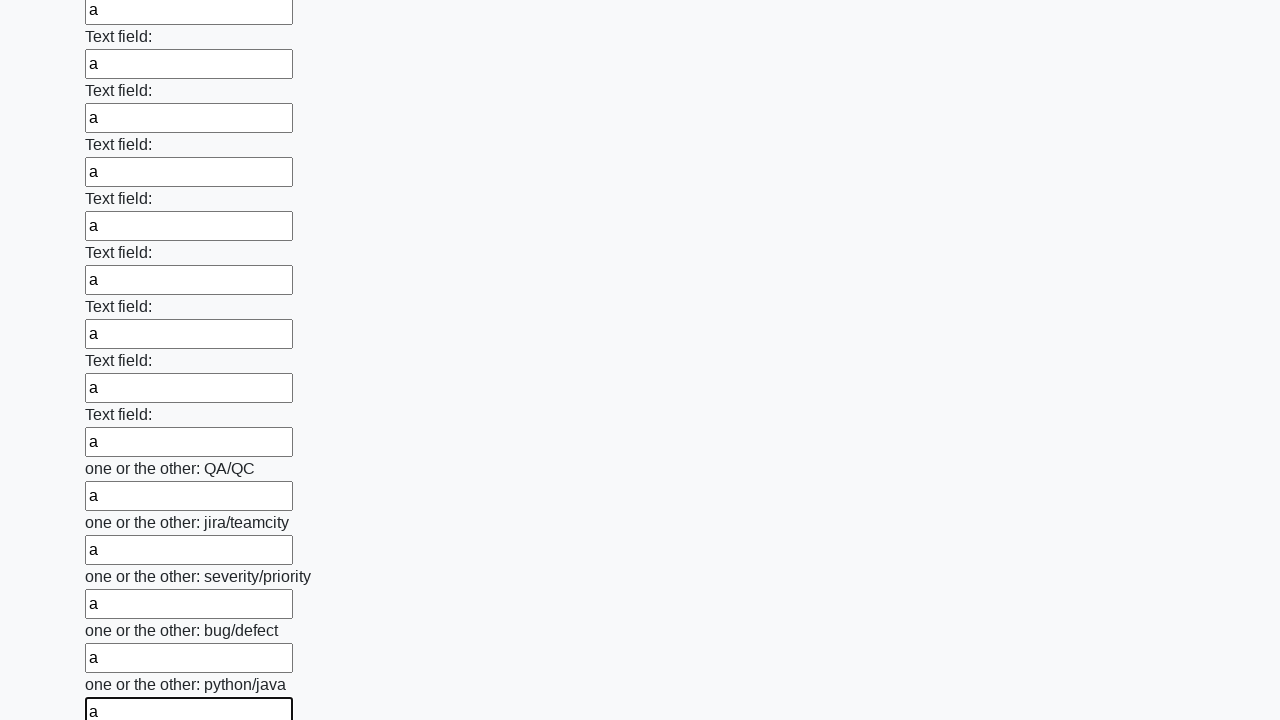

Filled an input field with text 'a' on input >> nth=92
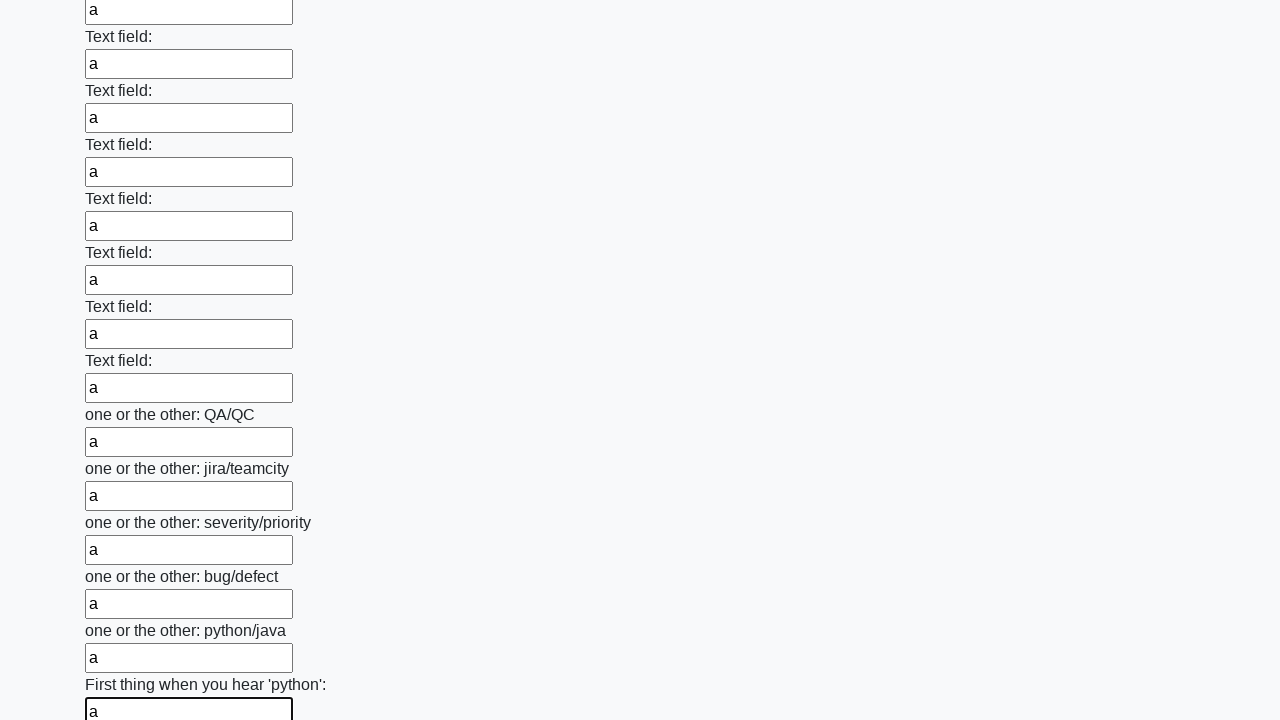

Filled an input field with text 'a' on input >> nth=93
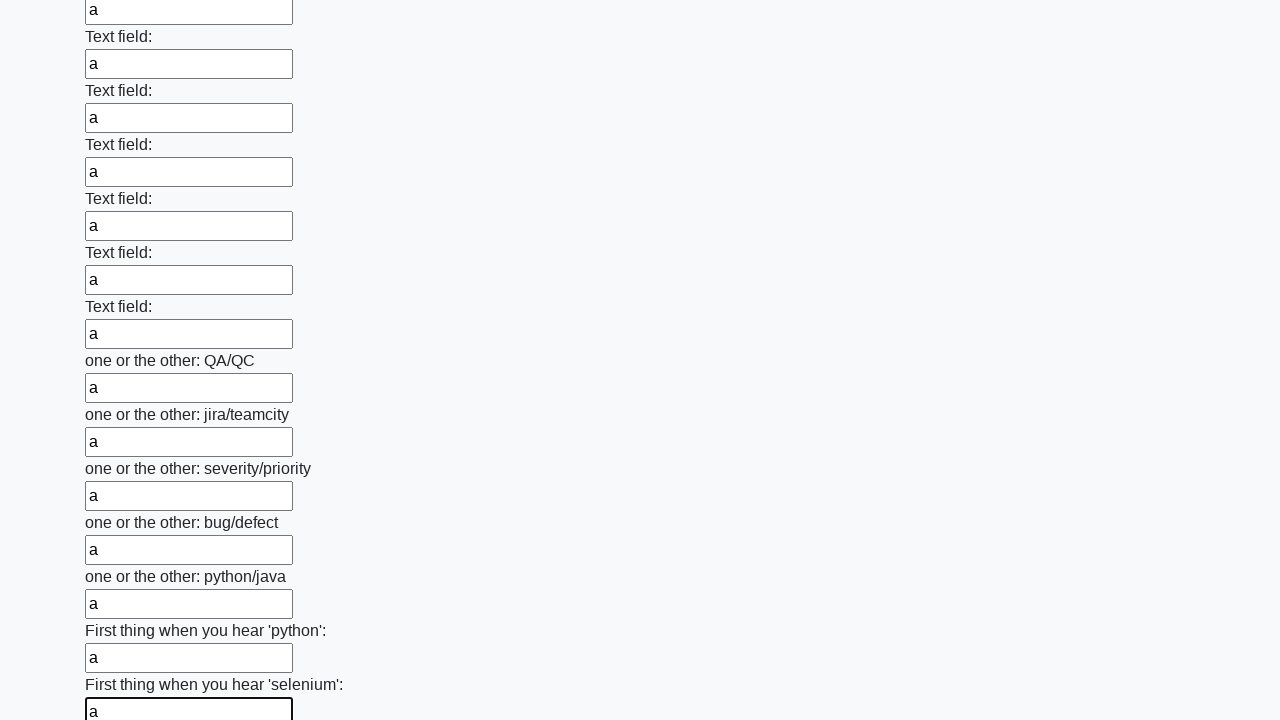

Filled an input field with text 'a' on input >> nth=94
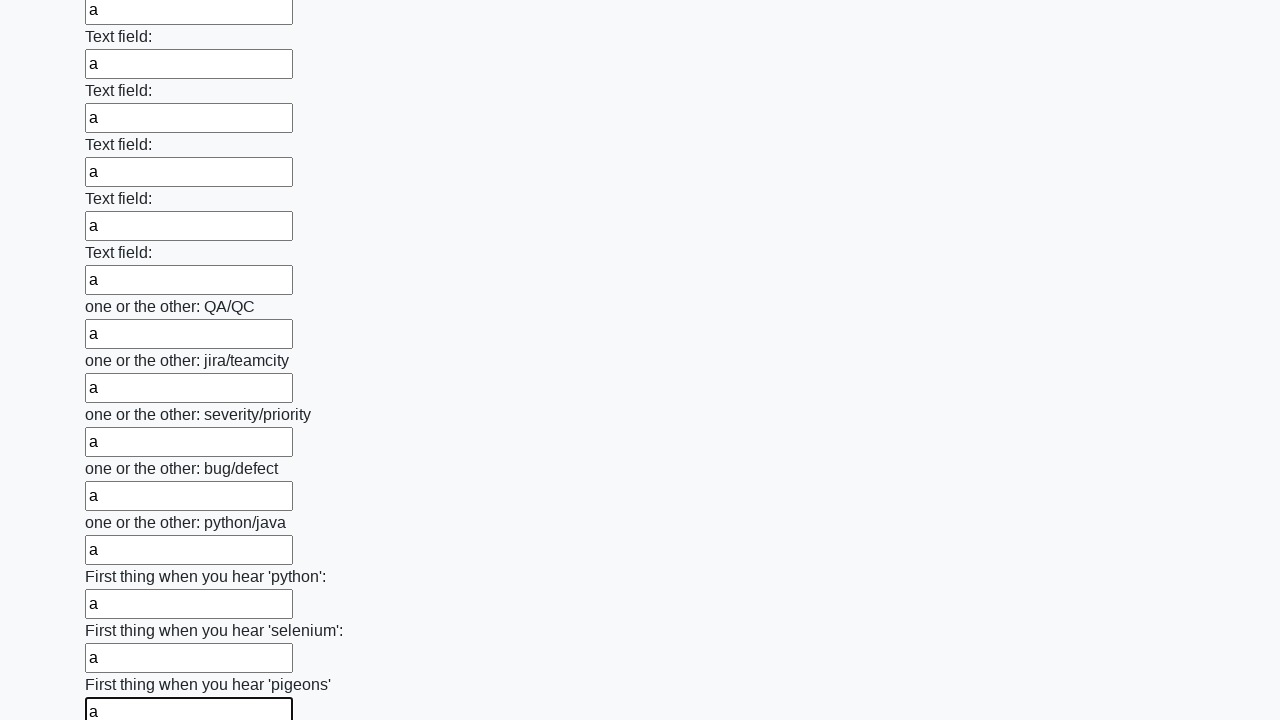

Filled an input field with text 'a' on input >> nth=95
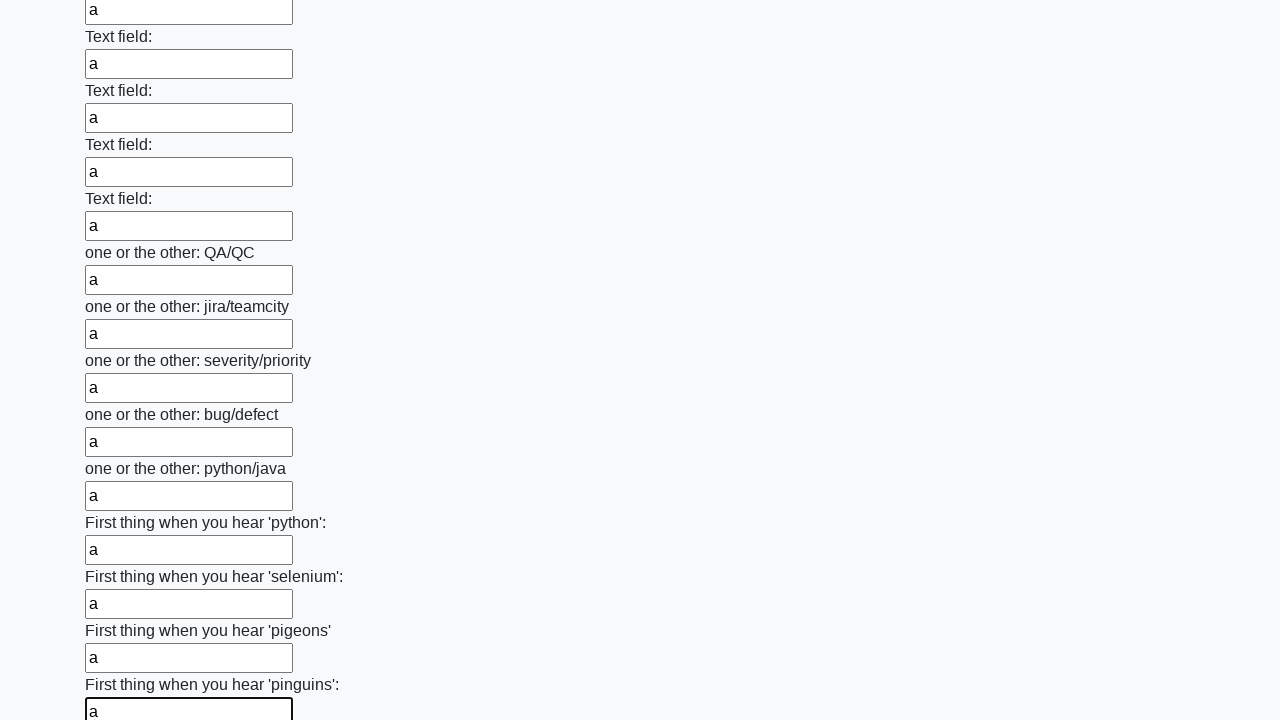

Filled an input field with text 'a' on input >> nth=96
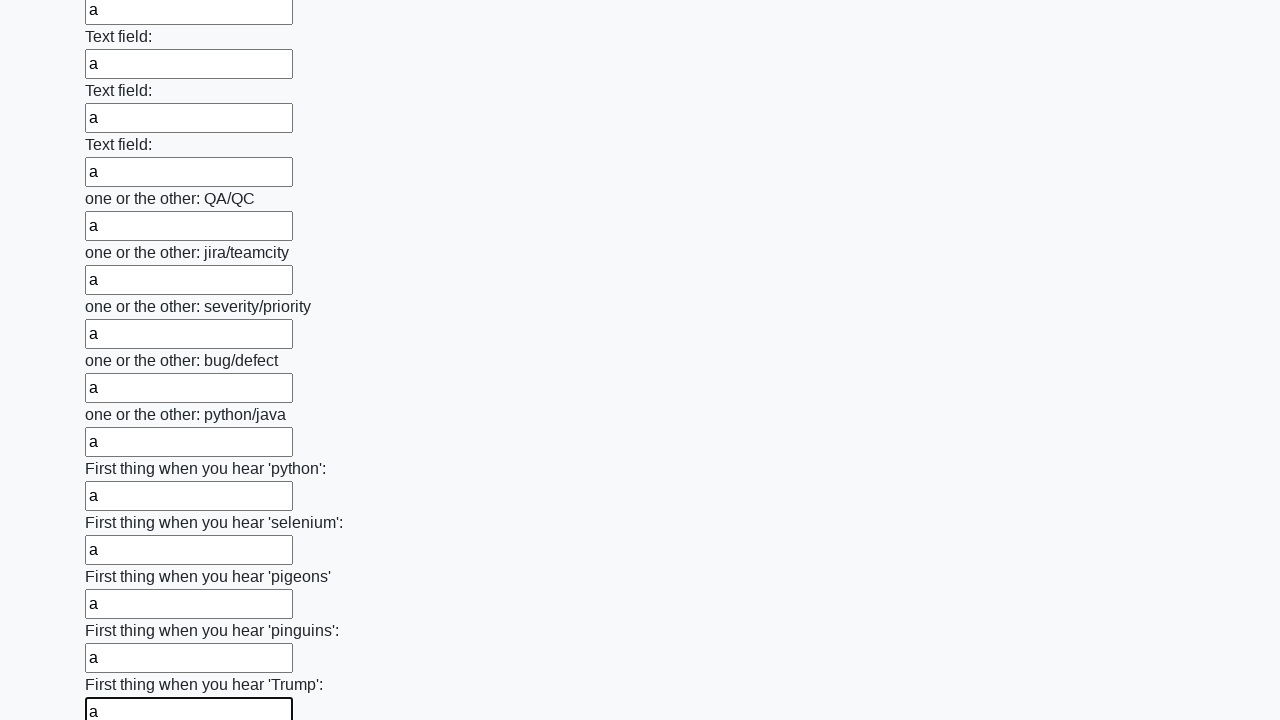

Filled an input field with text 'a' on input >> nth=97
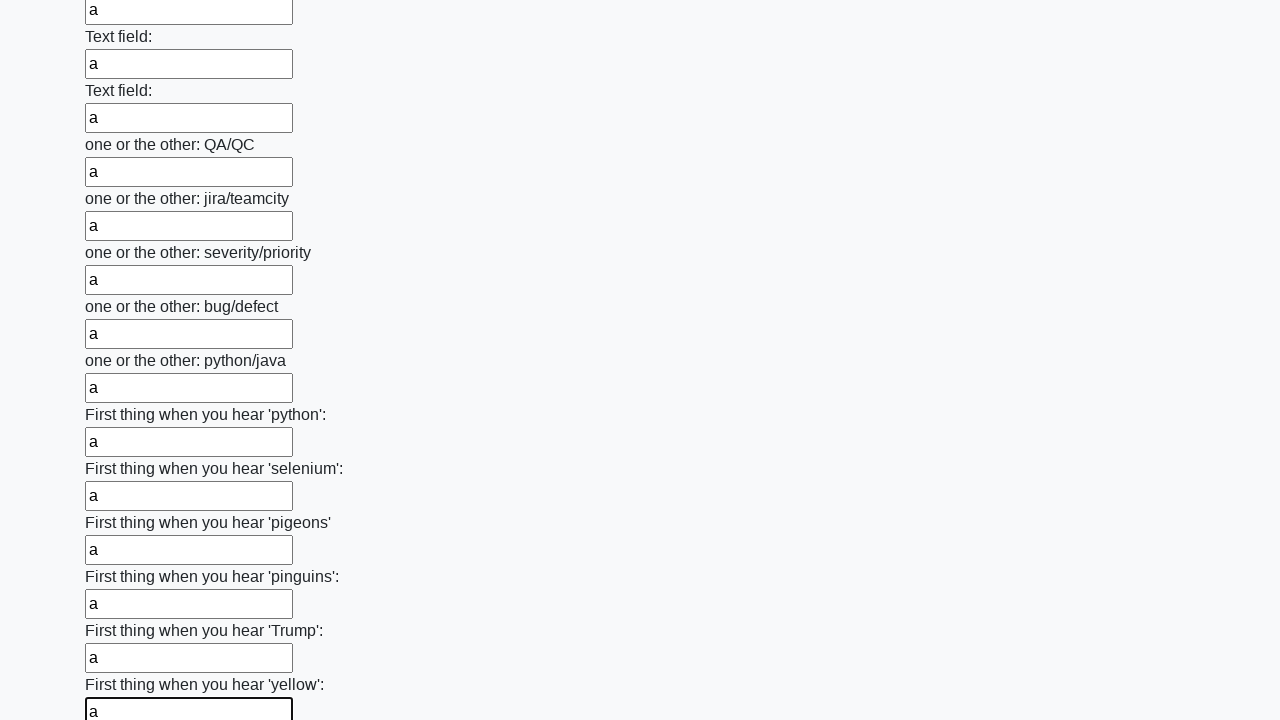

Filled an input field with text 'a' on input >> nth=98
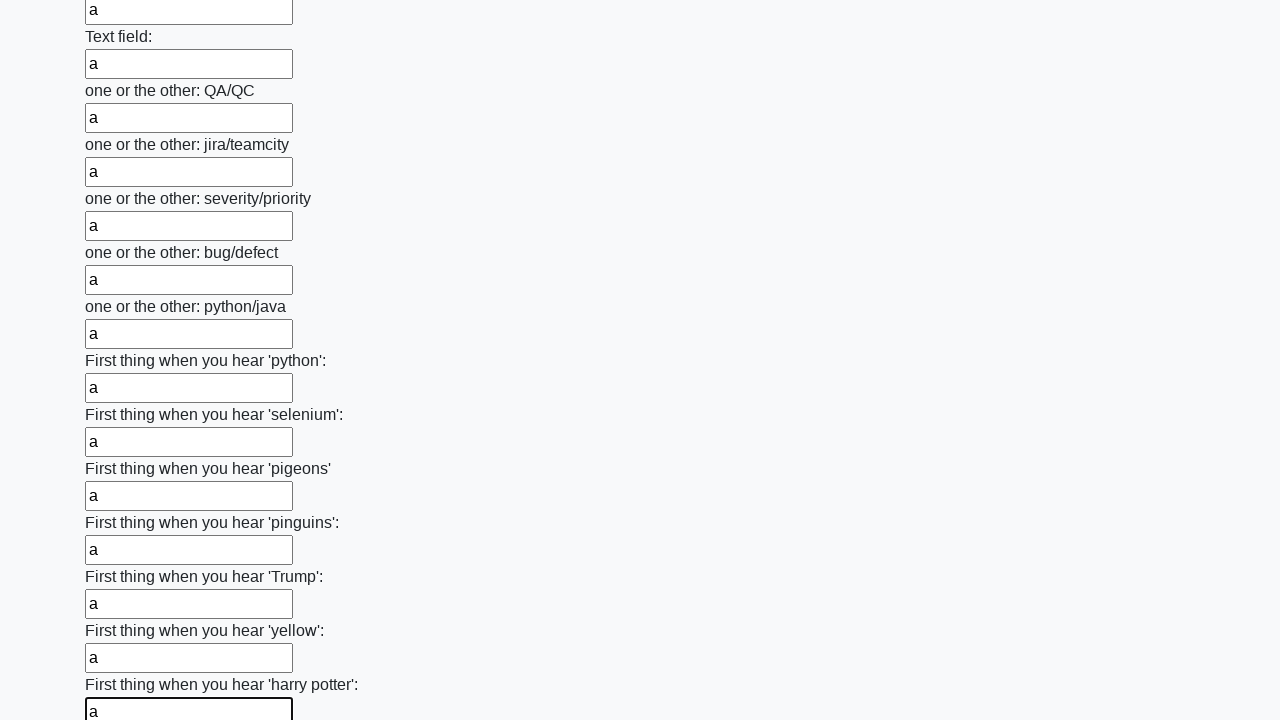

Filled an input field with text 'a' on input >> nth=99
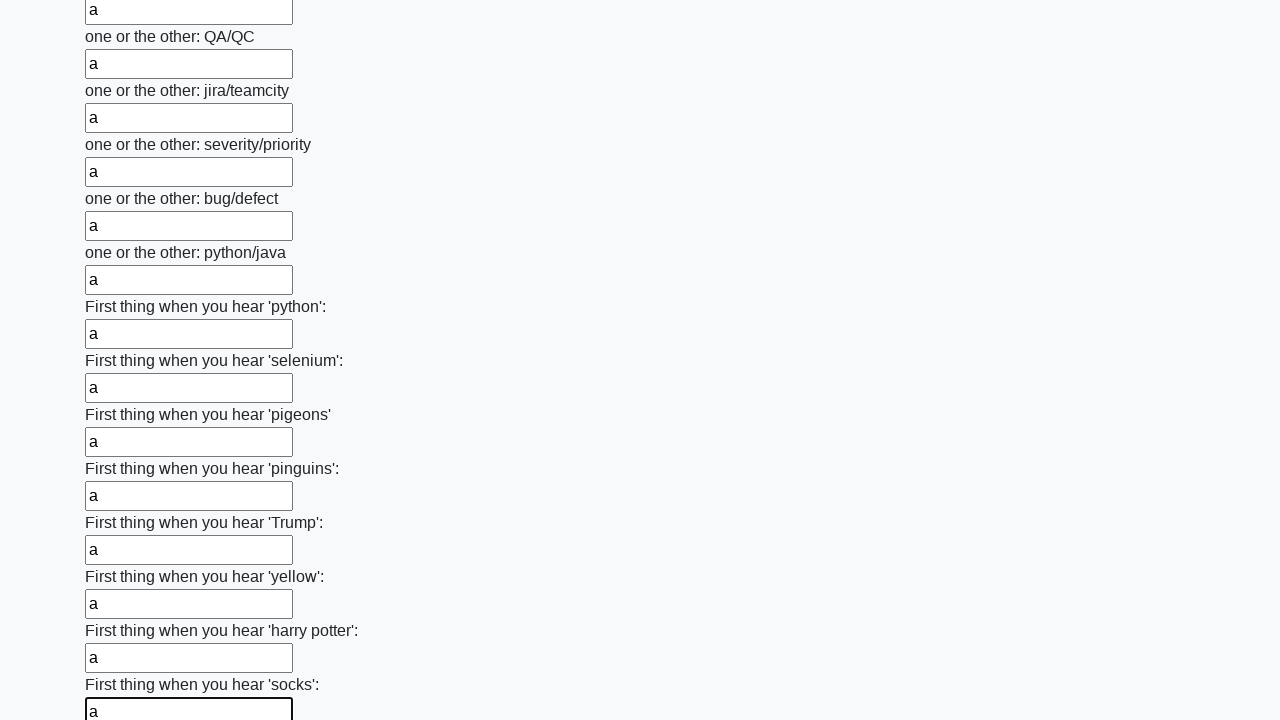

Clicked the submit button to submit the form at (123, 611) on button.btn
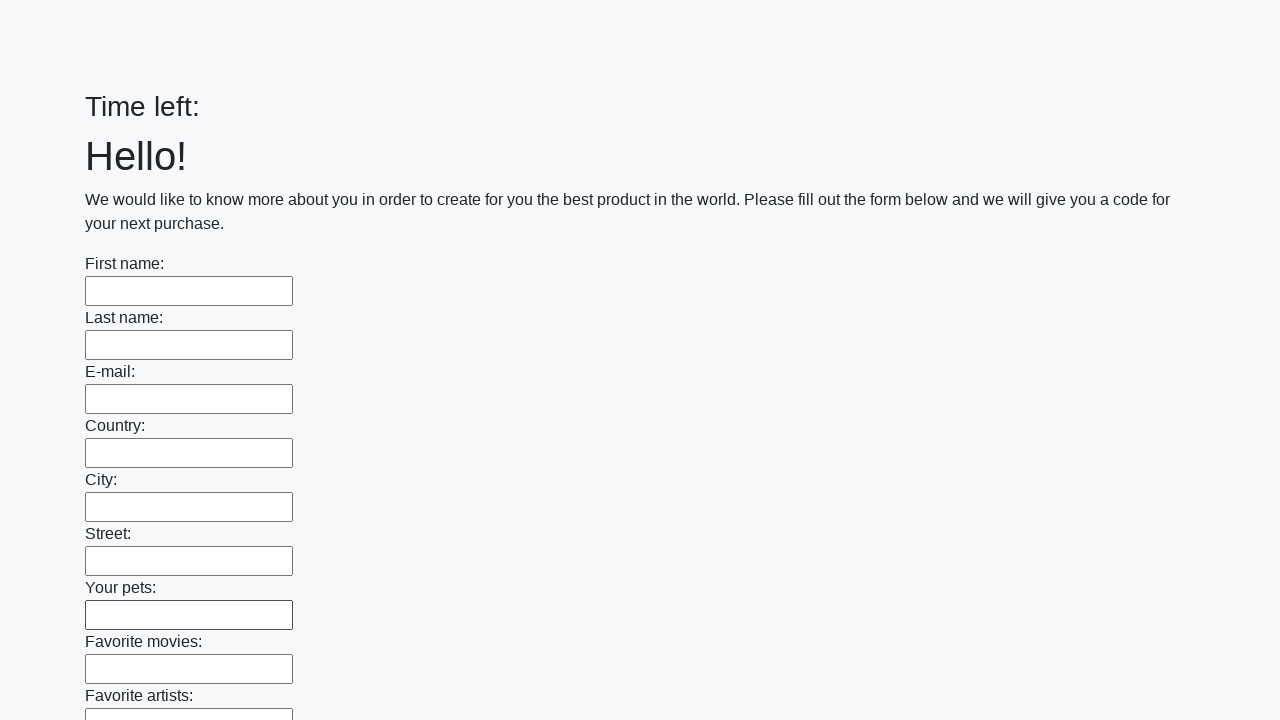

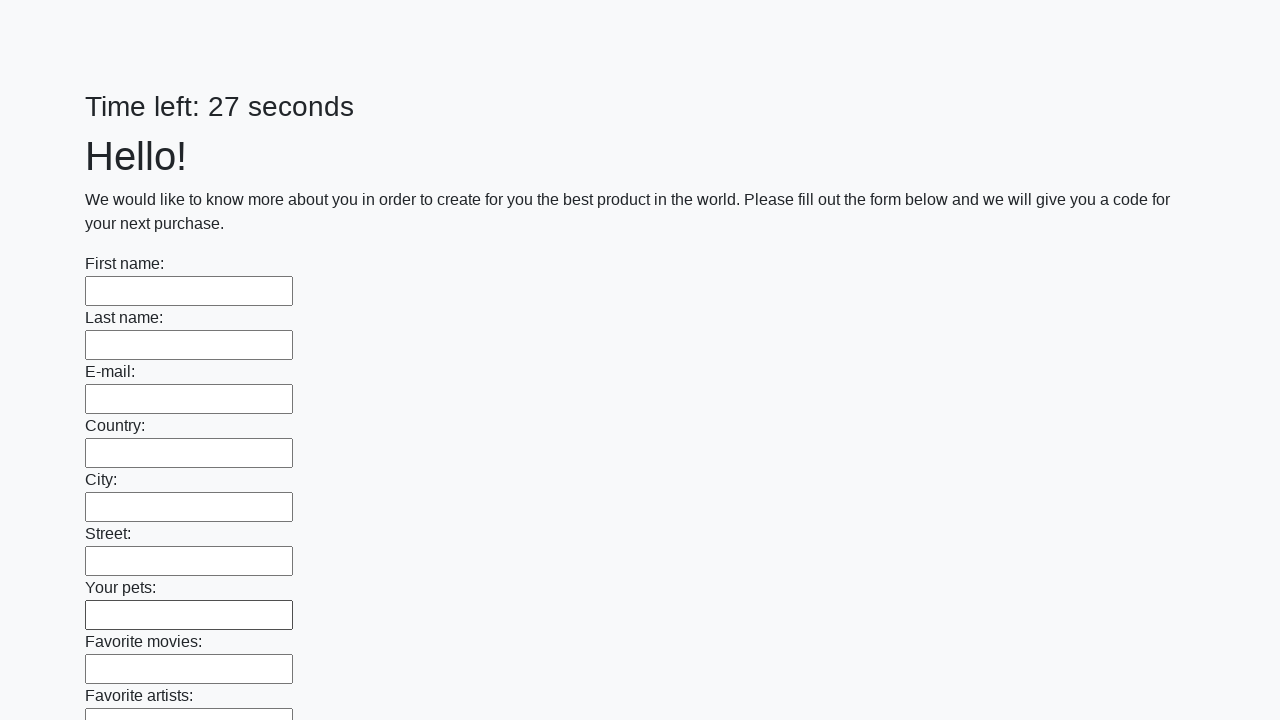